Tests jQuery UI datepicker by navigating to a specific date (October 28, 2018) using month navigation buttons and selecting the day

Starting URL: https://jqueryui.com/datepicker/

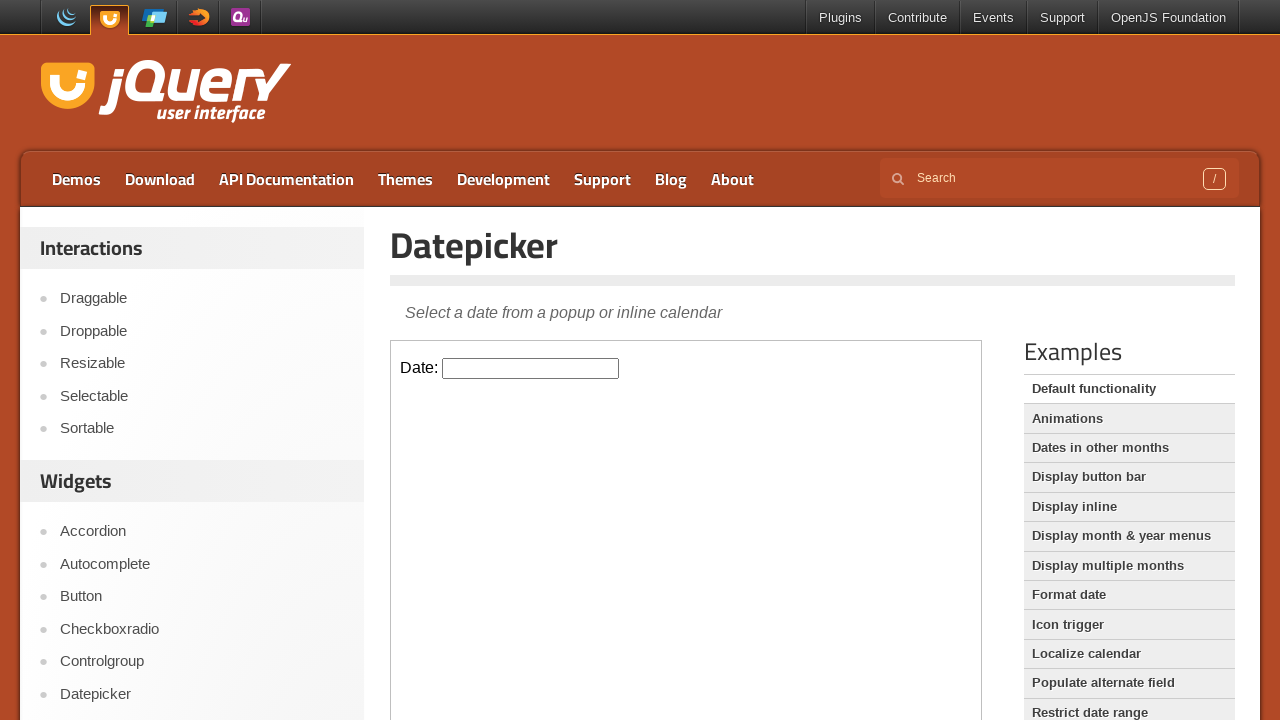

Clicked datepicker input field in iframe at (531, 368) on iframe >> nth=0 >> internal:control=enter-frame >> #datepicker
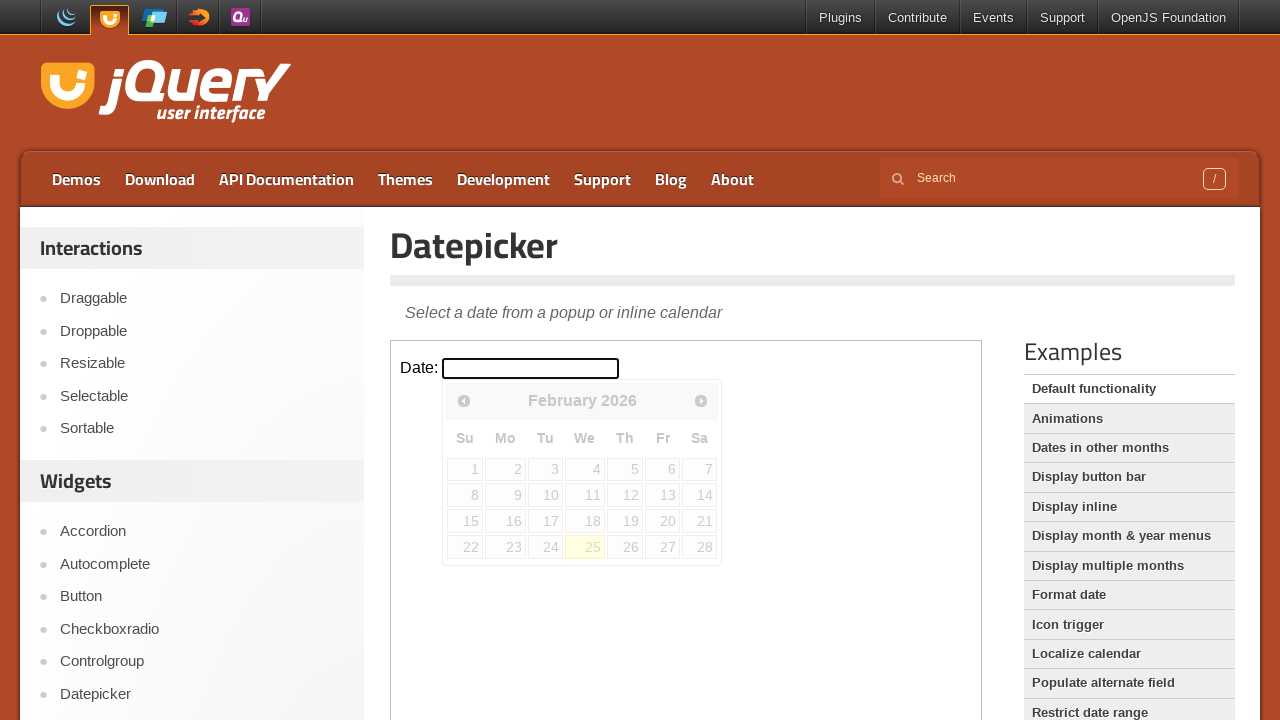

Retrieved current date text from datepicker header
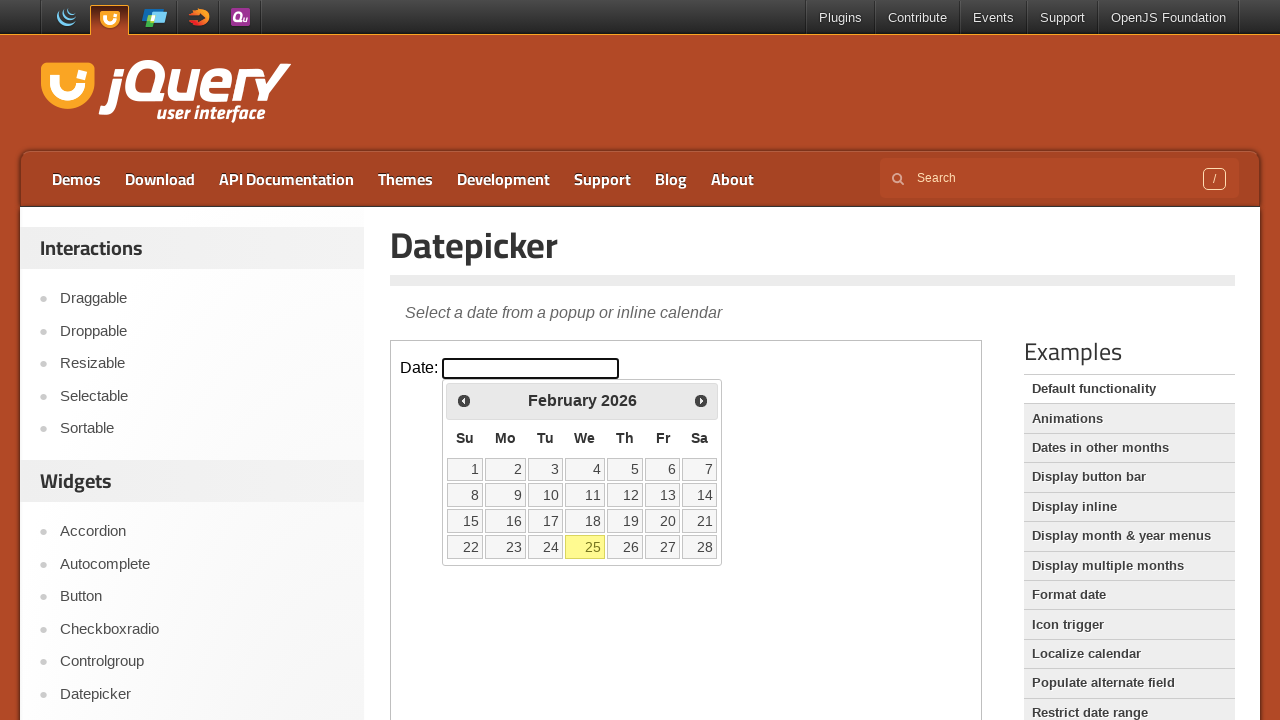

Parsed current date as February 2026
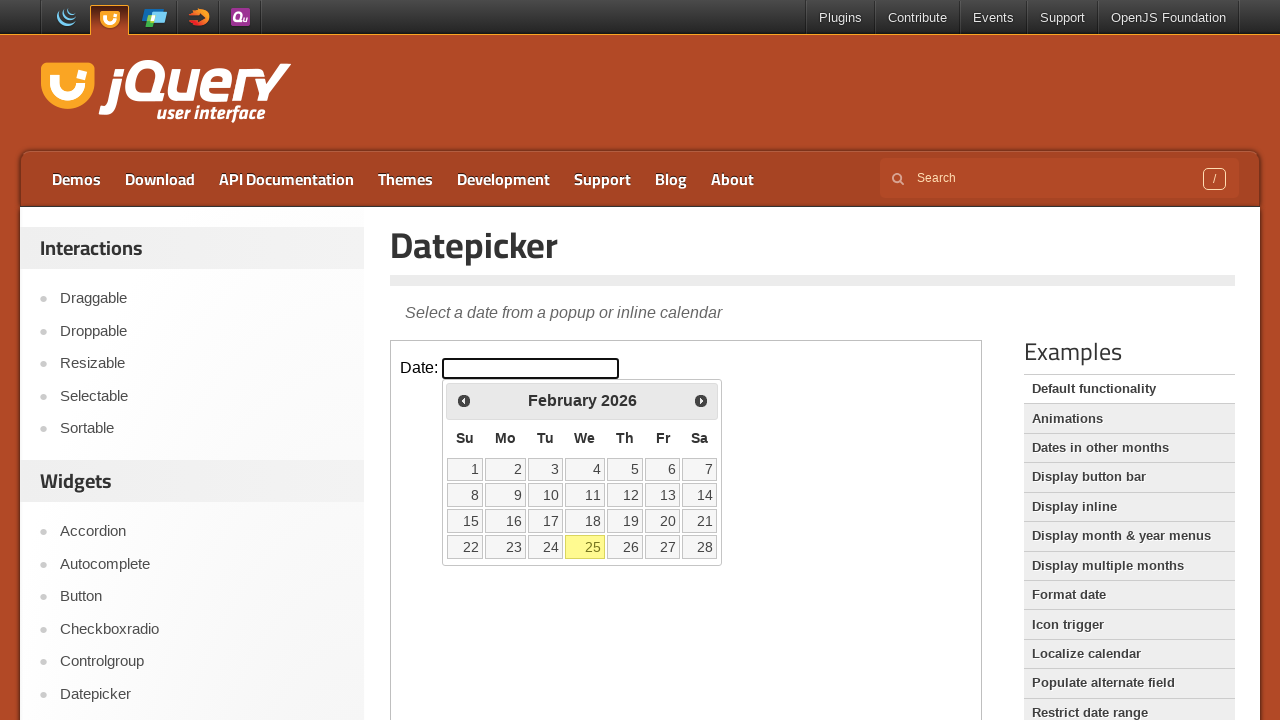

Calculated month difference: -88 months to October 2018
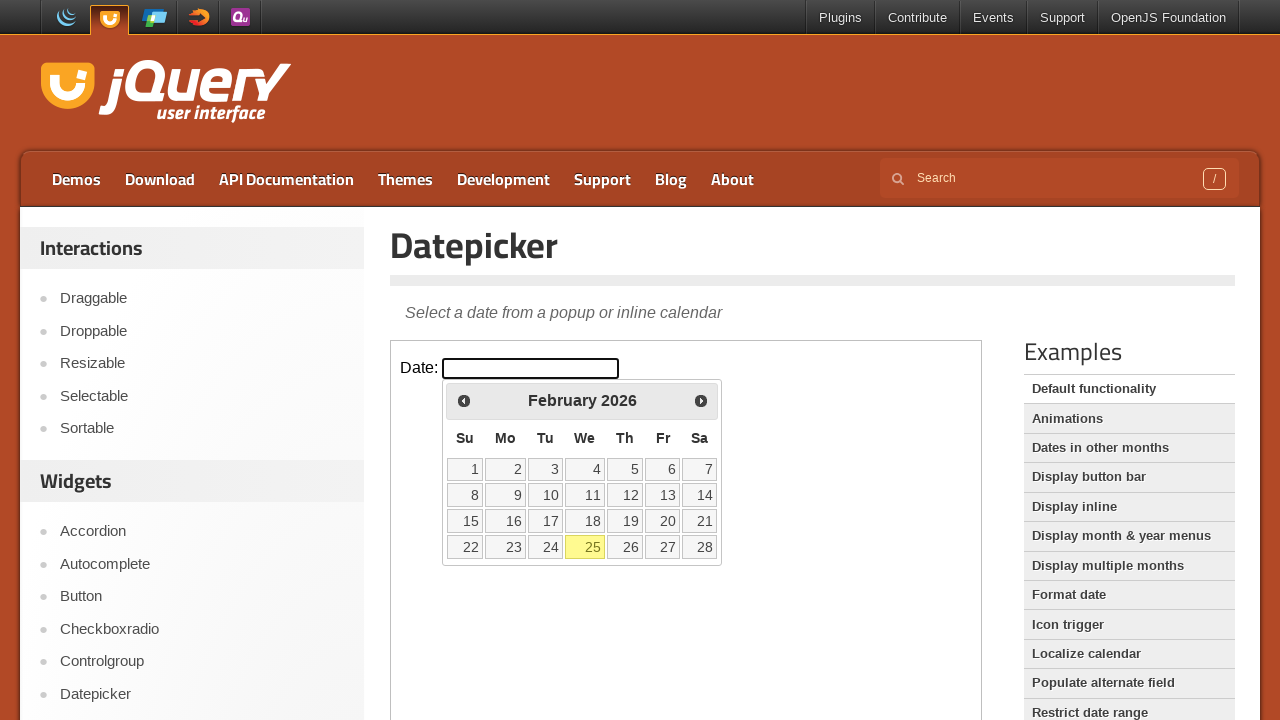

Clicked previous month button to navigate backward at (464, 400) on iframe >> nth=0 >> internal:control=enter-frame >> #ui-datepicker-div > div > a.
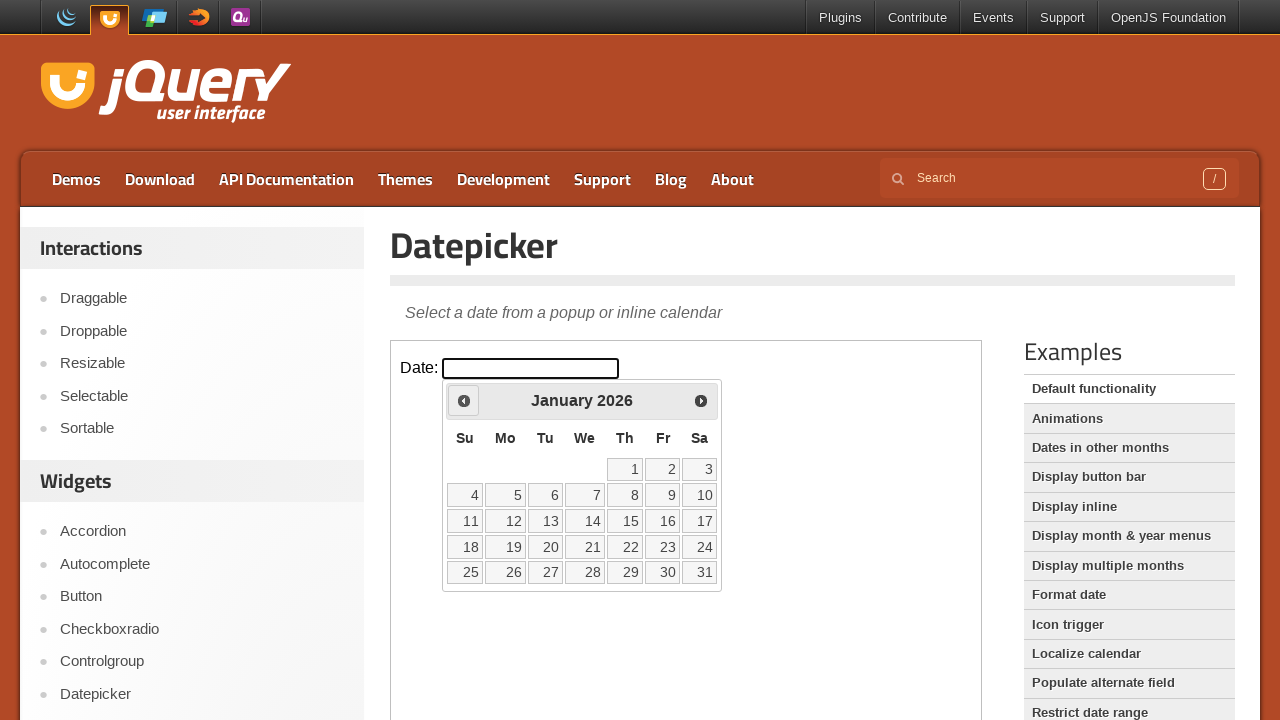

Clicked previous month button to navigate backward at (464, 400) on iframe >> nth=0 >> internal:control=enter-frame >> #ui-datepicker-div > div > a.
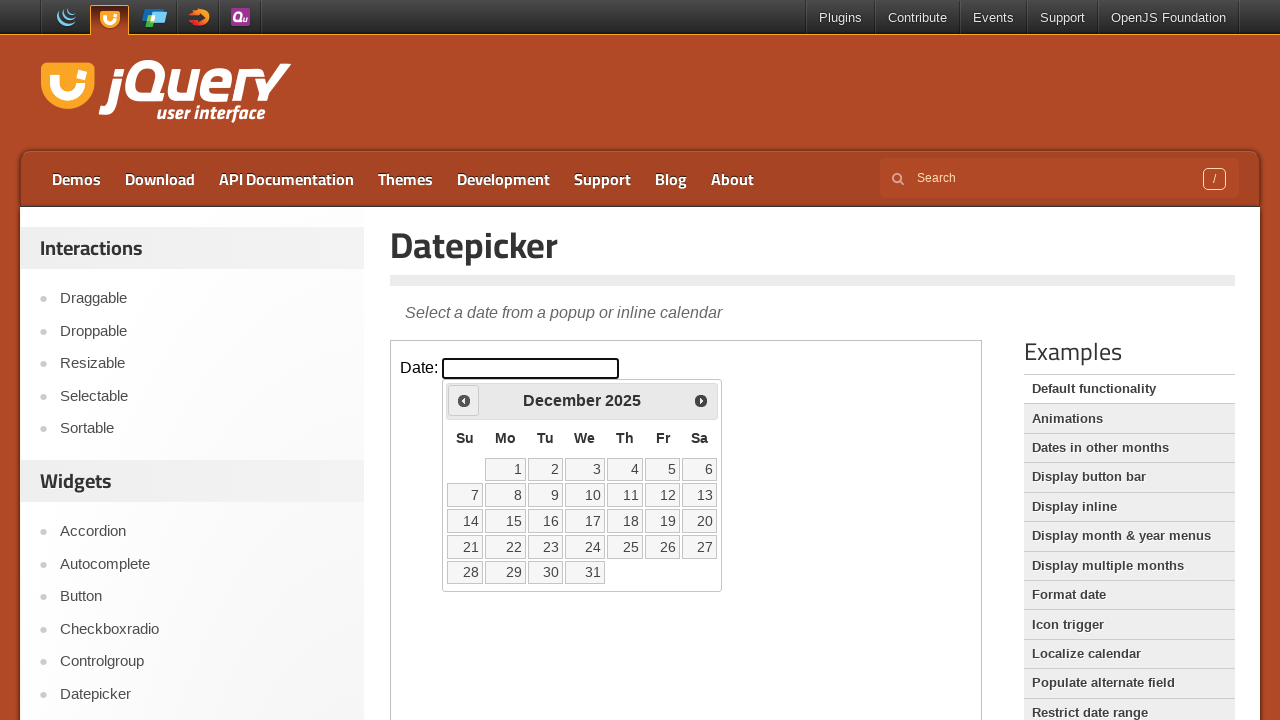

Clicked previous month button to navigate backward at (464, 400) on iframe >> nth=0 >> internal:control=enter-frame >> #ui-datepicker-div > div > a.
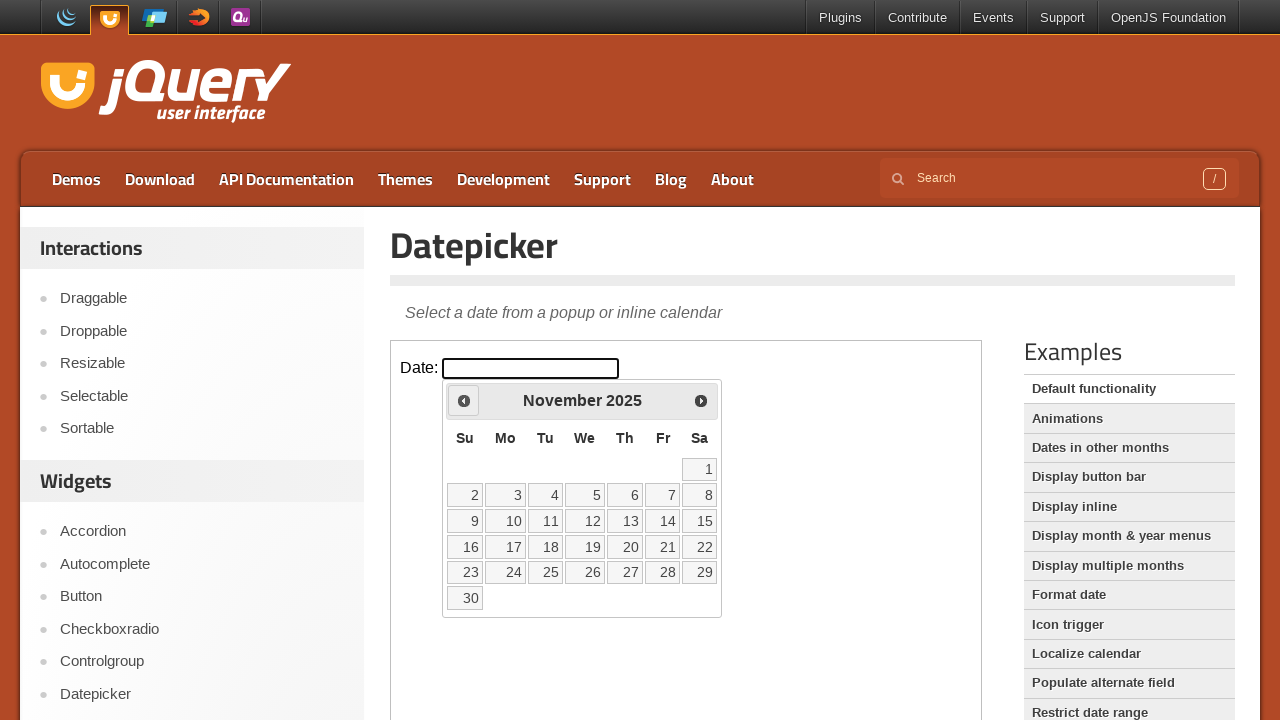

Clicked previous month button to navigate backward at (464, 400) on iframe >> nth=0 >> internal:control=enter-frame >> #ui-datepicker-div > div > a.
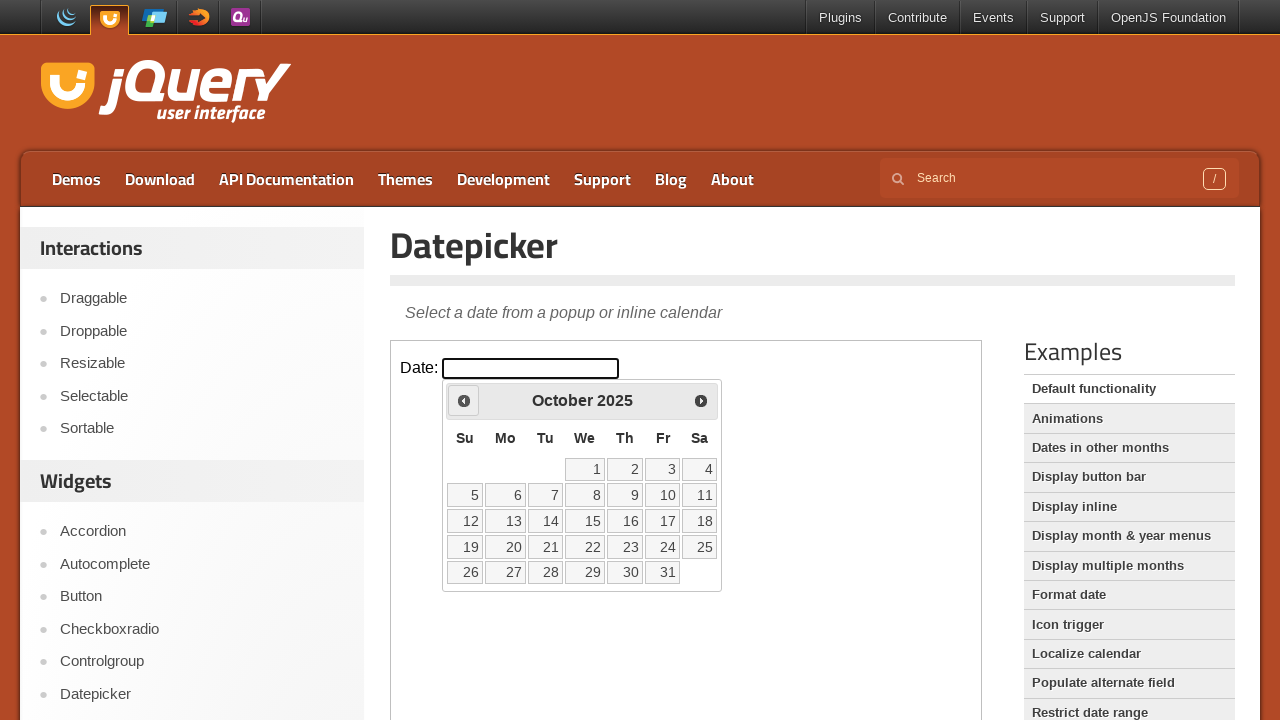

Clicked previous month button to navigate backward at (464, 400) on iframe >> nth=0 >> internal:control=enter-frame >> #ui-datepicker-div > div > a.
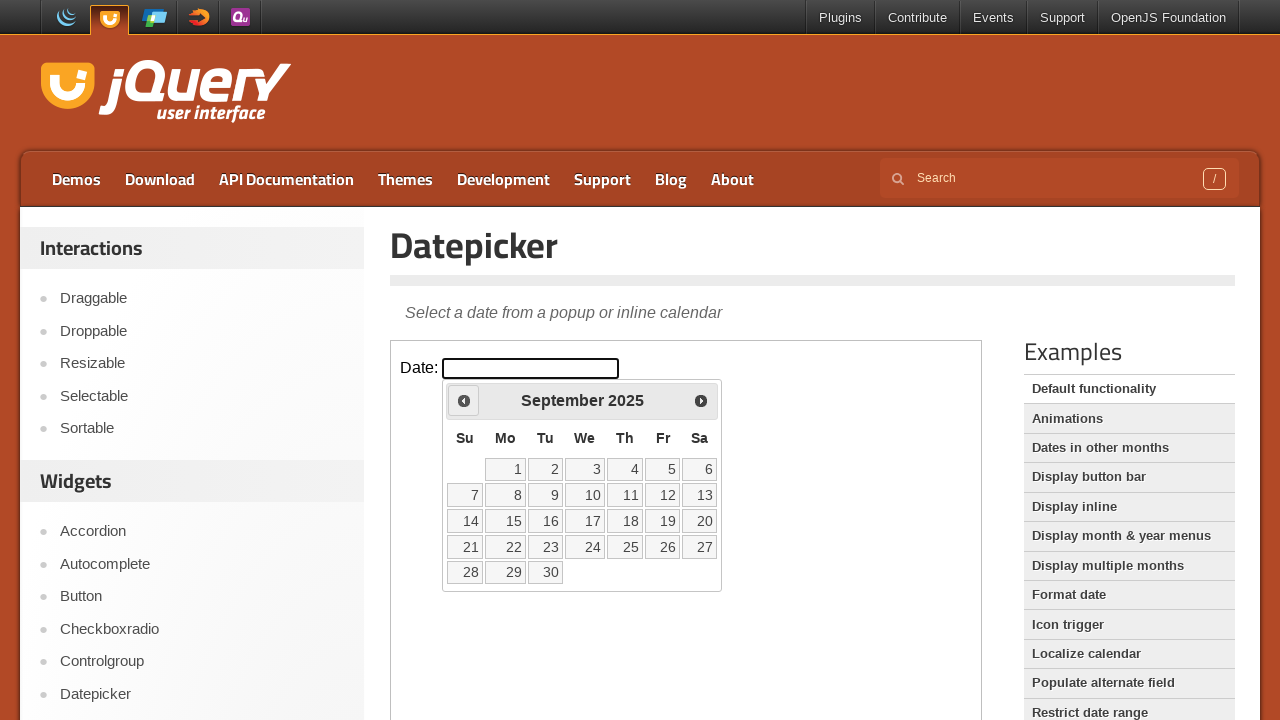

Clicked previous month button to navigate backward at (464, 400) on iframe >> nth=0 >> internal:control=enter-frame >> #ui-datepicker-div > div > a.
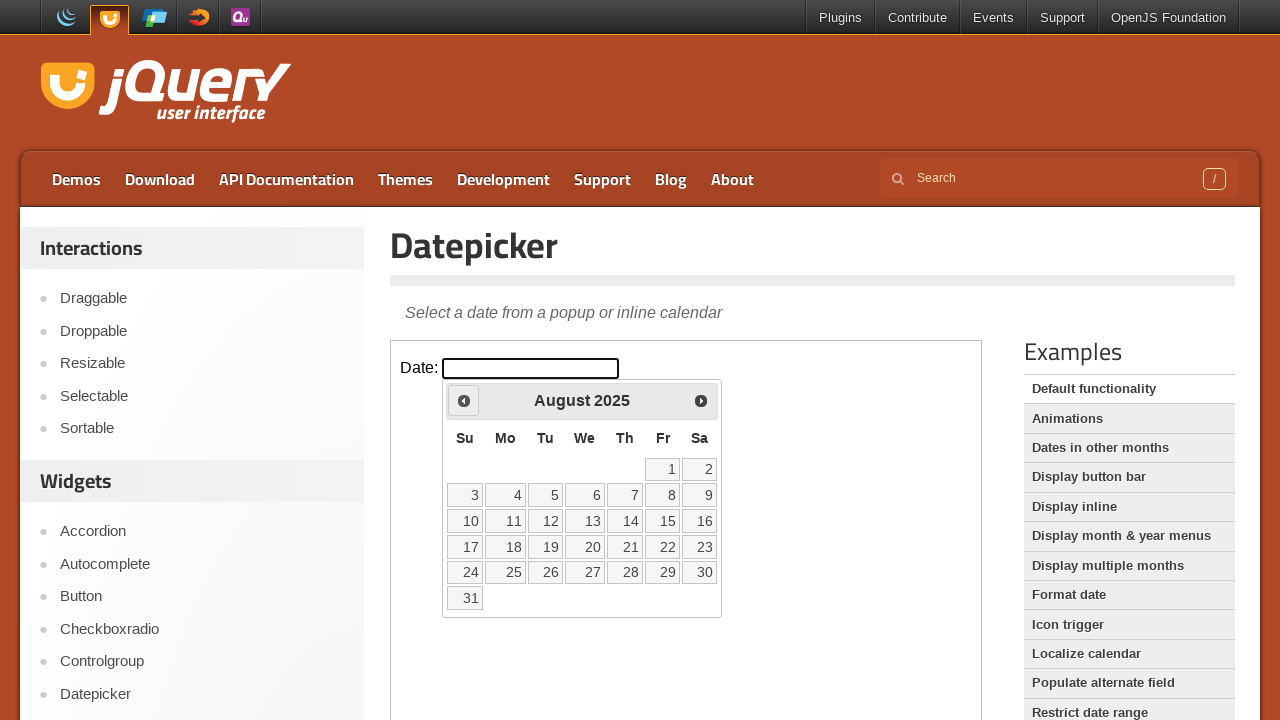

Clicked previous month button to navigate backward at (464, 400) on iframe >> nth=0 >> internal:control=enter-frame >> #ui-datepicker-div > div > a.
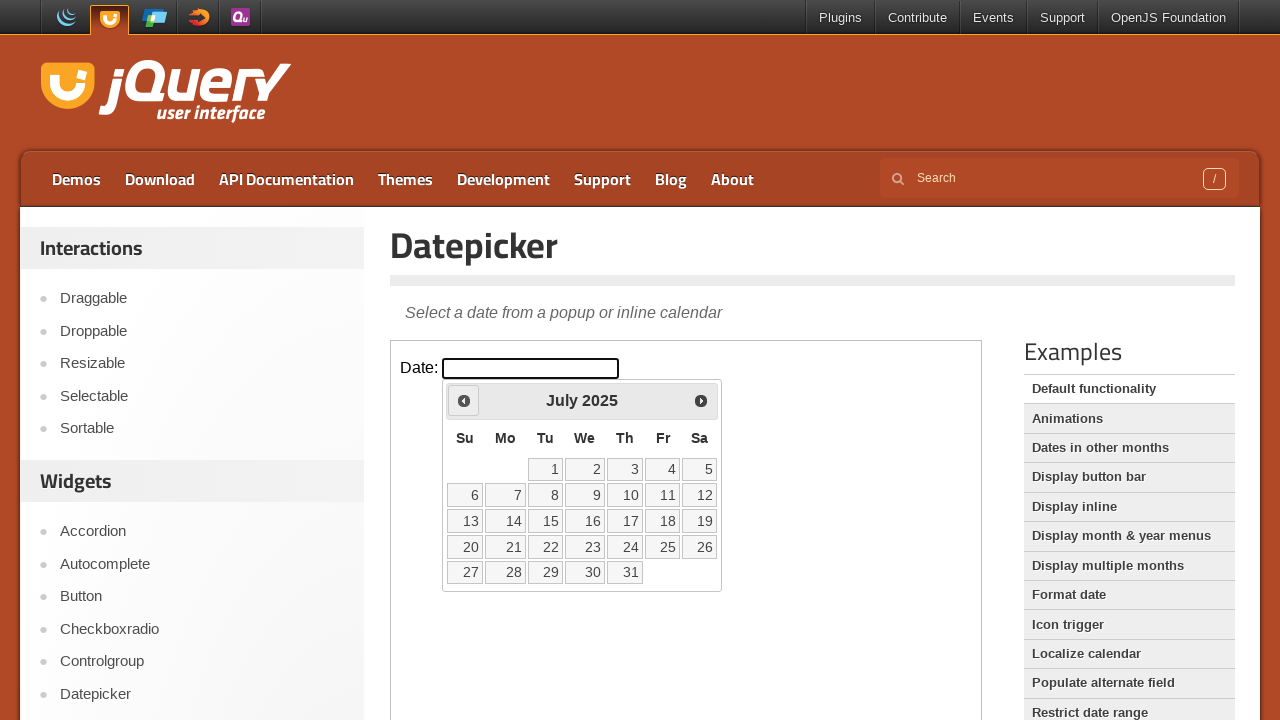

Clicked previous month button to navigate backward at (464, 400) on iframe >> nth=0 >> internal:control=enter-frame >> #ui-datepicker-div > div > a.
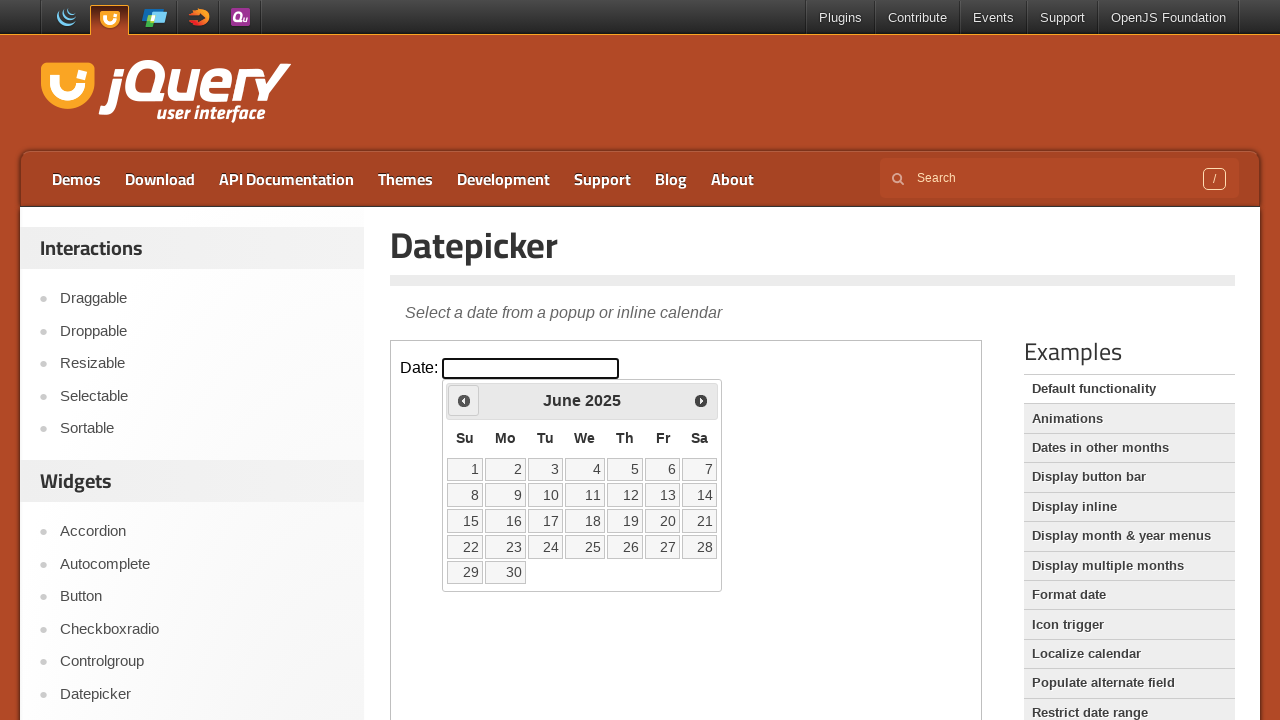

Clicked previous month button to navigate backward at (464, 400) on iframe >> nth=0 >> internal:control=enter-frame >> #ui-datepicker-div > div > a.
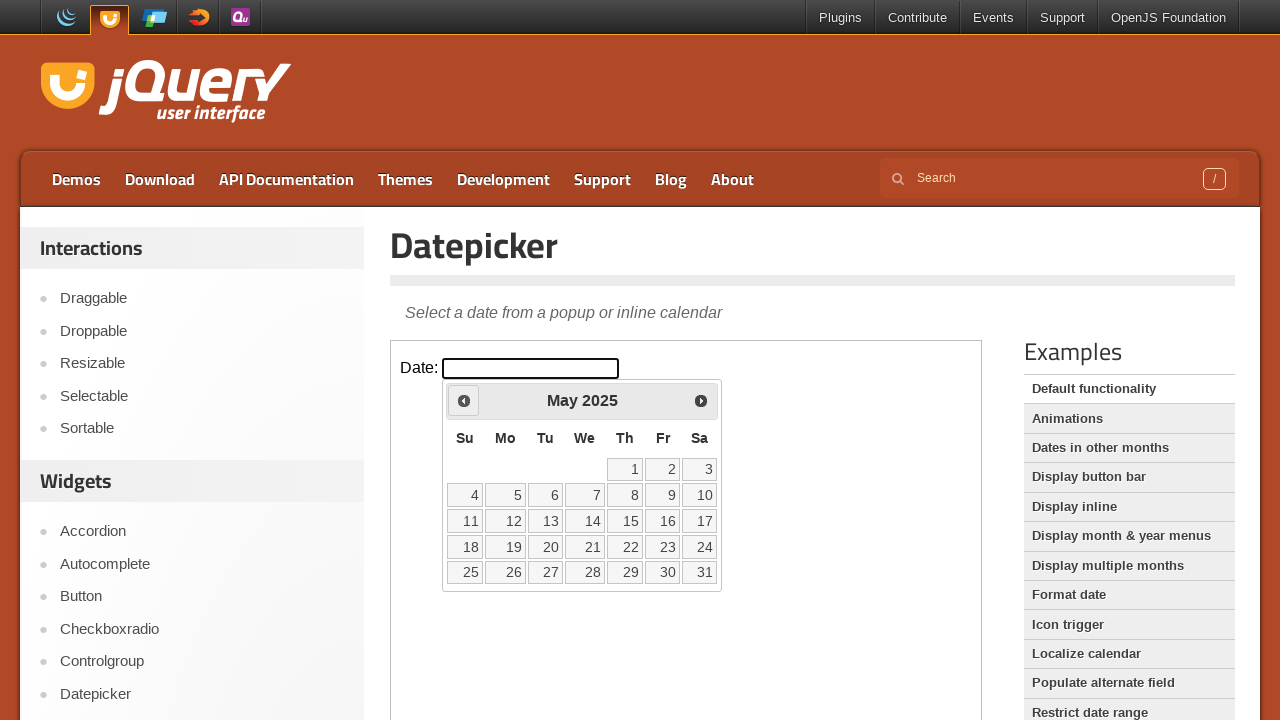

Clicked previous month button to navigate backward at (464, 400) on iframe >> nth=0 >> internal:control=enter-frame >> #ui-datepicker-div > div > a.
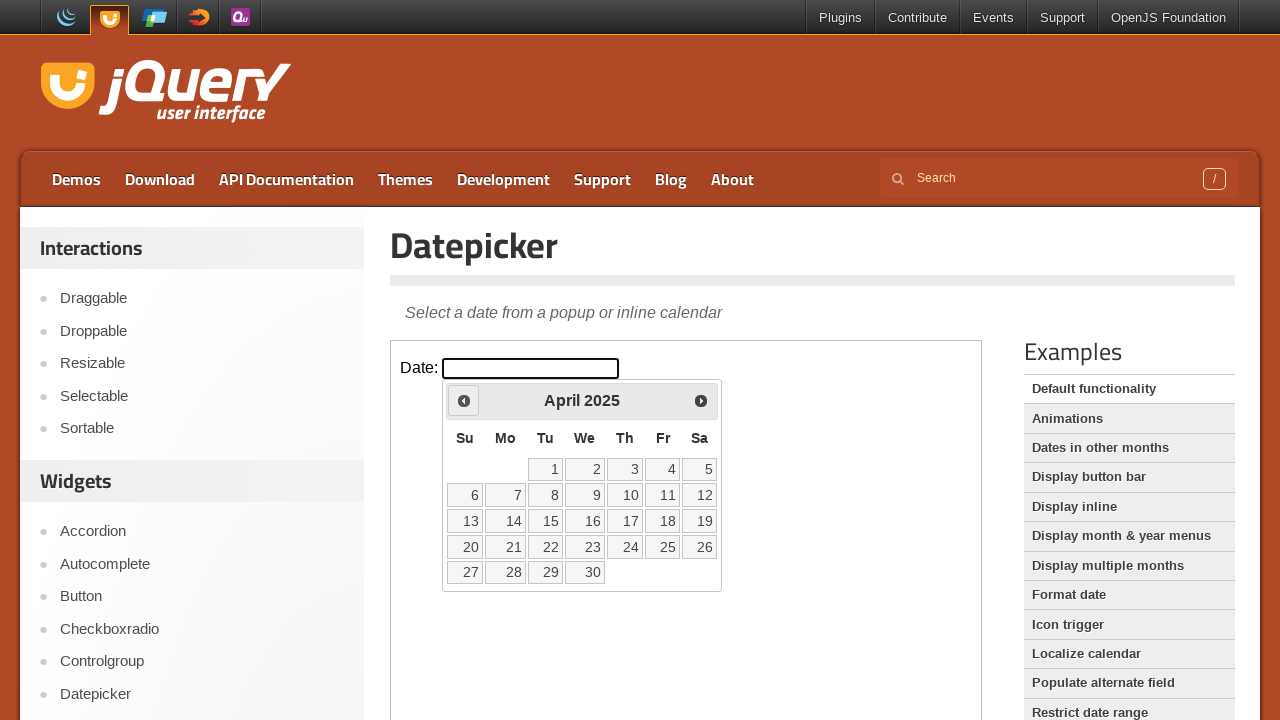

Clicked previous month button to navigate backward at (464, 400) on iframe >> nth=0 >> internal:control=enter-frame >> #ui-datepicker-div > div > a.
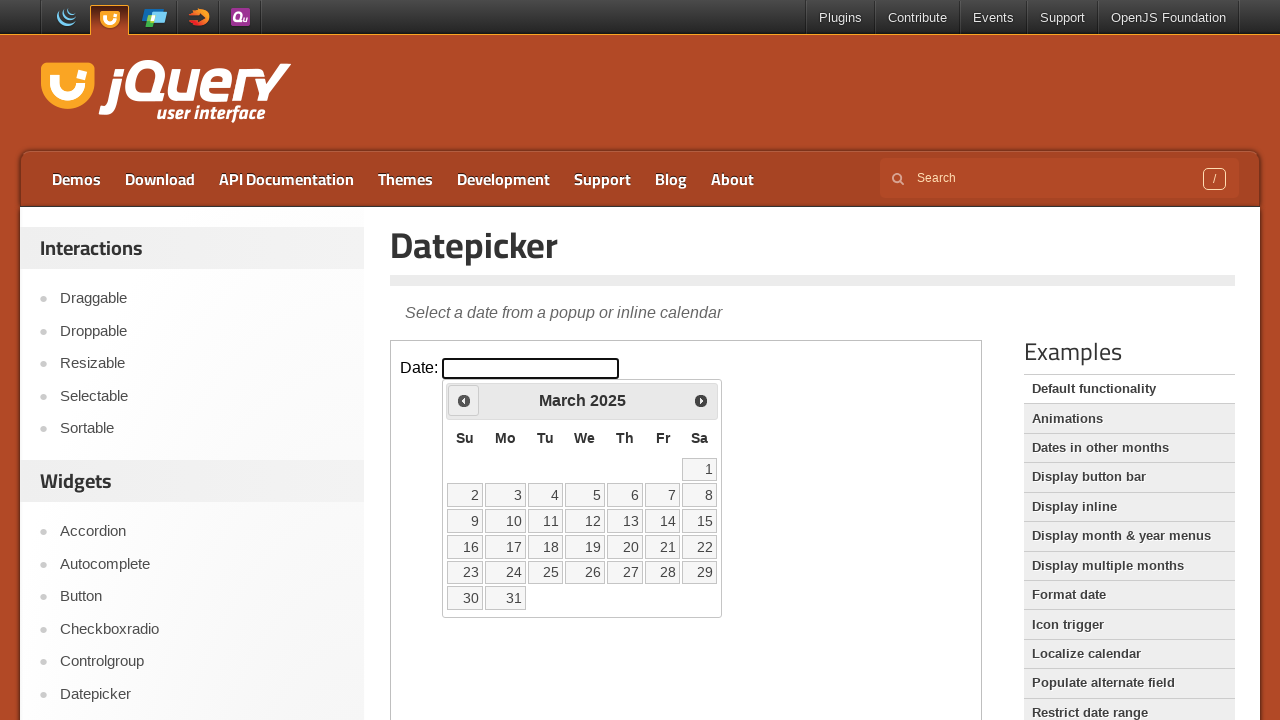

Clicked previous month button to navigate backward at (464, 400) on iframe >> nth=0 >> internal:control=enter-frame >> #ui-datepicker-div > div > a.
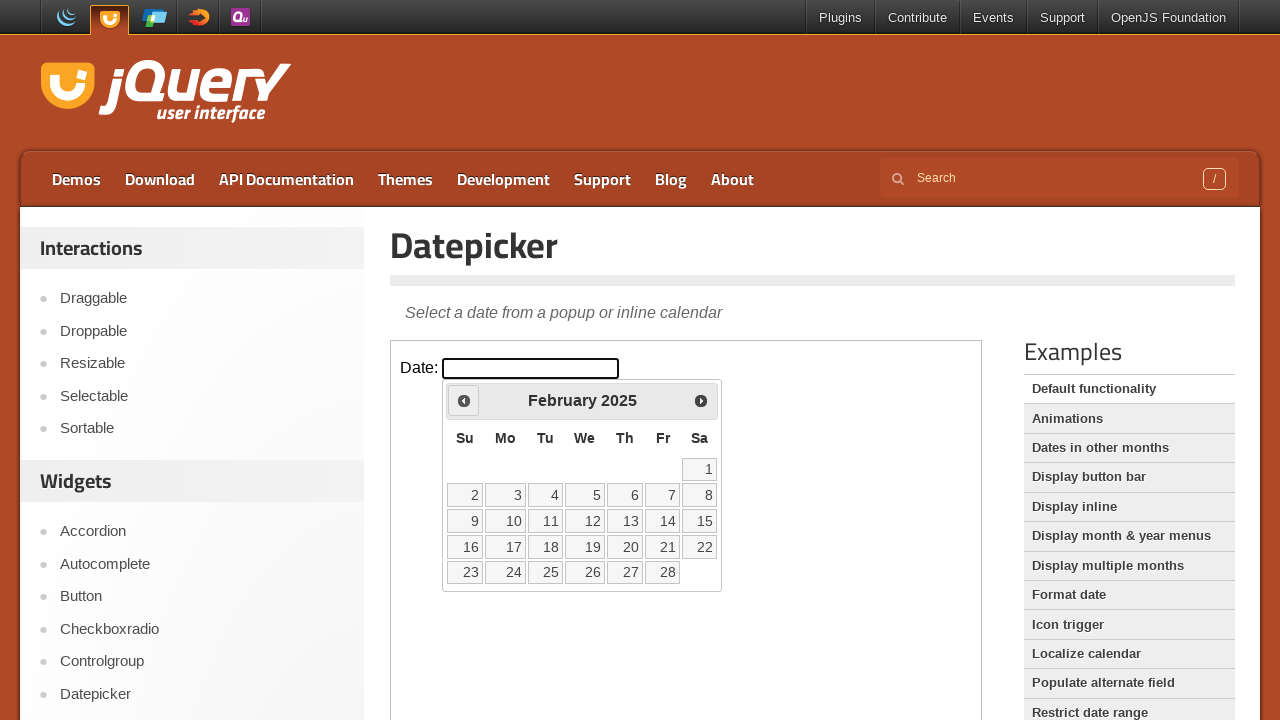

Clicked previous month button to navigate backward at (464, 400) on iframe >> nth=0 >> internal:control=enter-frame >> #ui-datepicker-div > div > a.
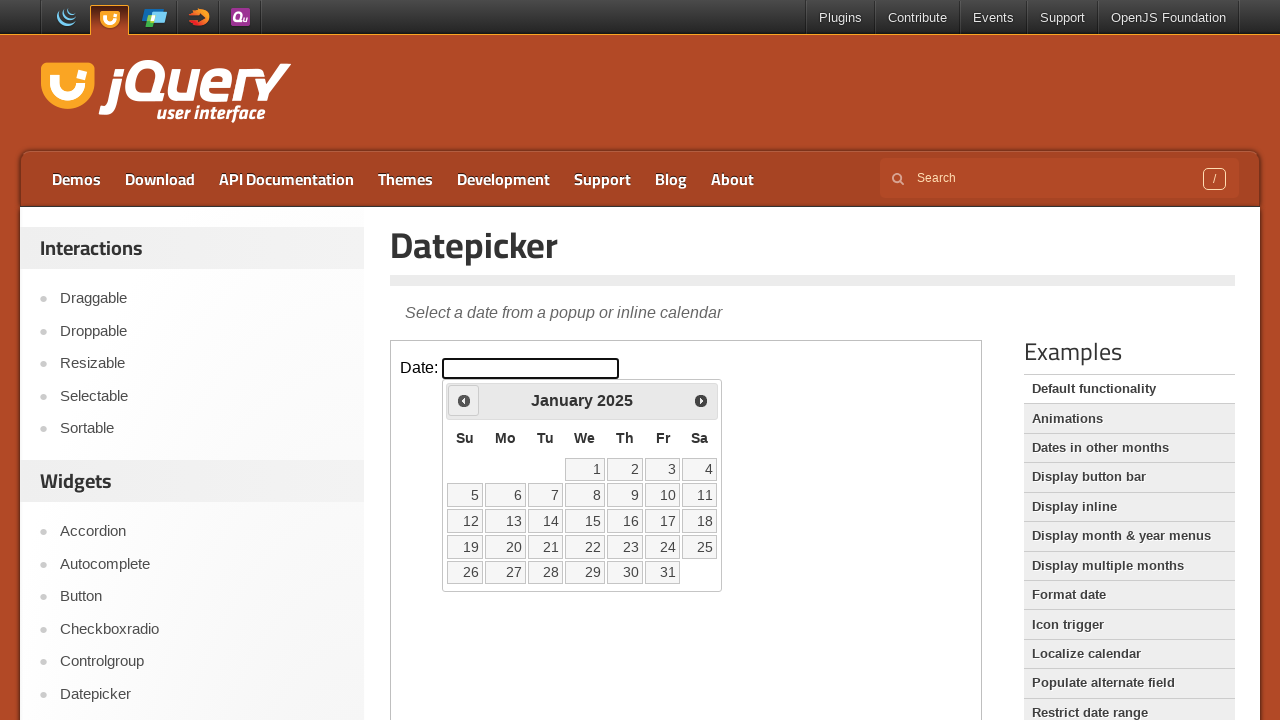

Clicked previous month button to navigate backward at (464, 400) on iframe >> nth=0 >> internal:control=enter-frame >> #ui-datepicker-div > div > a.
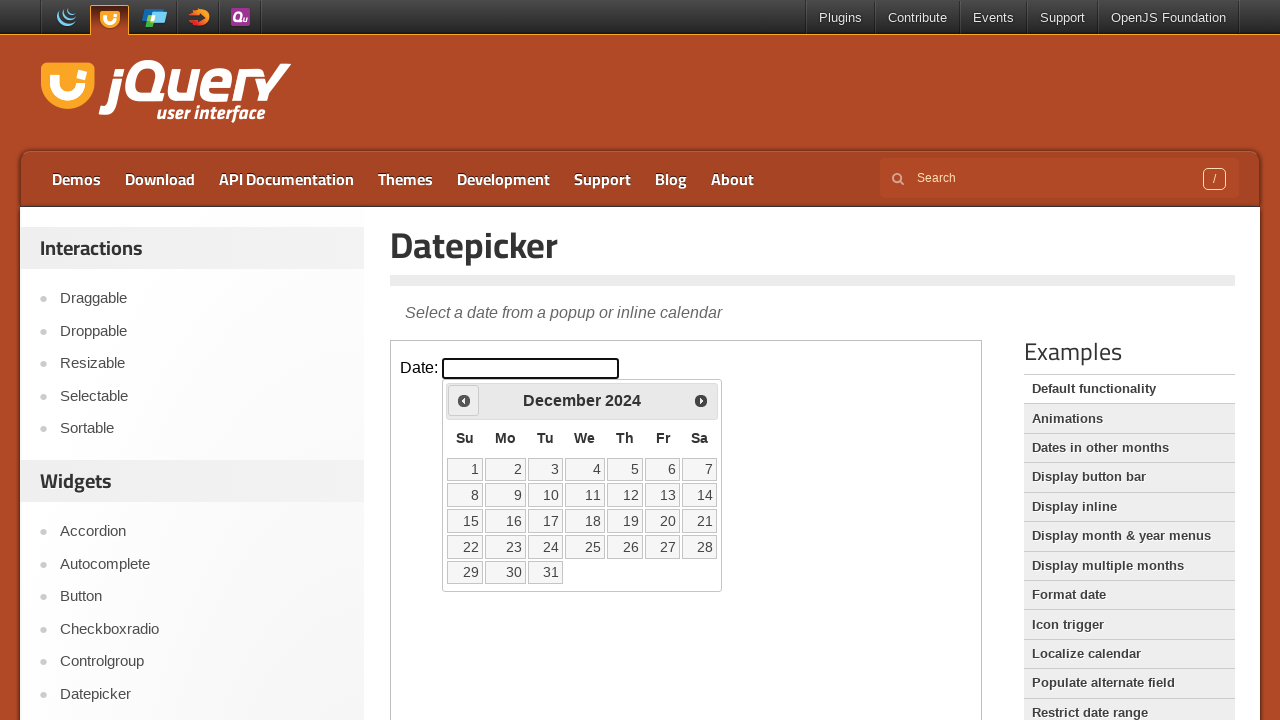

Clicked previous month button to navigate backward at (464, 400) on iframe >> nth=0 >> internal:control=enter-frame >> #ui-datepicker-div > div > a.
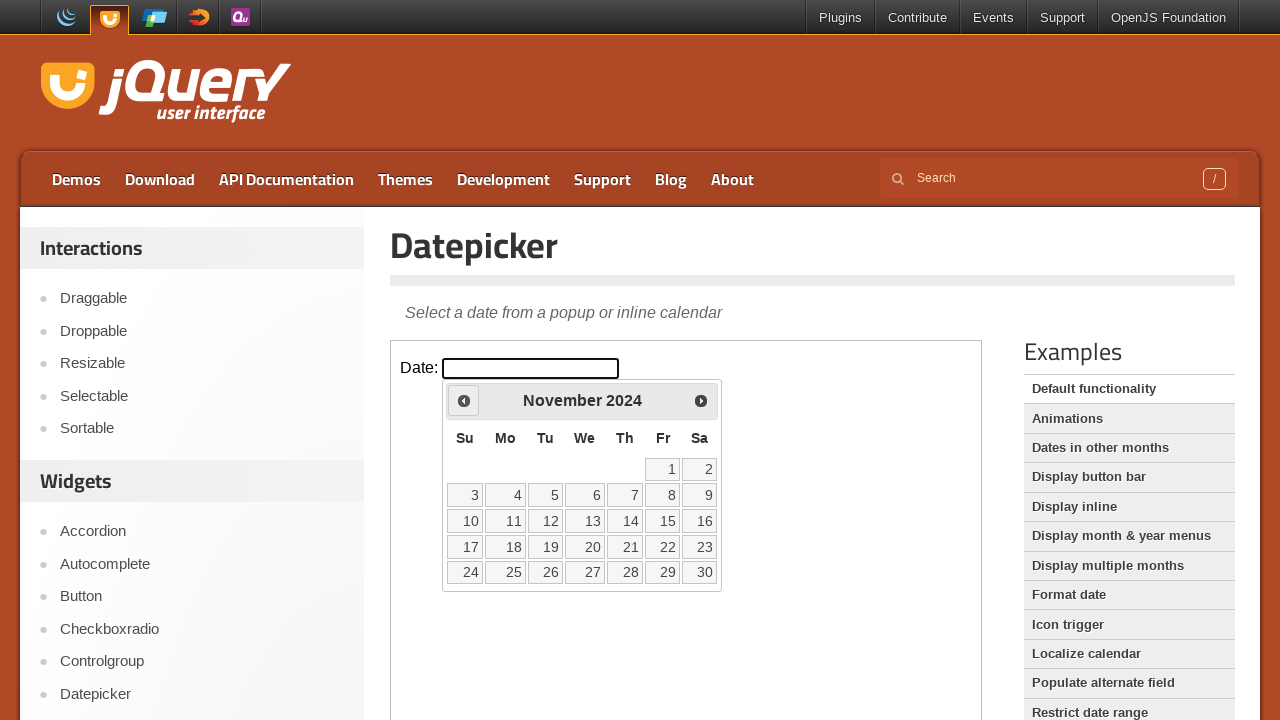

Clicked previous month button to navigate backward at (464, 400) on iframe >> nth=0 >> internal:control=enter-frame >> #ui-datepicker-div > div > a.
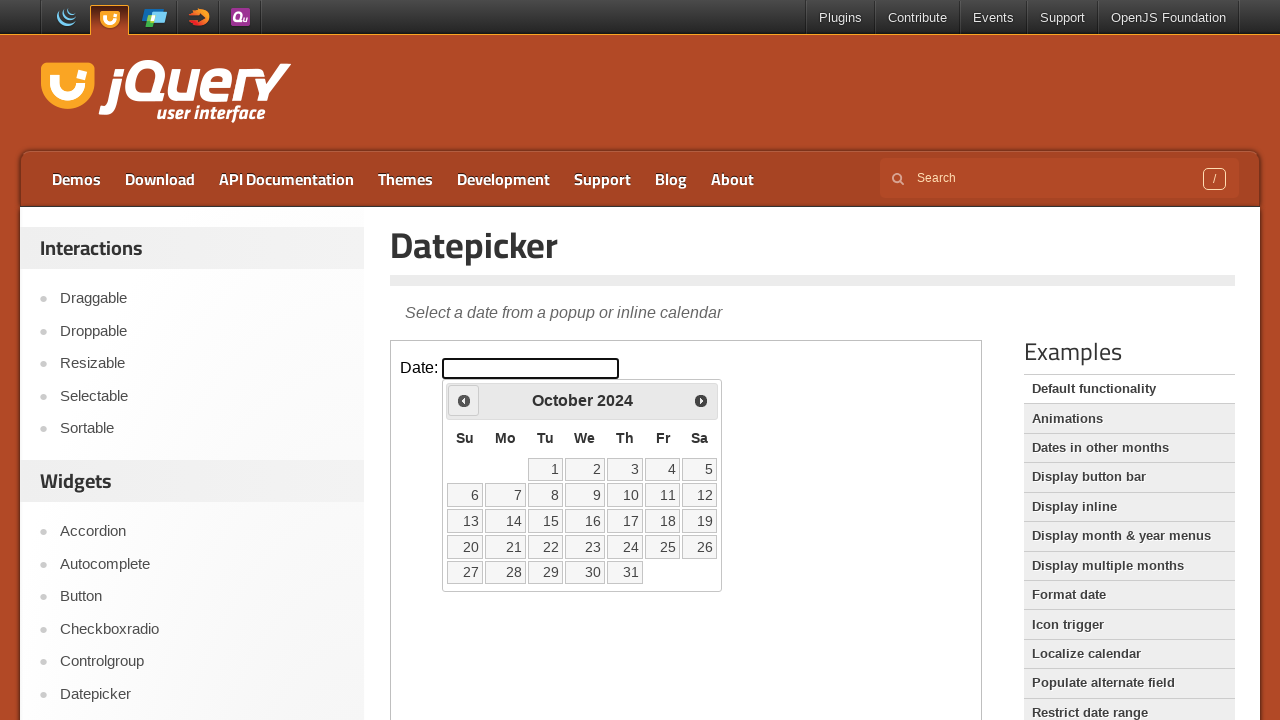

Clicked previous month button to navigate backward at (464, 400) on iframe >> nth=0 >> internal:control=enter-frame >> #ui-datepicker-div > div > a.
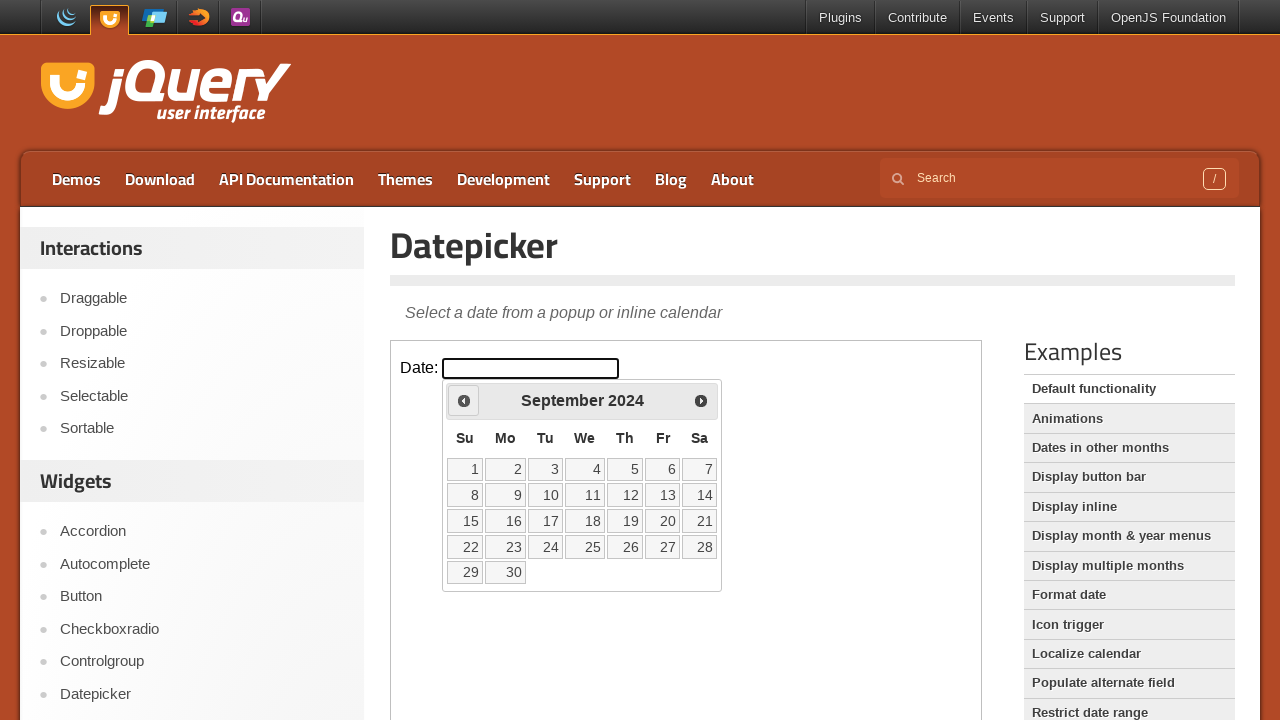

Clicked previous month button to navigate backward at (464, 400) on iframe >> nth=0 >> internal:control=enter-frame >> #ui-datepicker-div > div > a.
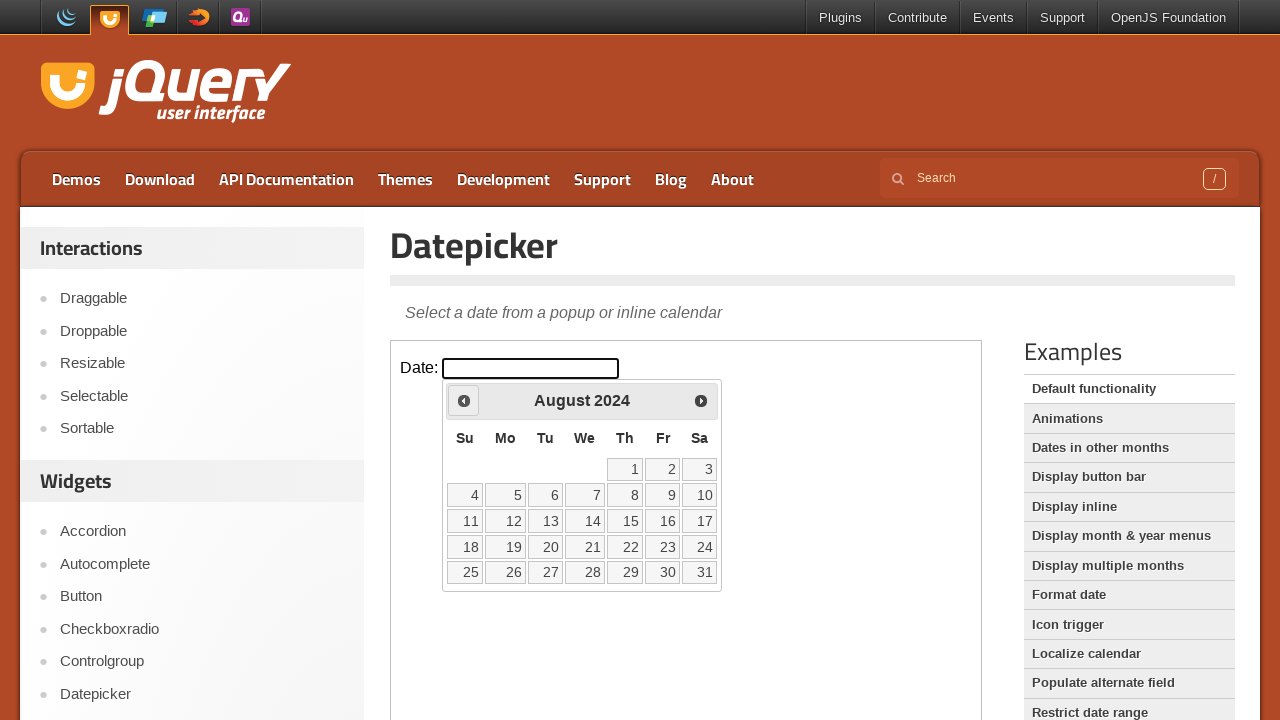

Clicked previous month button to navigate backward at (464, 400) on iframe >> nth=0 >> internal:control=enter-frame >> #ui-datepicker-div > div > a.
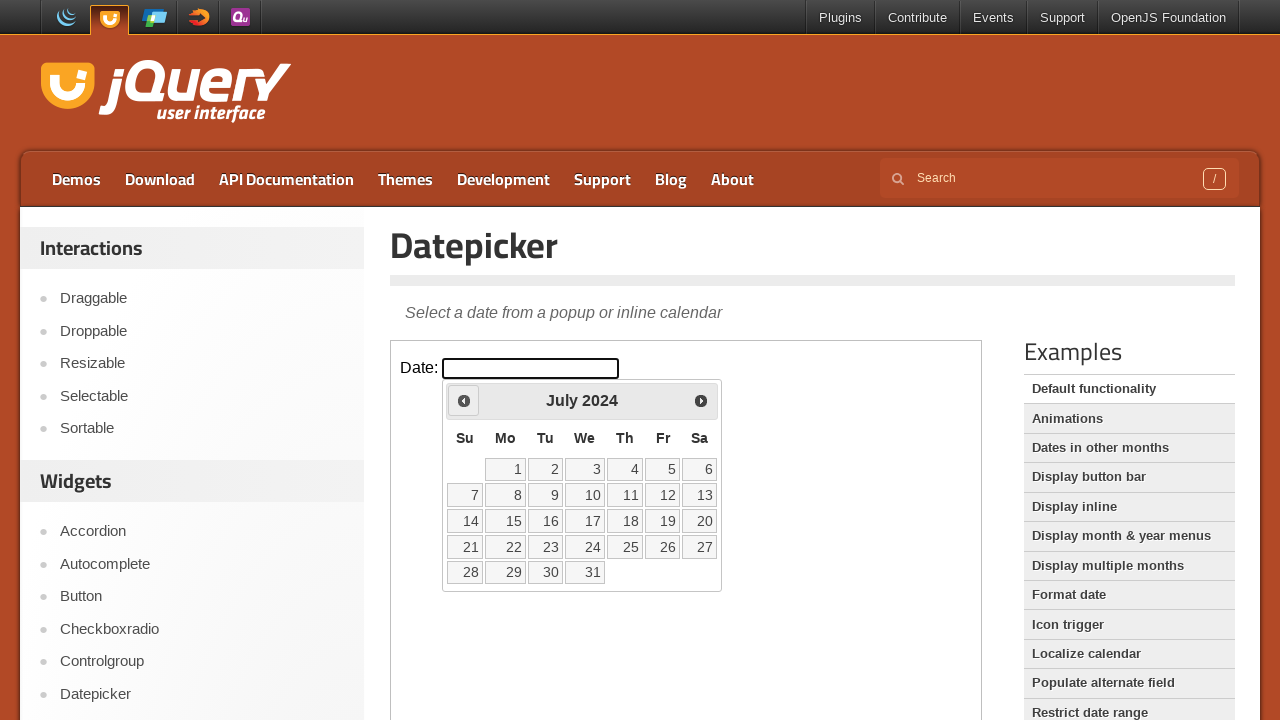

Clicked previous month button to navigate backward at (464, 400) on iframe >> nth=0 >> internal:control=enter-frame >> #ui-datepicker-div > div > a.
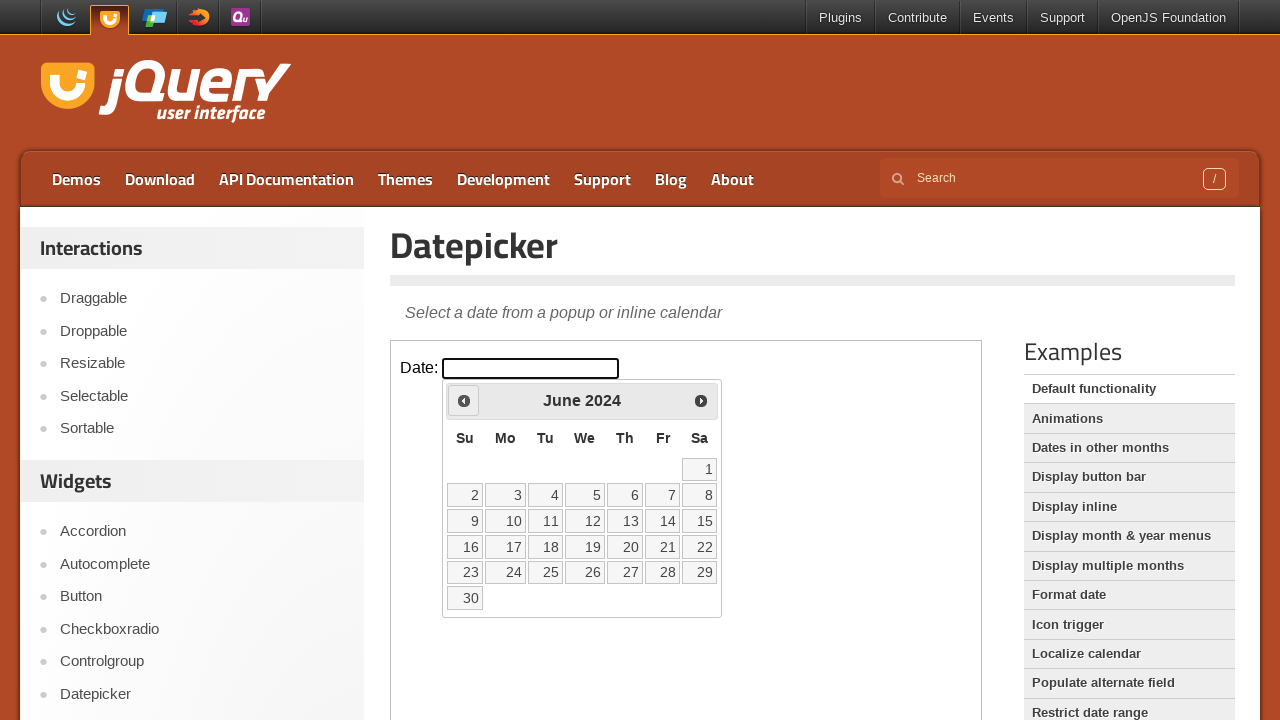

Clicked previous month button to navigate backward at (464, 400) on iframe >> nth=0 >> internal:control=enter-frame >> #ui-datepicker-div > div > a.
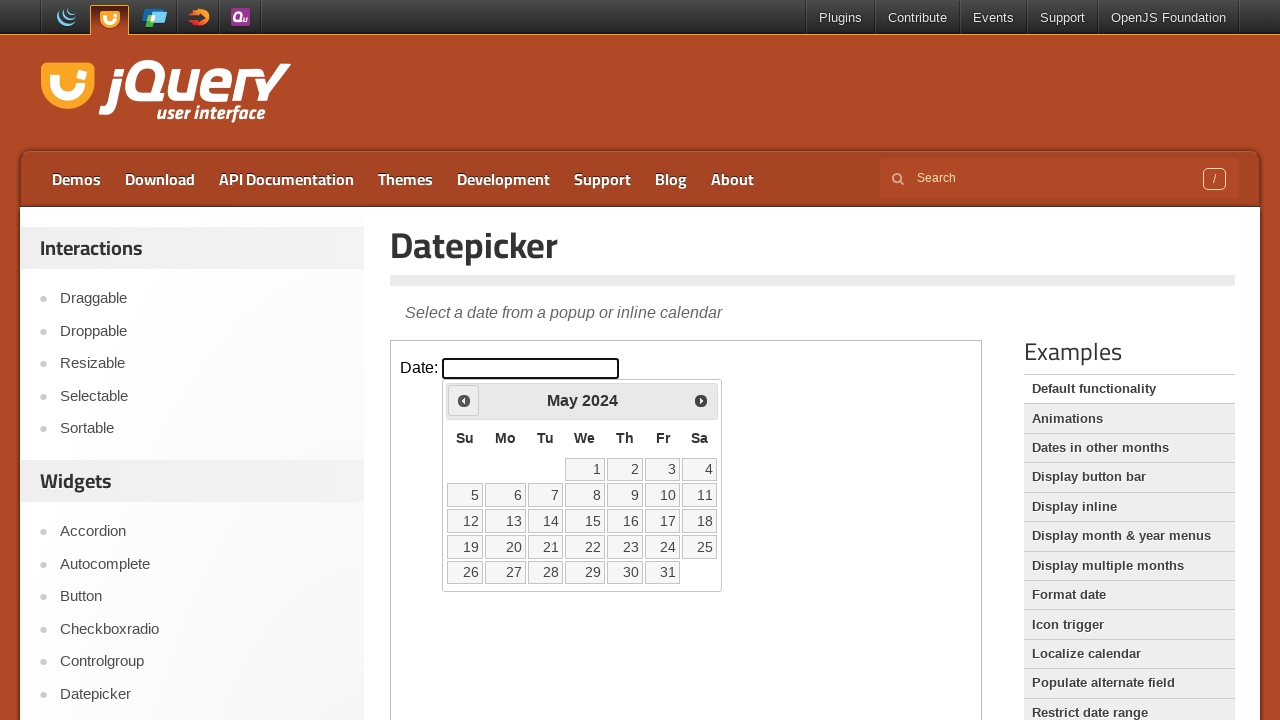

Clicked previous month button to navigate backward at (464, 400) on iframe >> nth=0 >> internal:control=enter-frame >> #ui-datepicker-div > div > a.
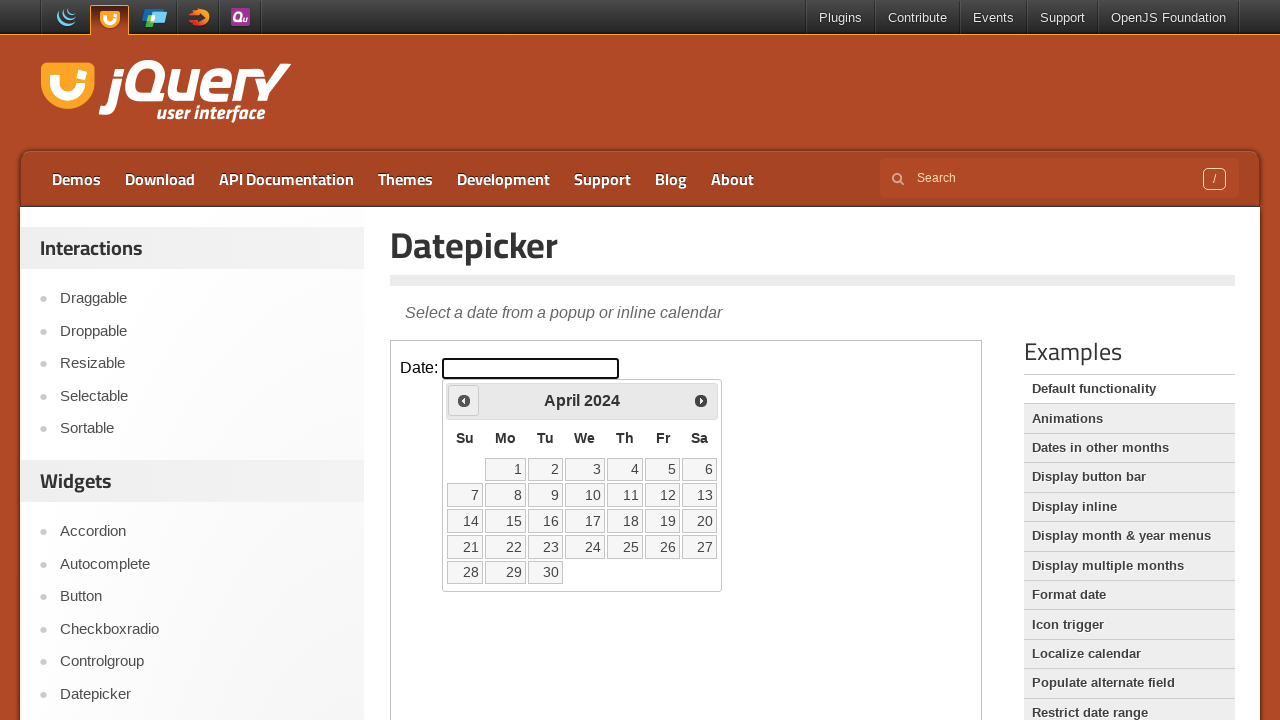

Clicked previous month button to navigate backward at (464, 400) on iframe >> nth=0 >> internal:control=enter-frame >> #ui-datepicker-div > div > a.
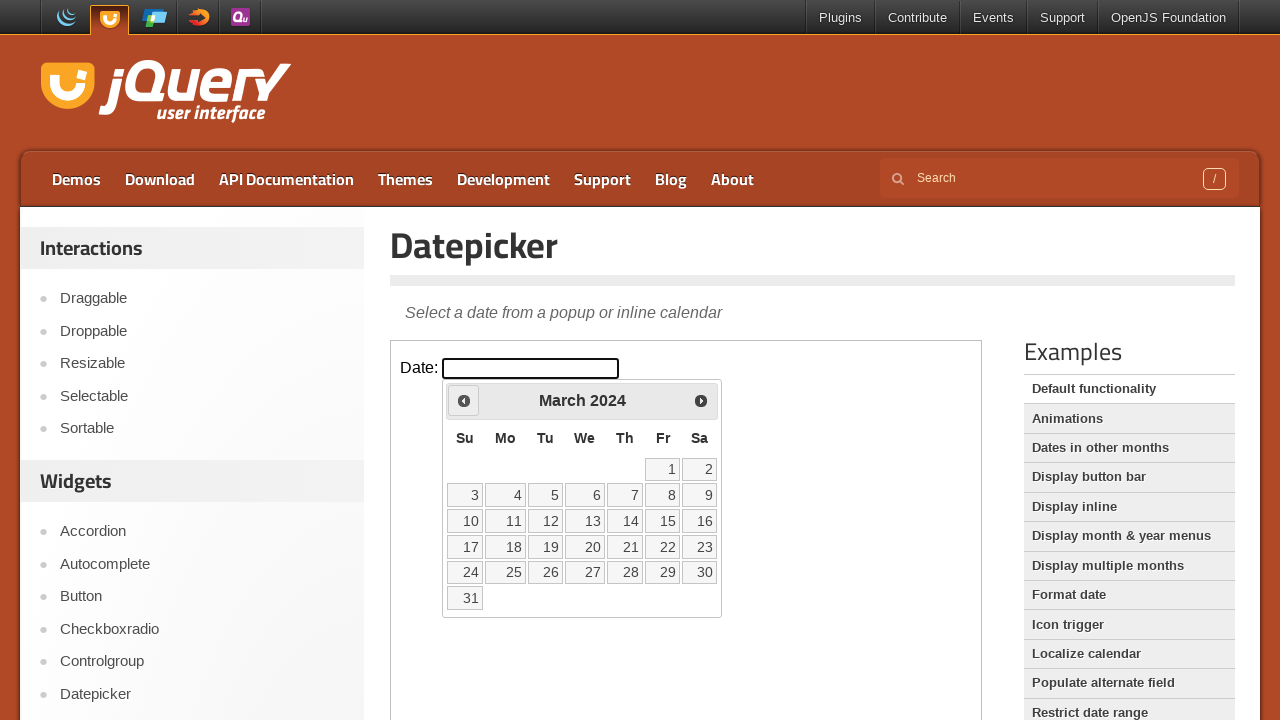

Clicked previous month button to navigate backward at (464, 400) on iframe >> nth=0 >> internal:control=enter-frame >> #ui-datepicker-div > div > a.
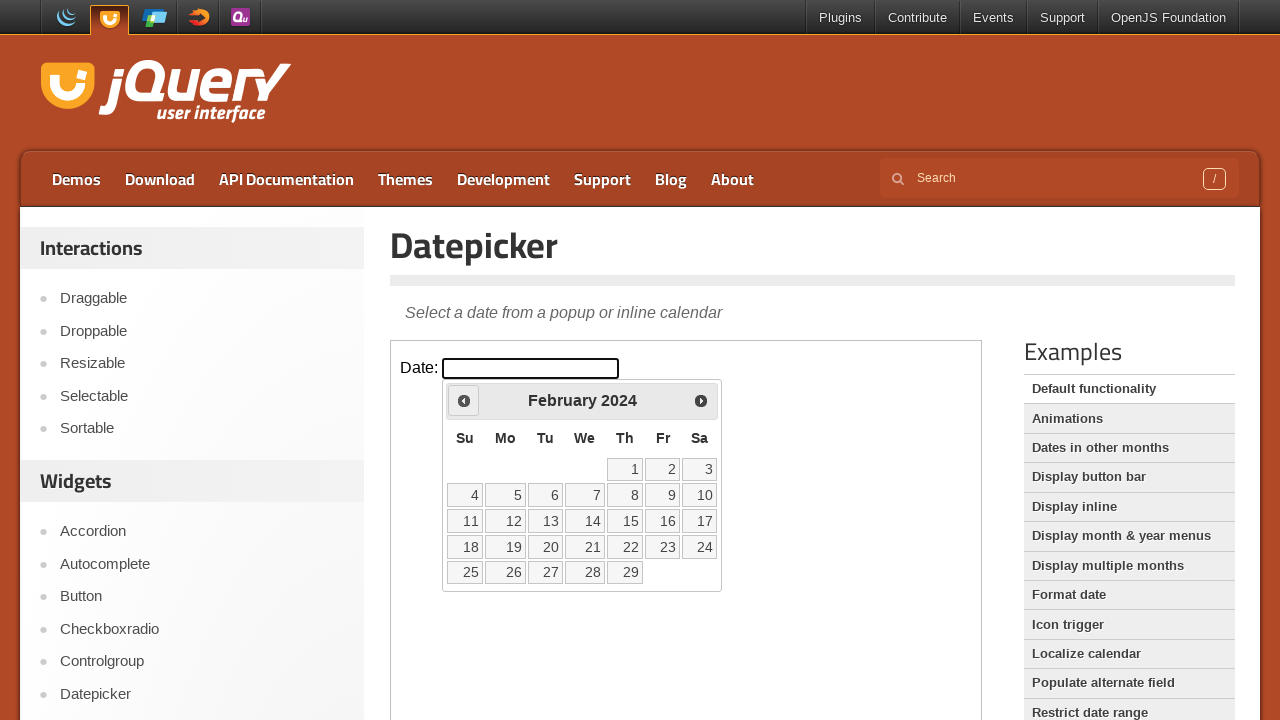

Clicked previous month button to navigate backward at (464, 400) on iframe >> nth=0 >> internal:control=enter-frame >> #ui-datepicker-div > div > a.
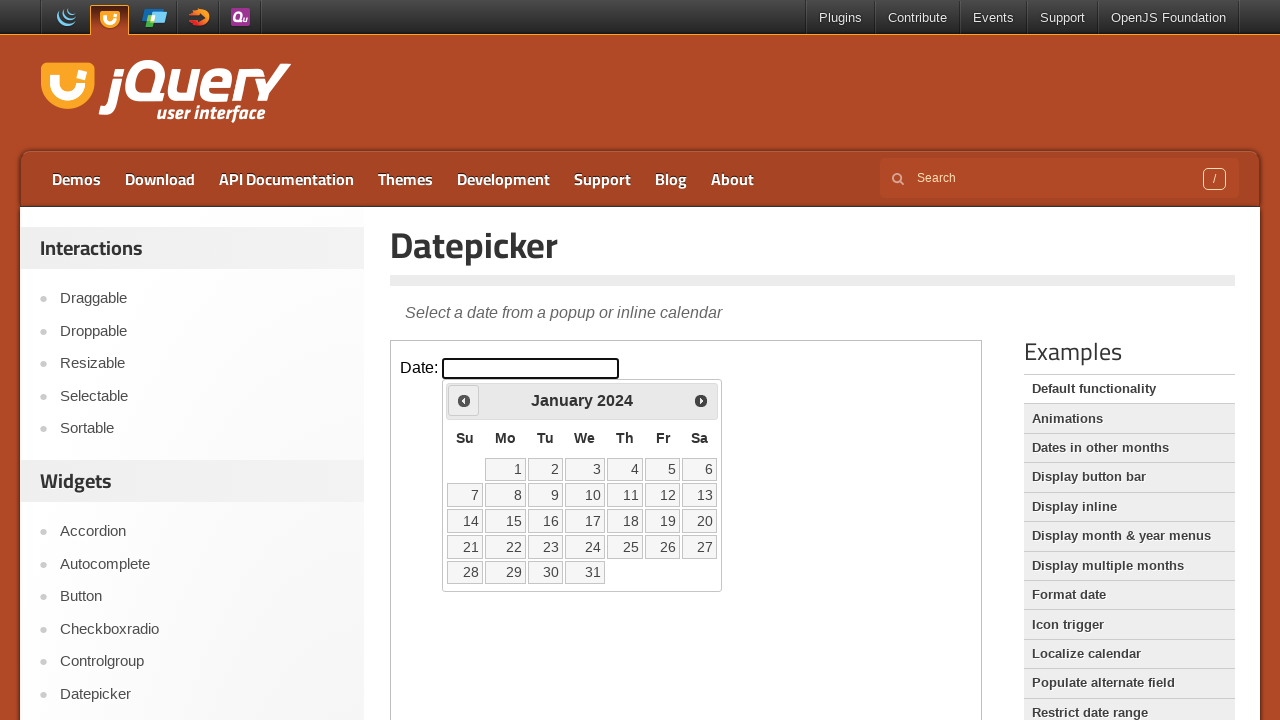

Clicked previous month button to navigate backward at (464, 400) on iframe >> nth=0 >> internal:control=enter-frame >> #ui-datepicker-div > div > a.
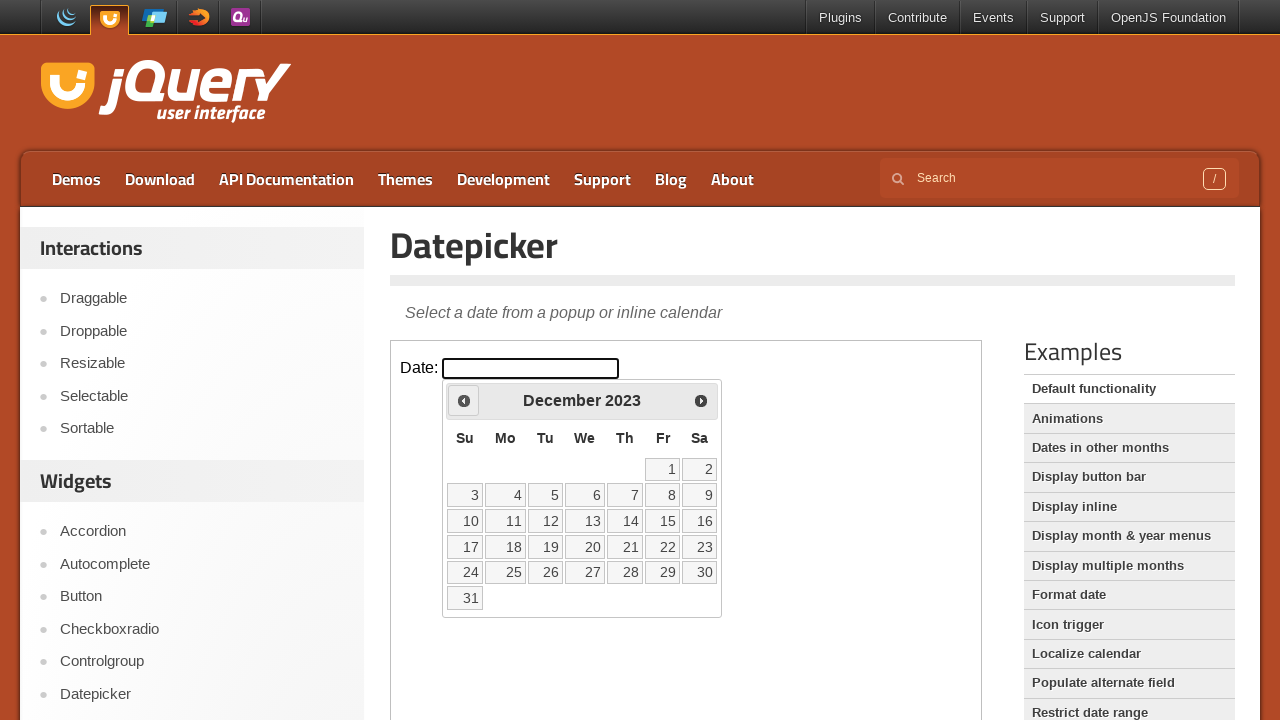

Clicked previous month button to navigate backward at (464, 400) on iframe >> nth=0 >> internal:control=enter-frame >> #ui-datepicker-div > div > a.
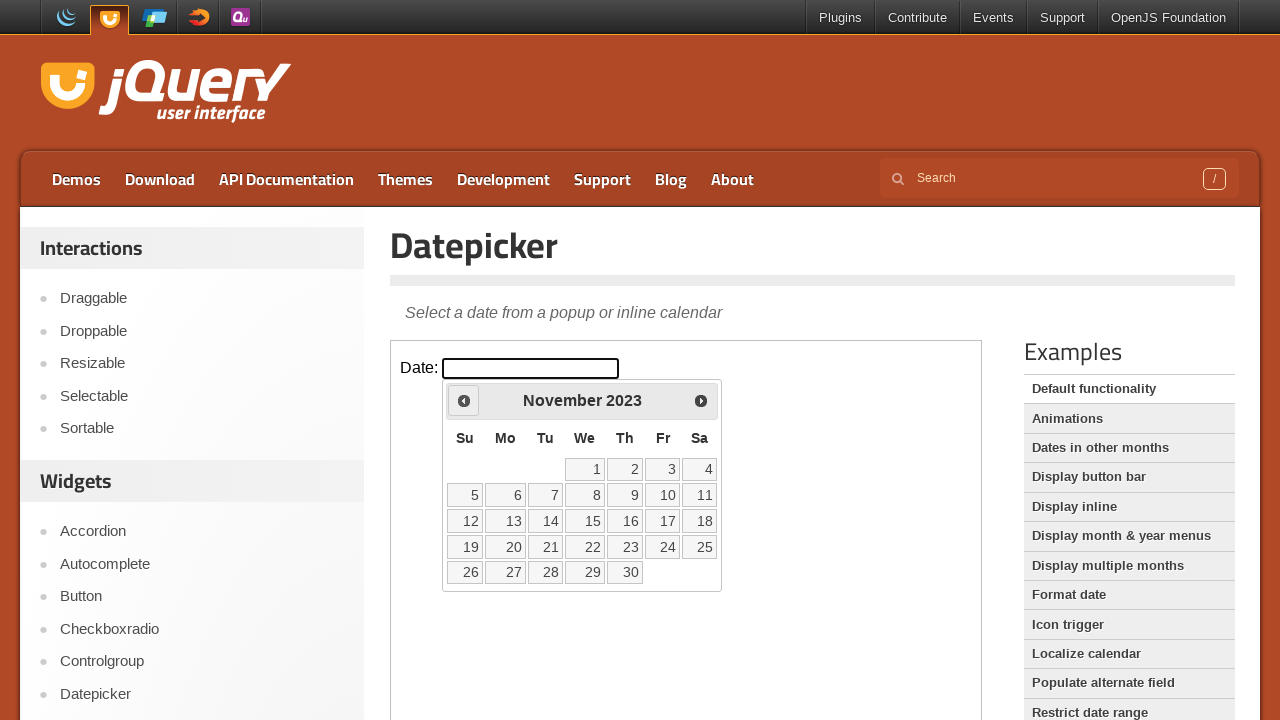

Clicked previous month button to navigate backward at (464, 400) on iframe >> nth=0 >> internal:control=enter-frame >> #ui-datepicker-div > div > a.
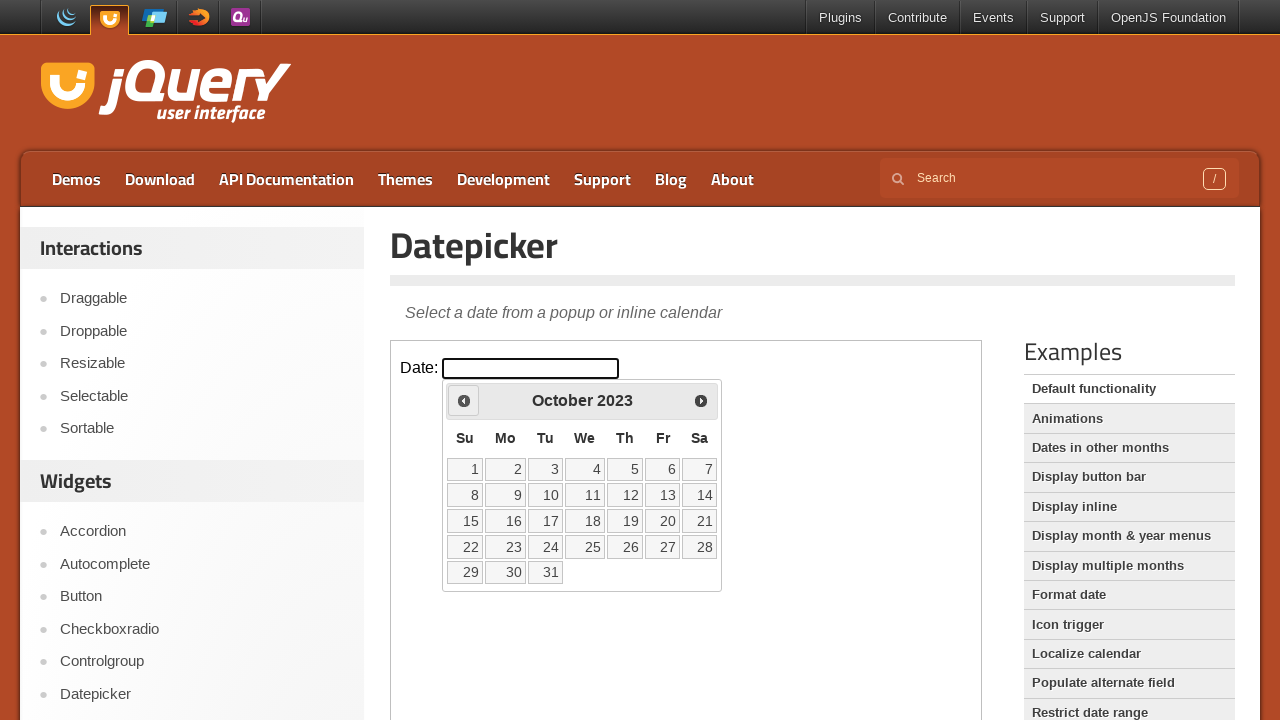

Clicked previous month button to navigate backward at (464, 400) on iframe >> nth=0 >> internal:control=enter-frame >> #ui-datepicker-div > div > a.
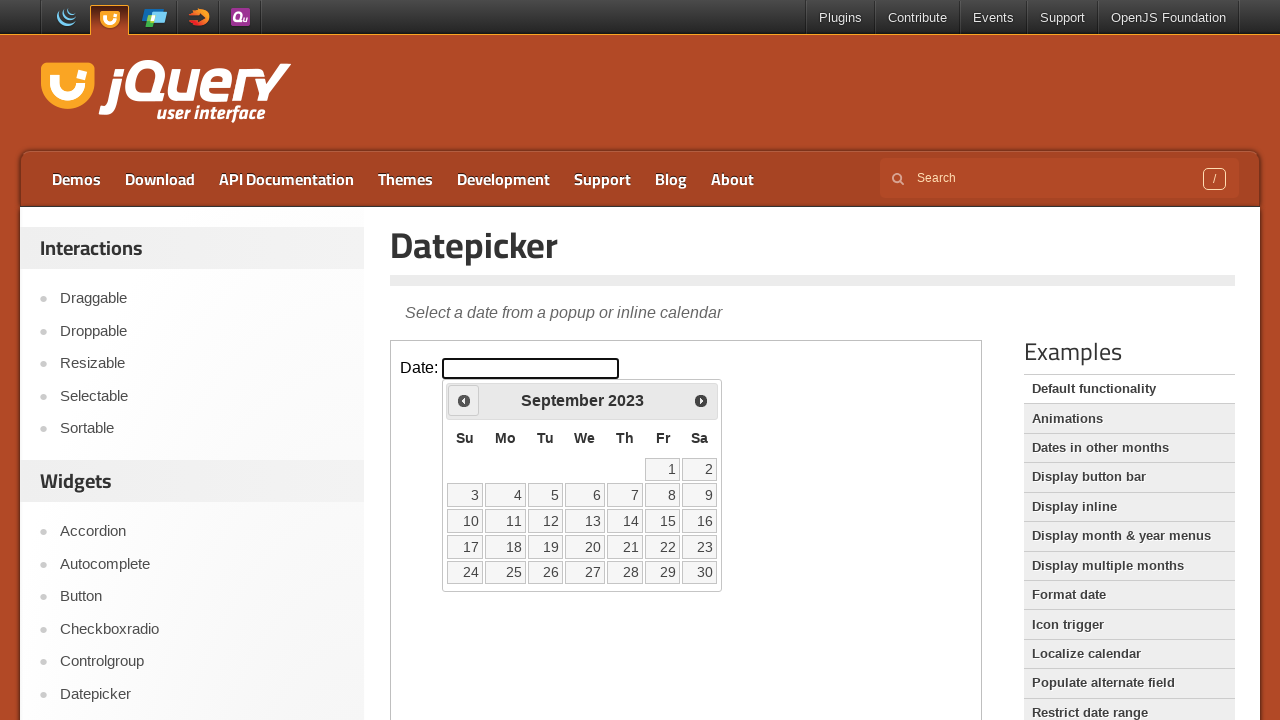

Clicked previous month button to navigate backward at (464, 400) on iframe >> nth=0 >> internal:control=enter-frame >> #ui-datepicker-div > div > a.
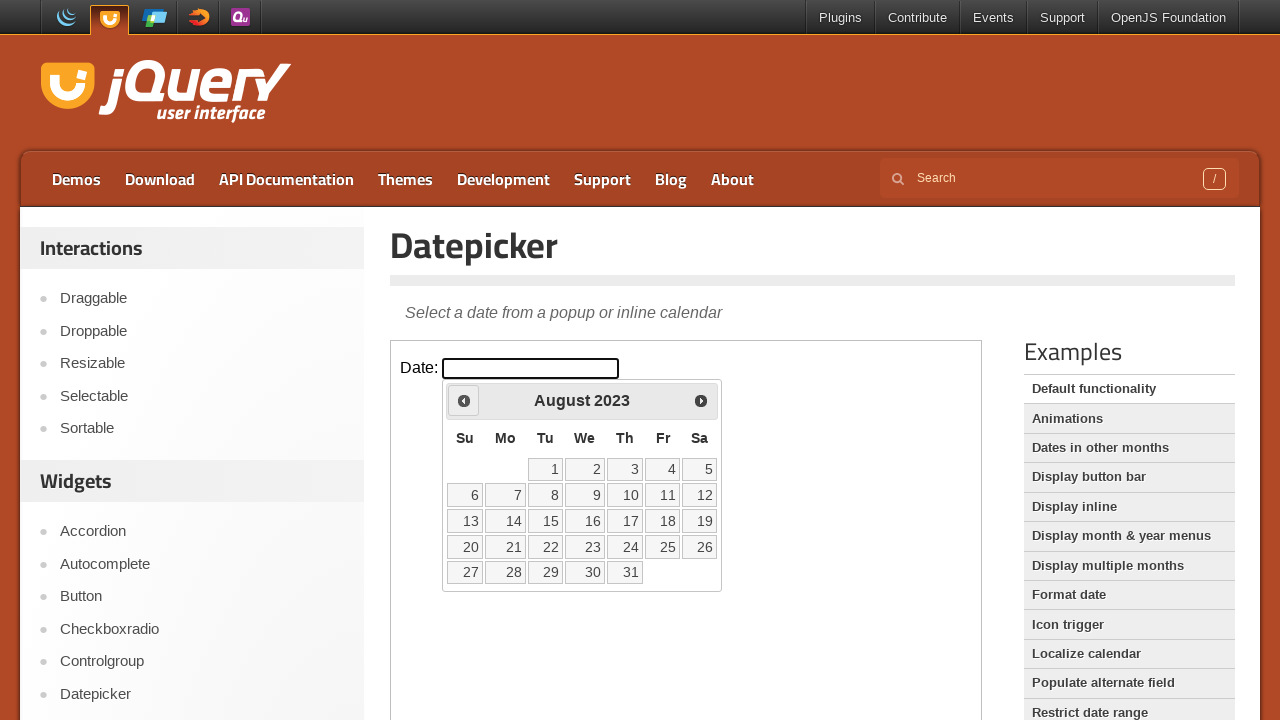

Clicked previous month button to navigate backward at (464, 400) on iframe >> nth=0 >> internal:control=enter-frame >> #ui-datepicker-div > div > a.
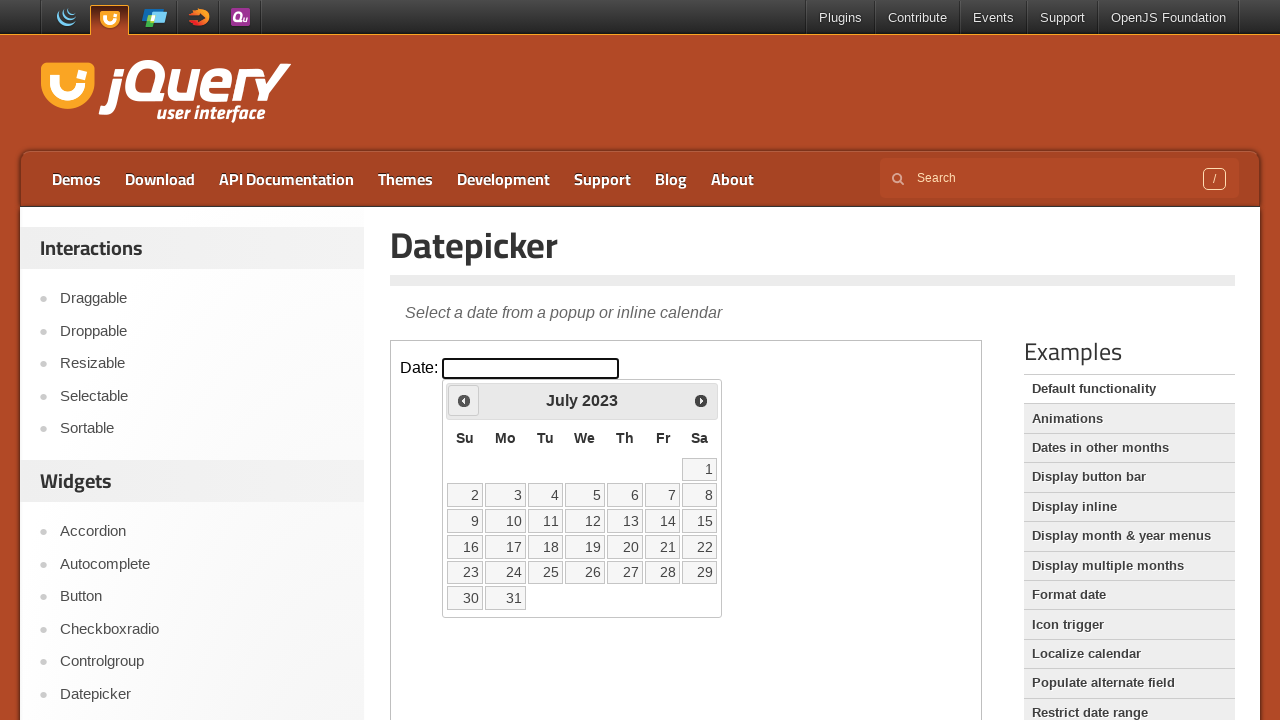

Clicked previous month button to navigate backward at (464, 400) on iframe >> nth=0 >> internal:control=enter-frame >> #ui-datepicker-div > div > a.
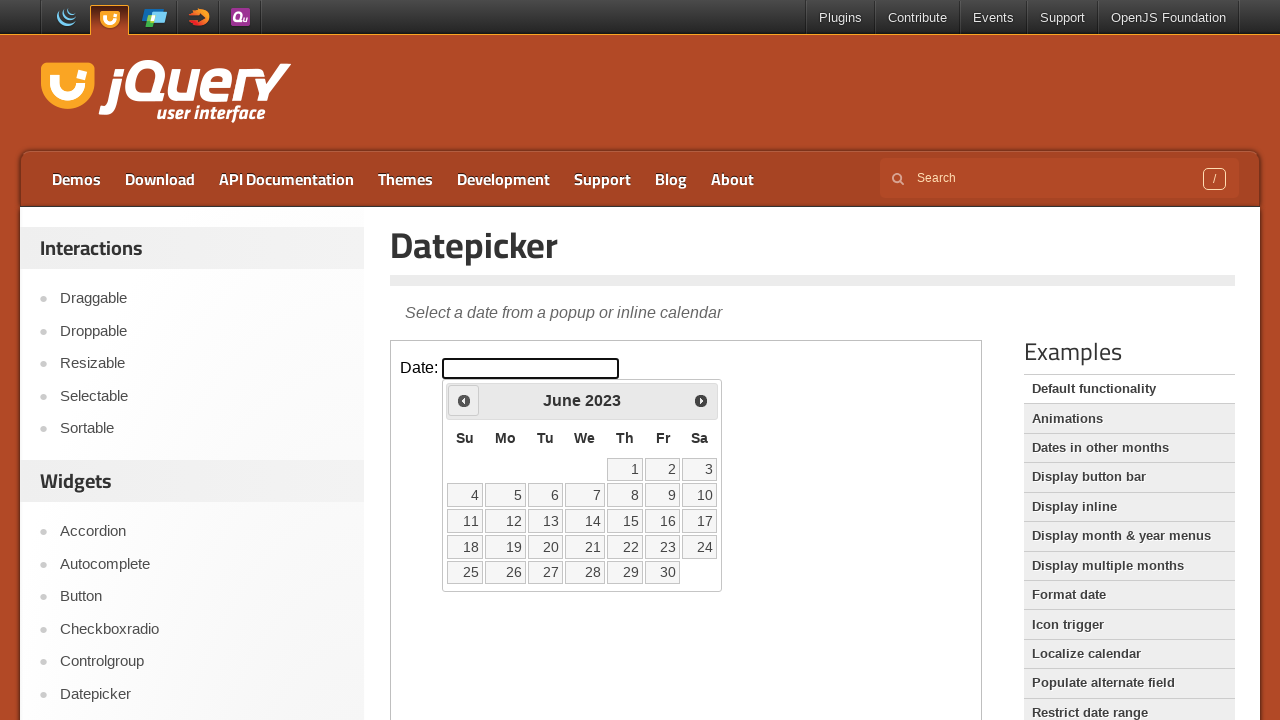

Clicked previous month button to navigate backward at (464, 400) on iframe >> nth=0 >> internal:control=enter-frame >> #ui-datepicker-div > div > a.
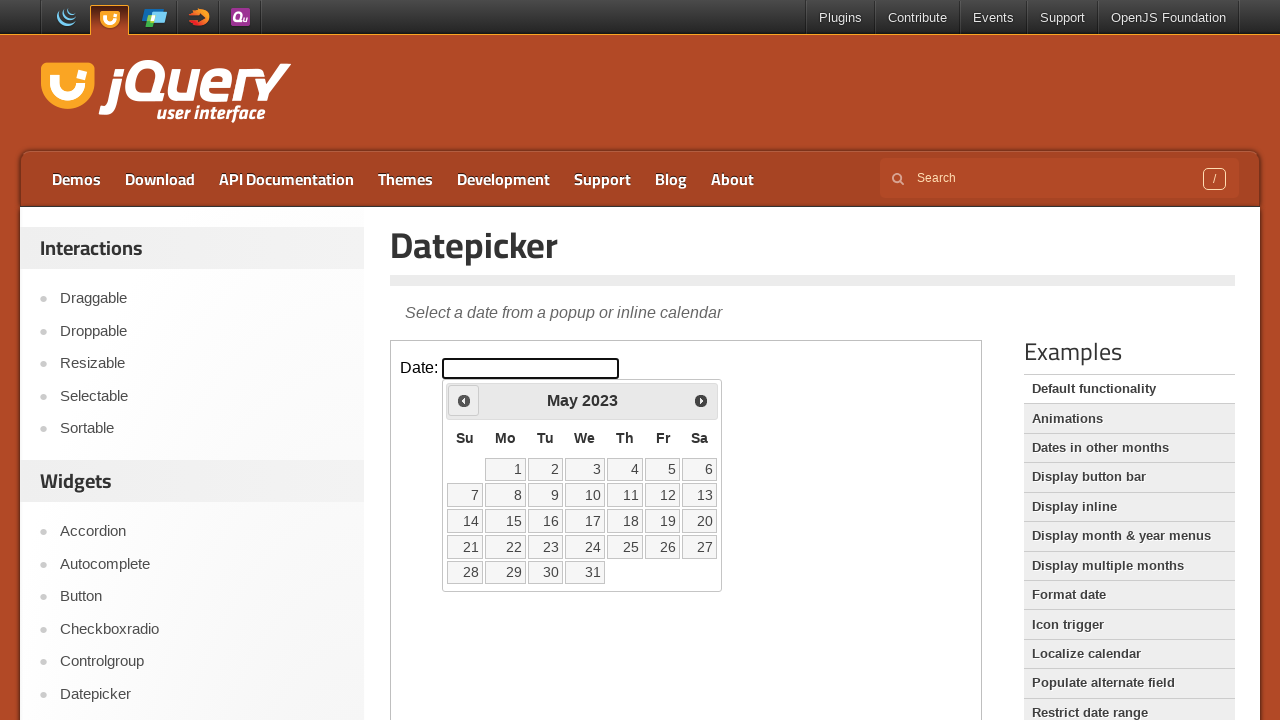

Clicked previous month button to navigate backward at (464, 400) on iframe >> nth=0 >> internal:control=enter-frame >> #ui-datepicker-div > div > a.
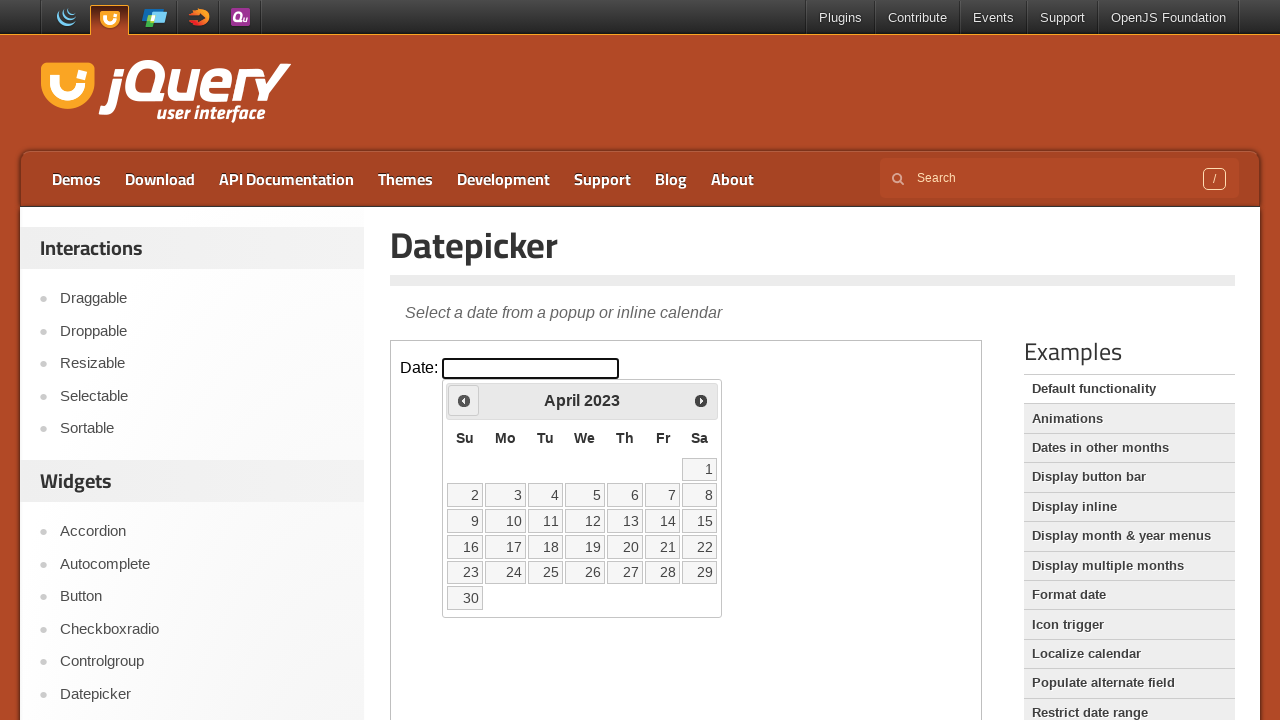

Clicked previous month button to navigate backward at (464, 400) on iframe >> nth=0 >> internal:control=enter-frame >> #ui-datepicker-div > div > a.
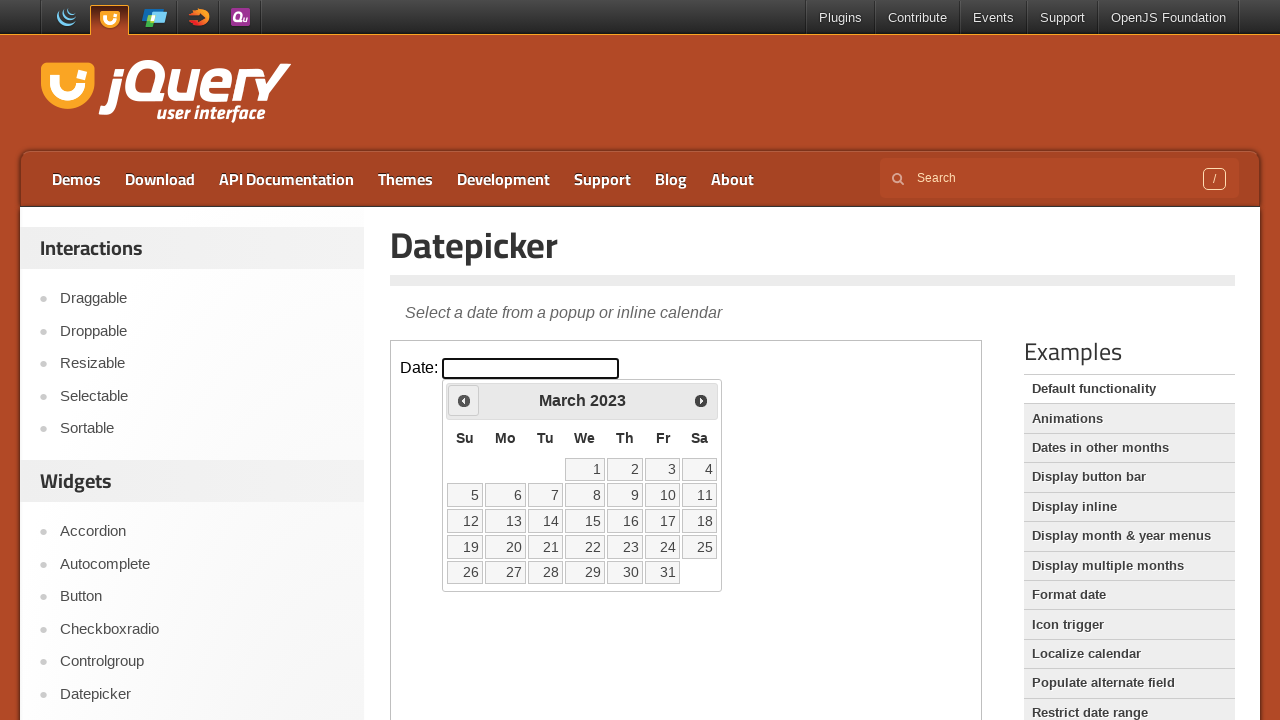

Clicked previous month button to navigate backward at (464, 400) on iframe >> nth=0 >> internal:control=enter-frame >> #ui-datepicker-div > div > a.
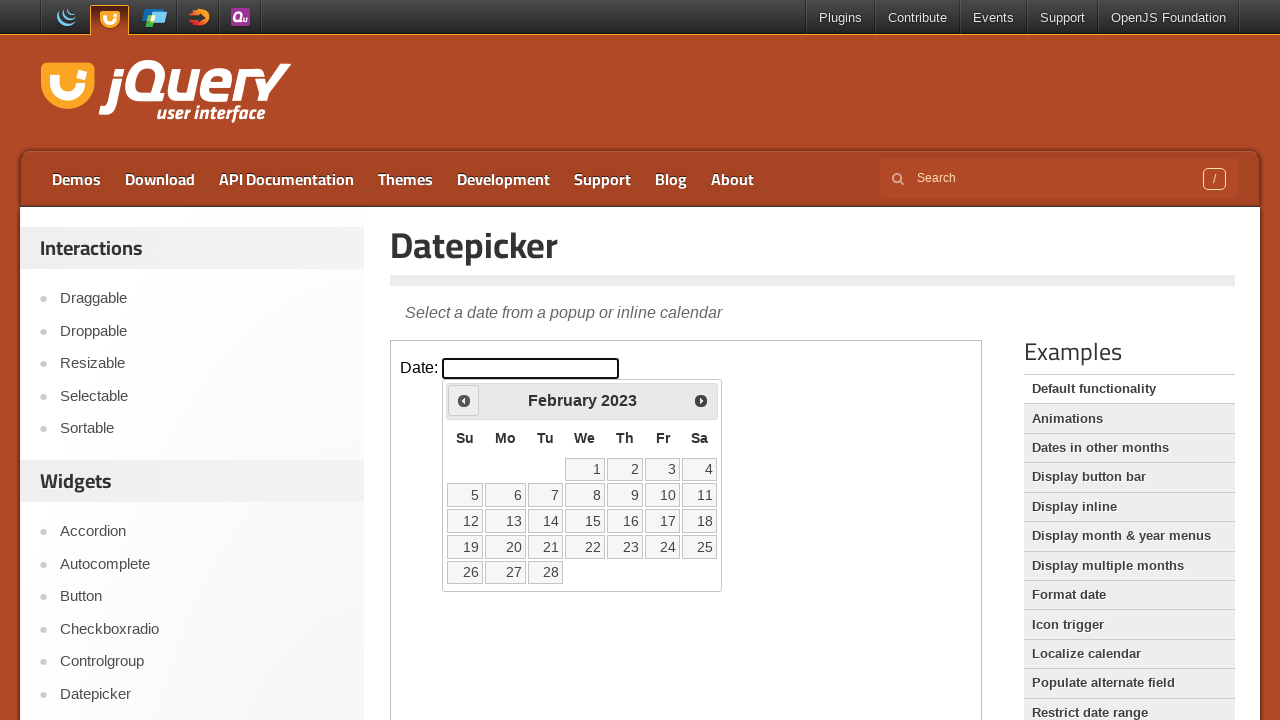

Clicked previous month button to navigate backward at (464, 400) on iframe >> nth=0 >> internal:control=enter-frame >> #ui-datepicker-div > div > a.
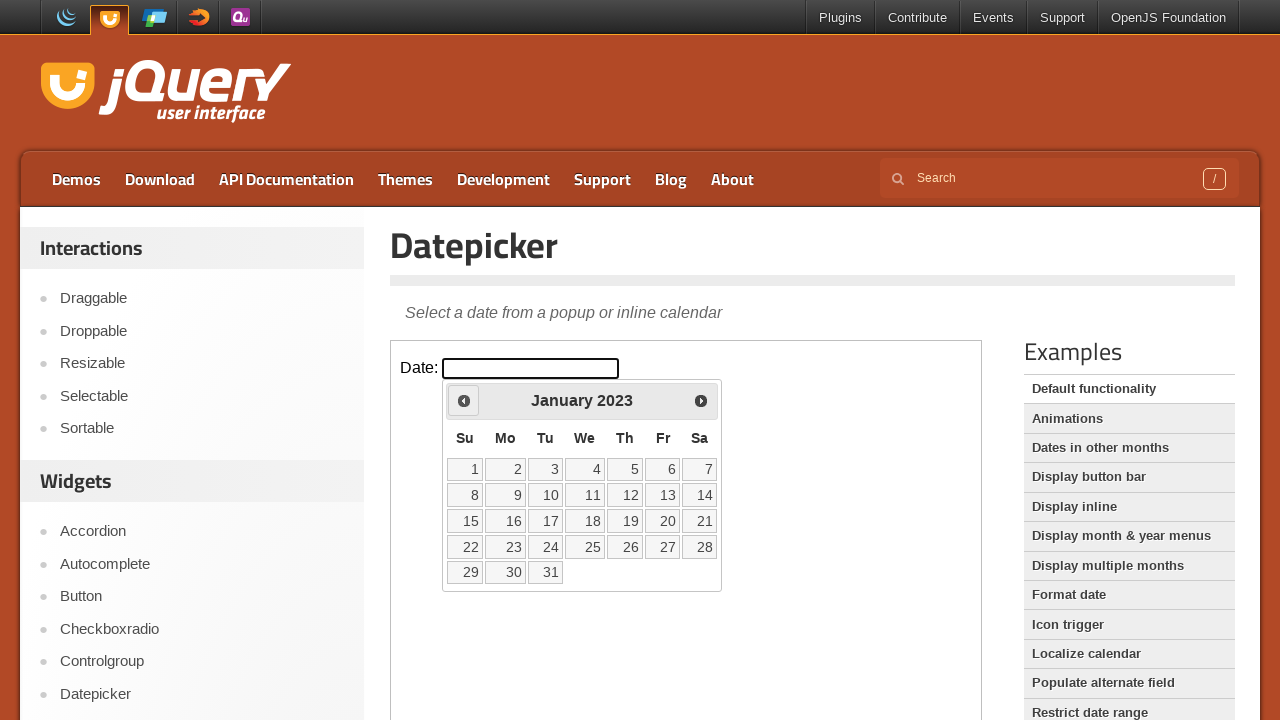

Clicked previous month button to navigate backward at (464, 400) on iframe >> nth=0 >> internal:control=enter-frame >> #ui-datepicker-div > div > a.
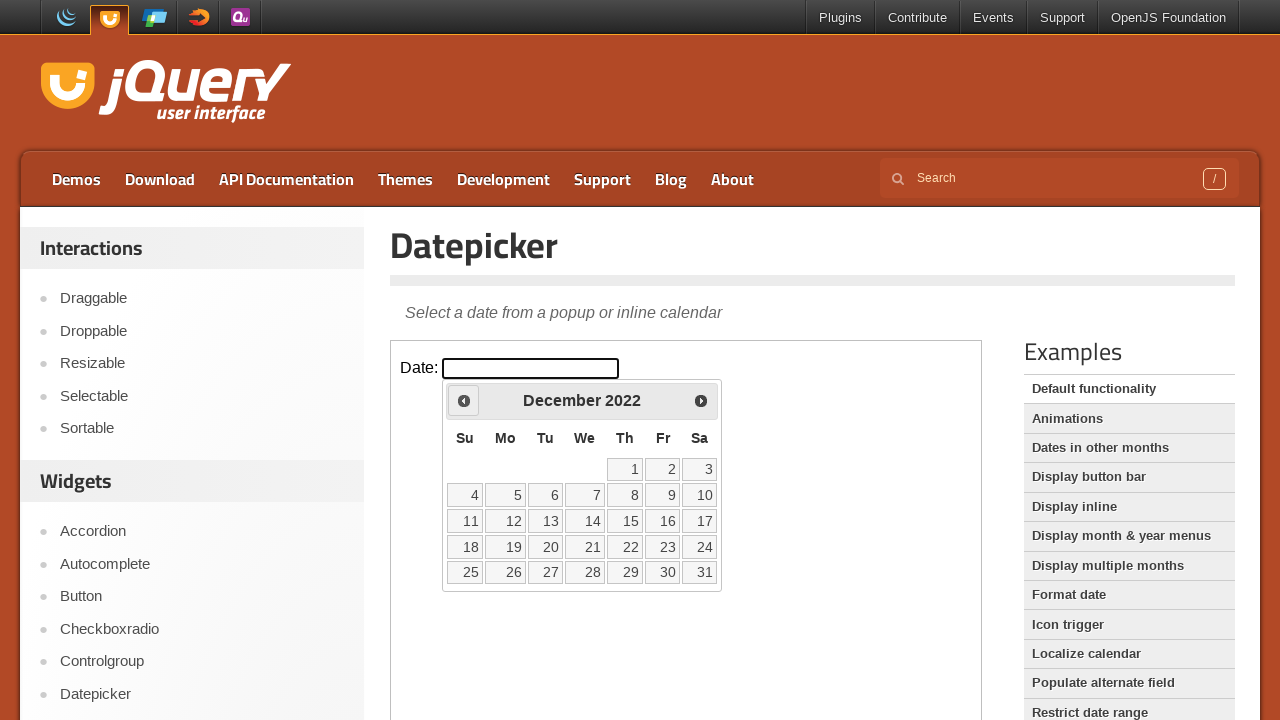

Clicked previous month button to navigate backward at (464, 400) on iframe >> nth=0 >> internal:control=enter-frame >> #ui-datepicker-div > div > a.
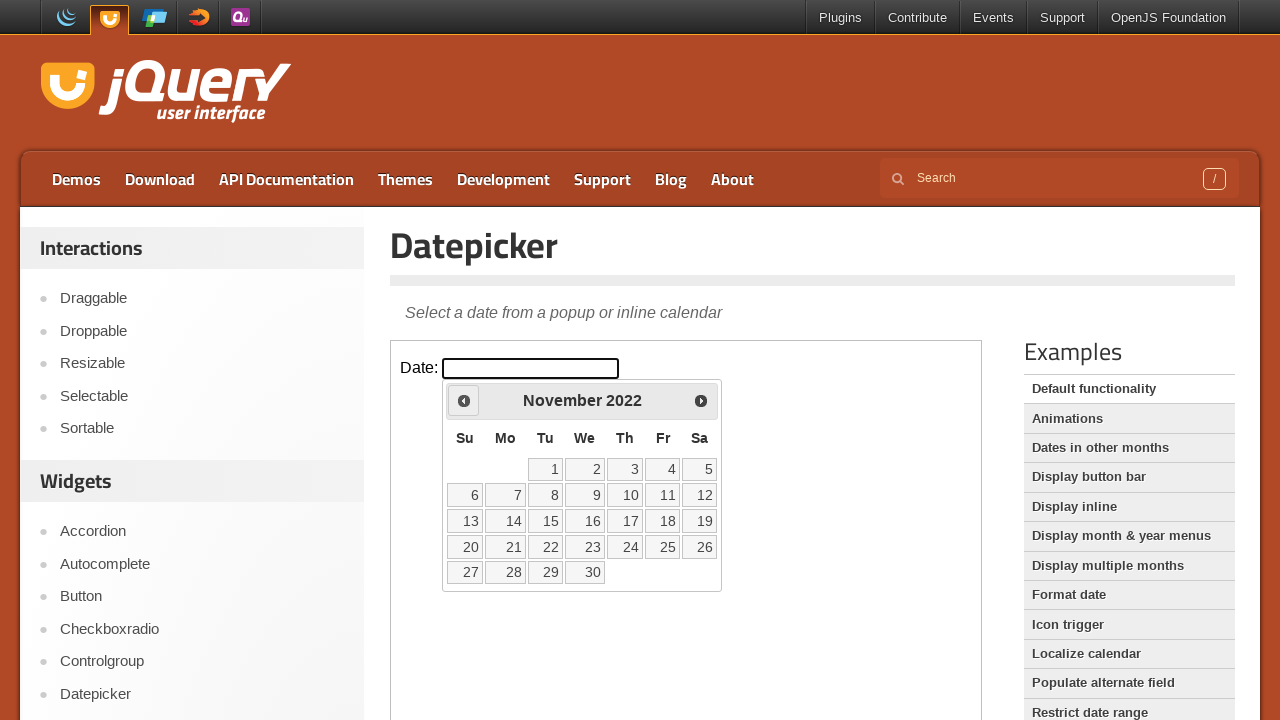

Clicked previous month button to navigate backward at (464, 400) on iframe >> nth=0 >> internal:control=enter-frame >> #ui-datepicker-div > div > a.
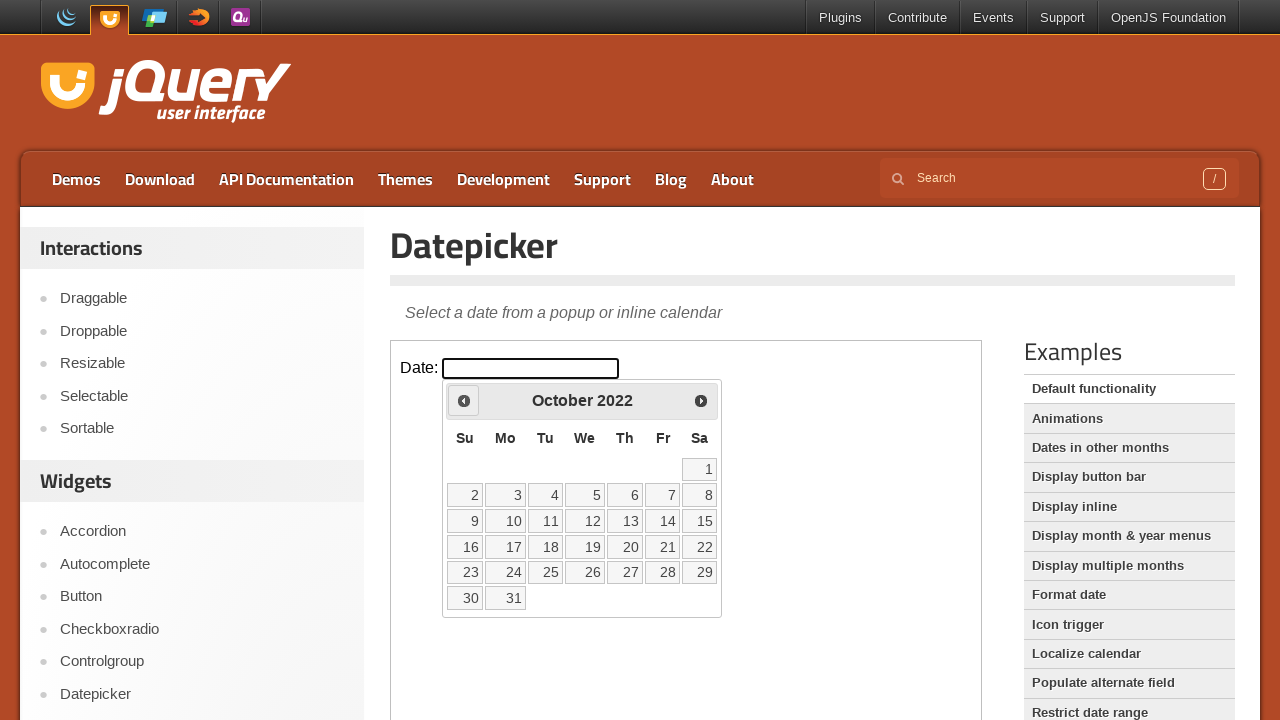

Clicked previous month button to navigate backward at (464, 400) on iframe >> nth=0 >> internal:control=enter-frame >> #ui-datepicker-div > div > a.
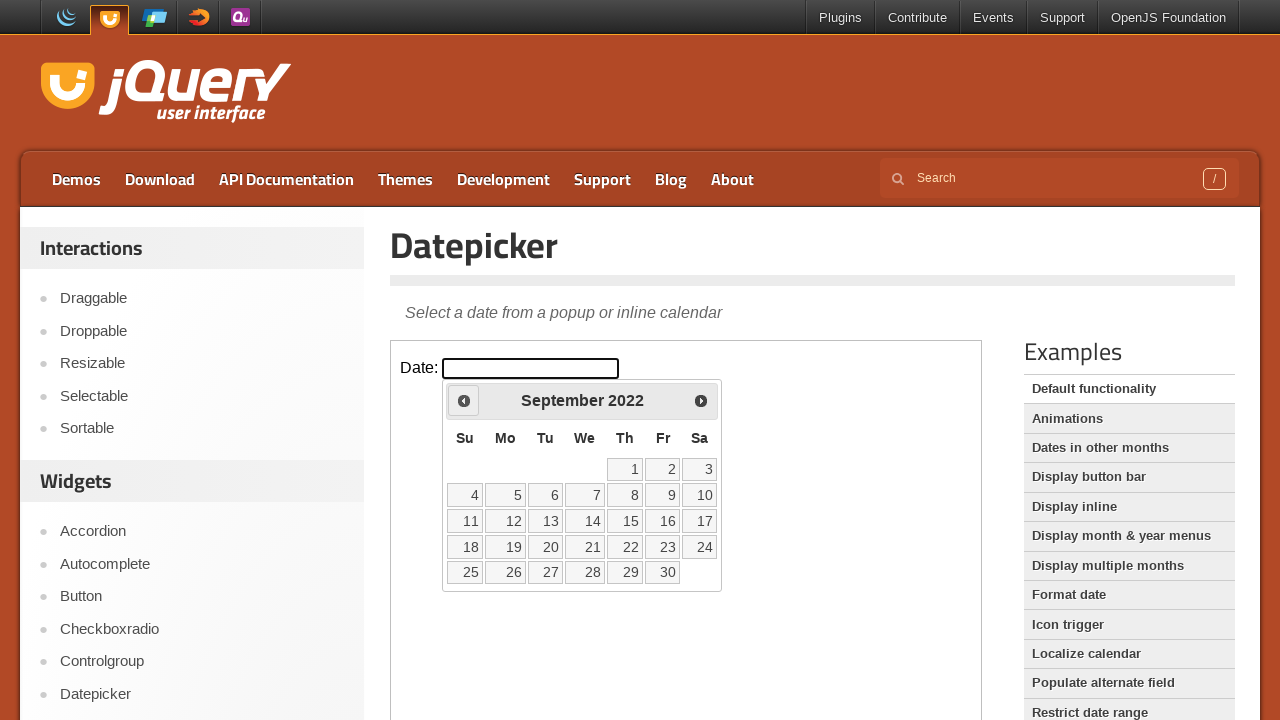

Clicked previous month button to navigate backward at (464, 400) on iframe >> nth=0 >> internal:control=enter-frame >> #ui-datepicker-div > div > a.
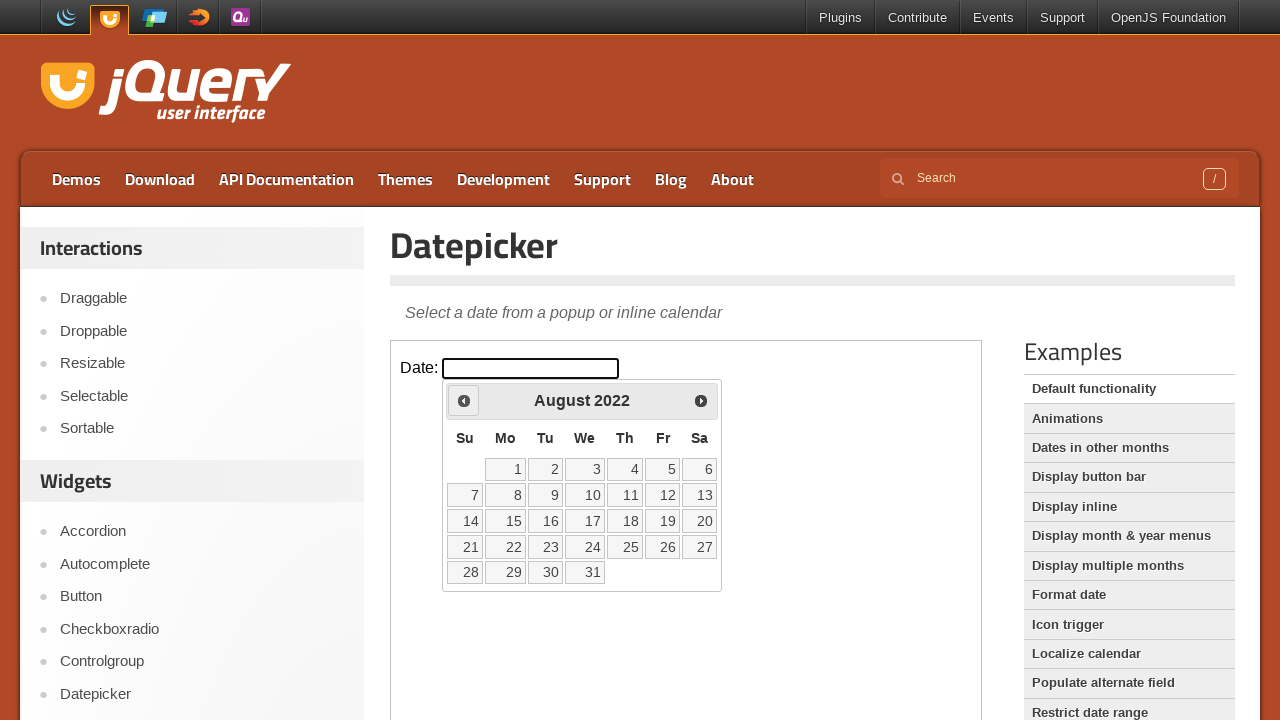

Clicked previous month button to navigate backward at (464, 400) on iframe >> nth=0 >> internal:control=enter-frame >> #ui-datepicker-div > div > a.
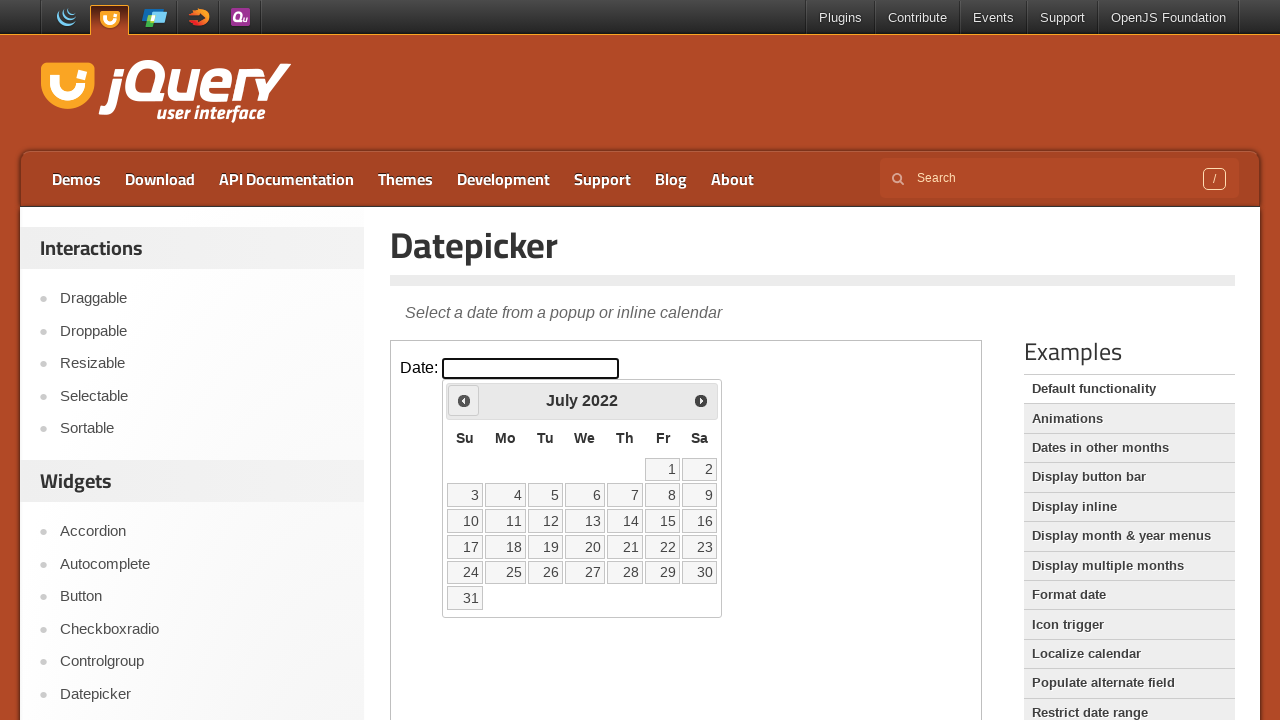

Clicked previous month button to navigate backward at (464, 400) on iframe >> nth=0 >> internal:control=enter-frame >> #ui-datepicker-div > div > a.
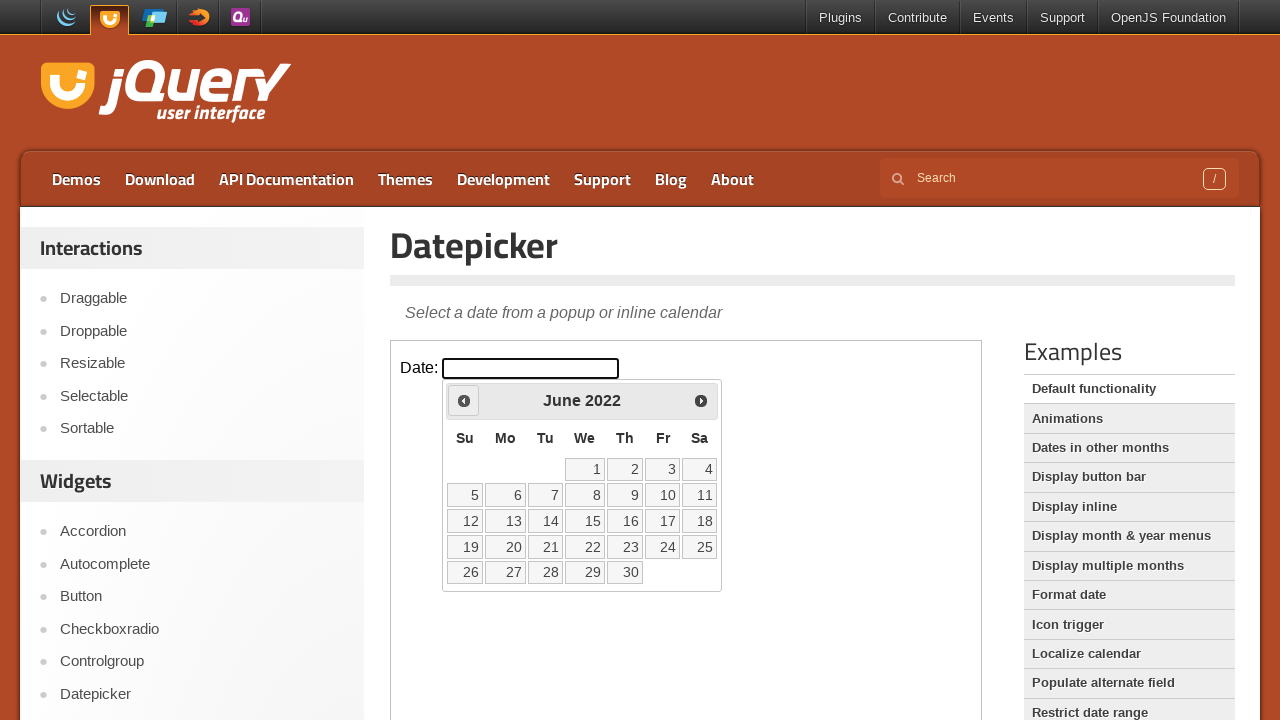

Clicked previous month button to navigate backward at (464, 400) on iframe >> nth=0 >> internal:control=enter-frame >> #ui-datepicker-div > div > a.
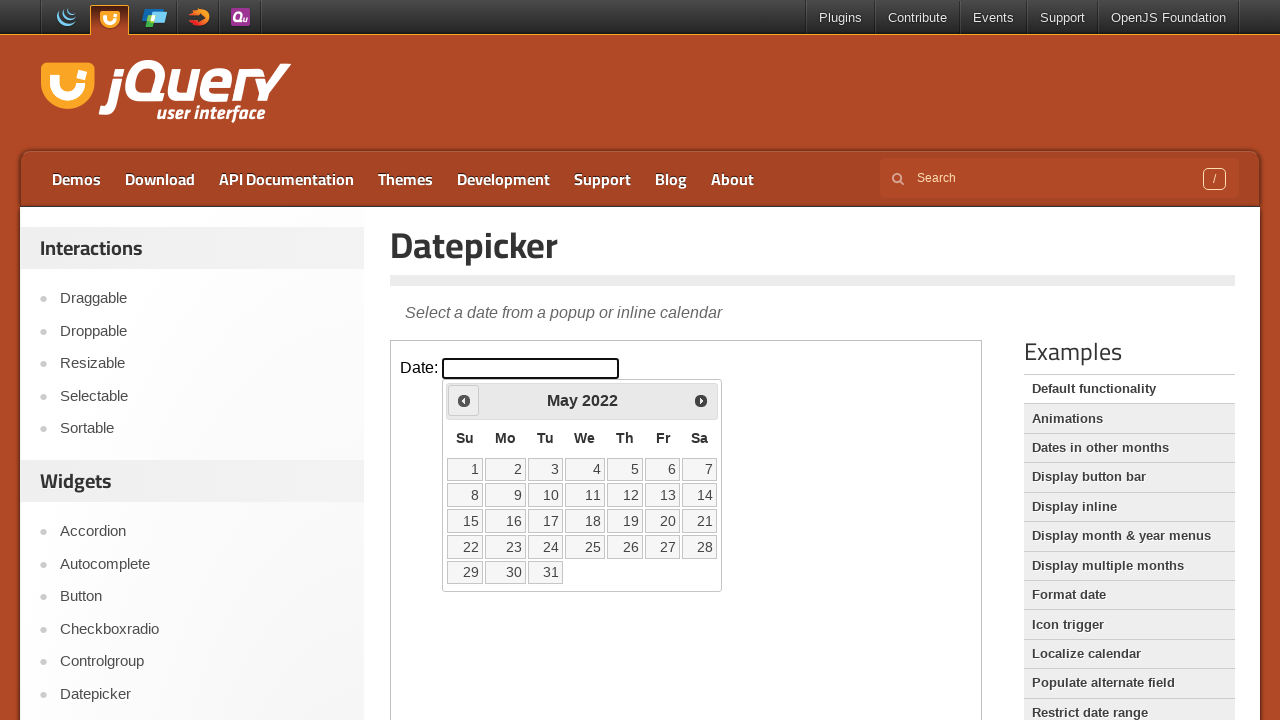

Clicked previous month button to navigate backward at (464, 400) on iframe >> nth=0 >> internal:control=enter-frame >> #ui-datepicker-div > div > a.
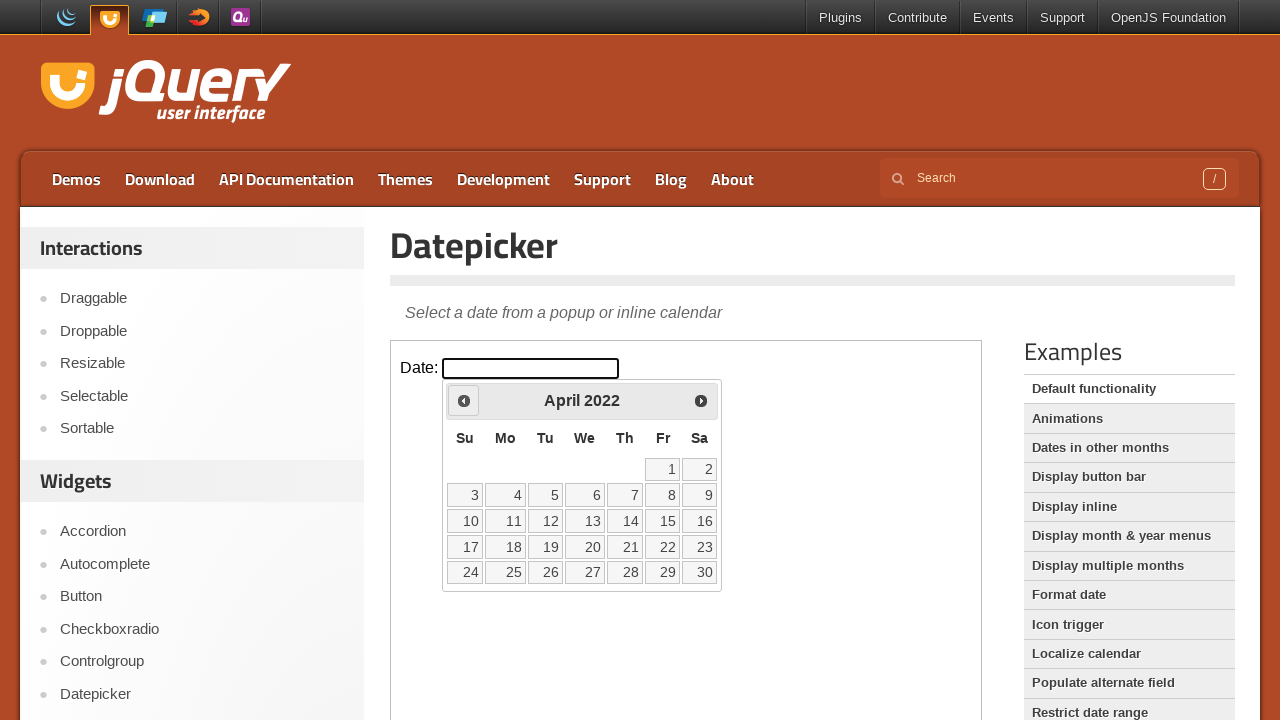

Clicked previous month button to navigate backward at (464, 400) on iframe >> nth=0 >> internal:control=enter-frame >> #ui-datepicker-div > div > a.
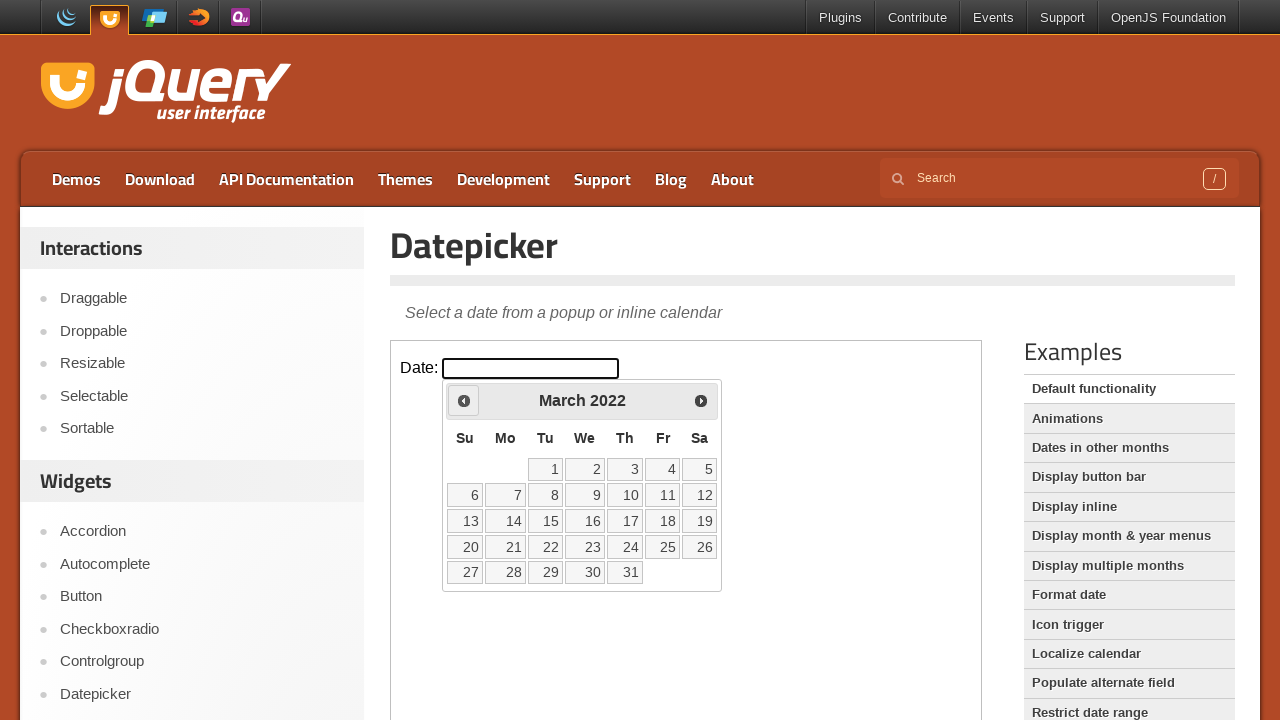

Clicked previous month button to navigate backward at (464, 400) on iframe >> nth=0 >> internal:control=enter-frame >> #ui-datepicker-div > div > a.
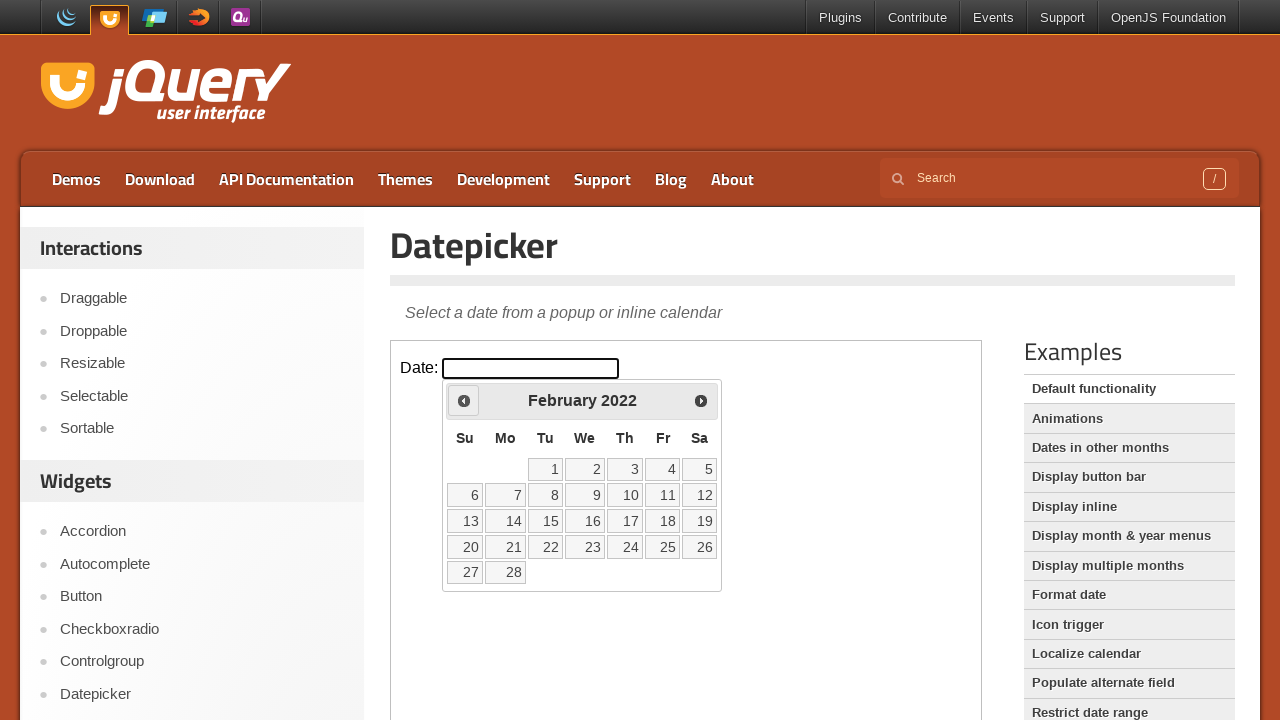

Clicked previous month button to navigate backward at (464, 400) on iframe >> nth=0 >> internal:control=enter-frame >> #ui-datepicker-div > div > a.
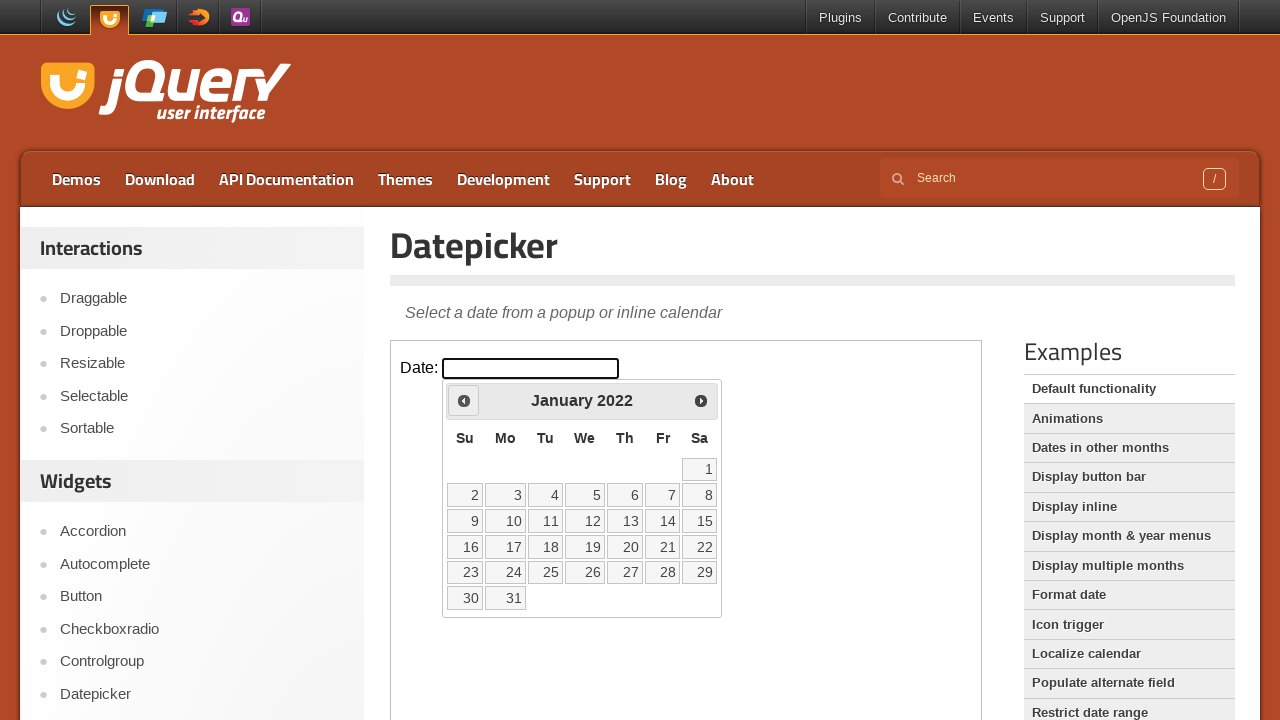

Clicked previous month button to navigate backward at (464, 400) on iframe >> nth=0 >> internal:control=enter-frame >> #ui-datepicker-div > div > a.
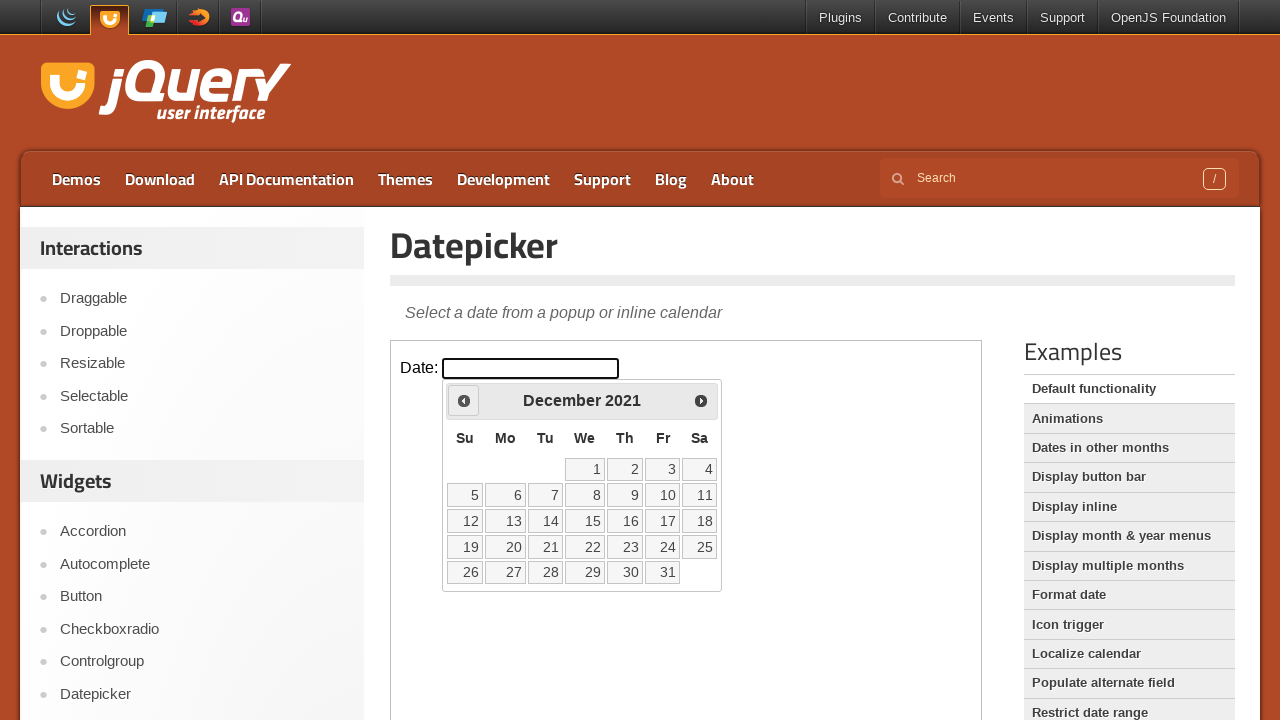

Clicked previous month button to navigate backward at (464, 400) on iframe >> nth=0 >> internal:control=enter-frame >> #ui-datepicker-div > div > a.
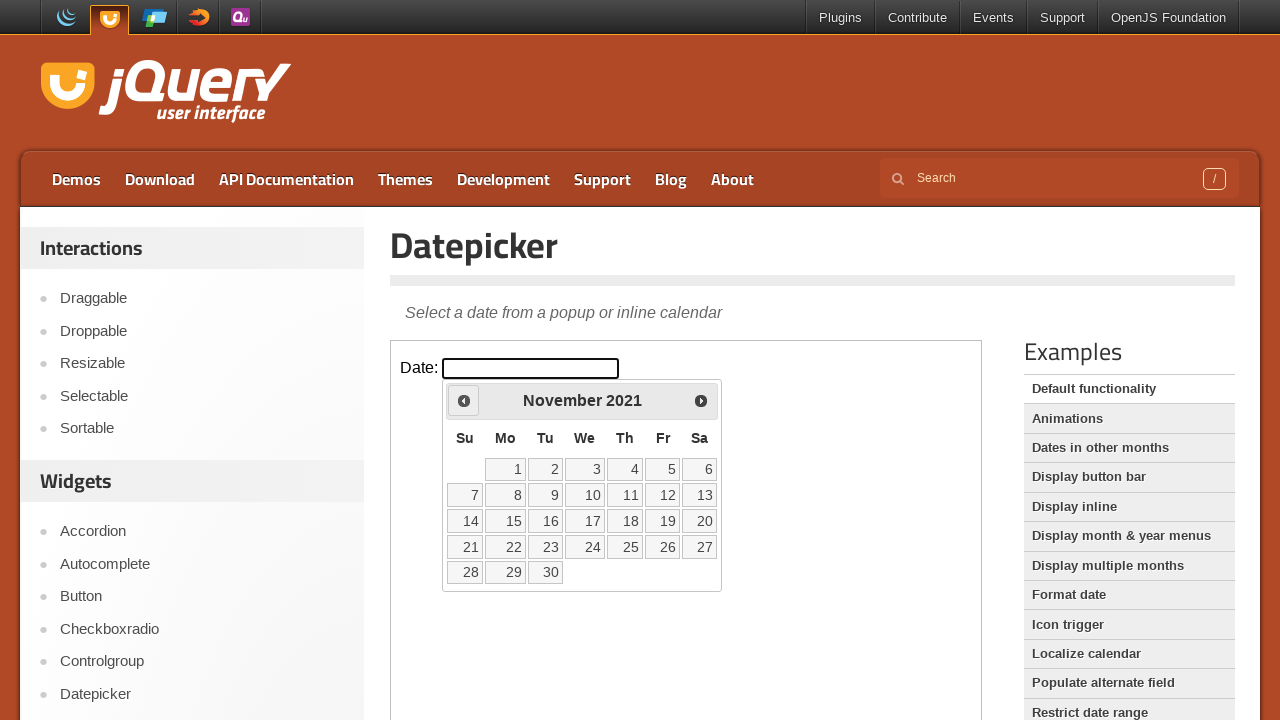

Clicked previous month button to navigate backward at (464, 400) on iframe >> nth=0 >> internal:control=enter-frame >> #ui-datepicker-div > div > a.
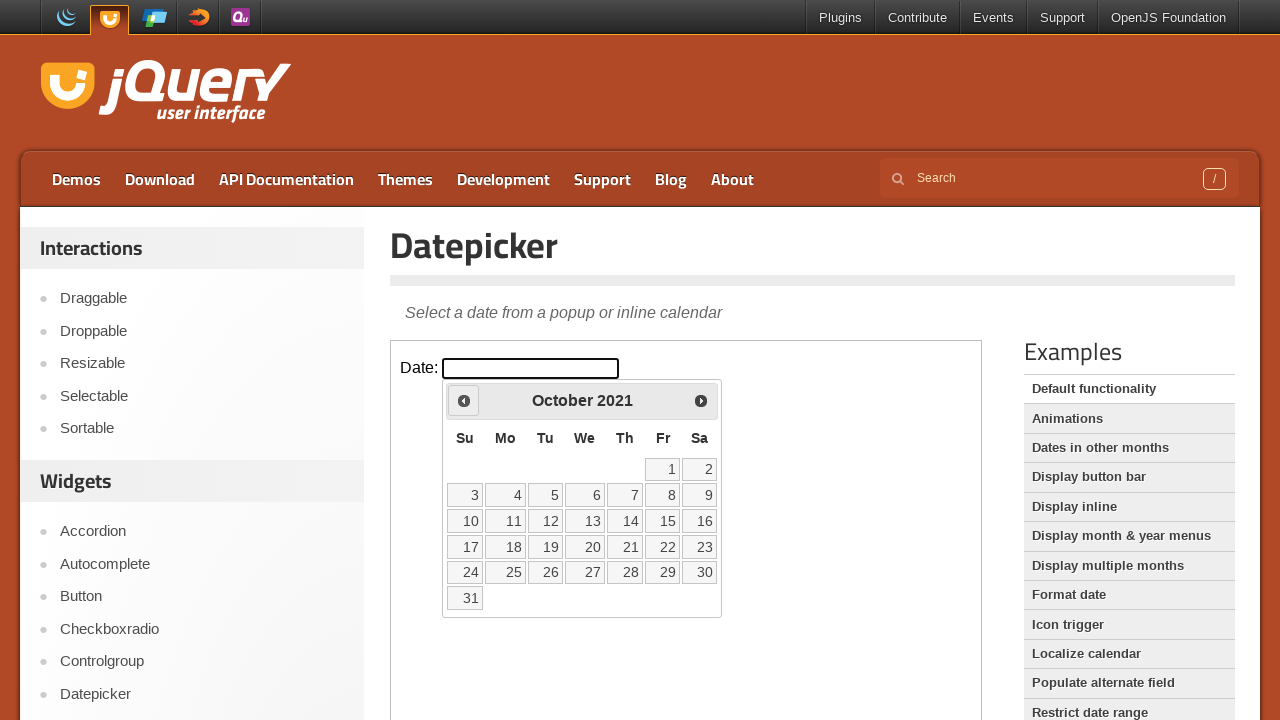

Clicked previous month button to navigate backward at (464, 400) on iframe >> nth=0 >> internal:control=enter-frame >> #ui-datepicker-div > div > a.
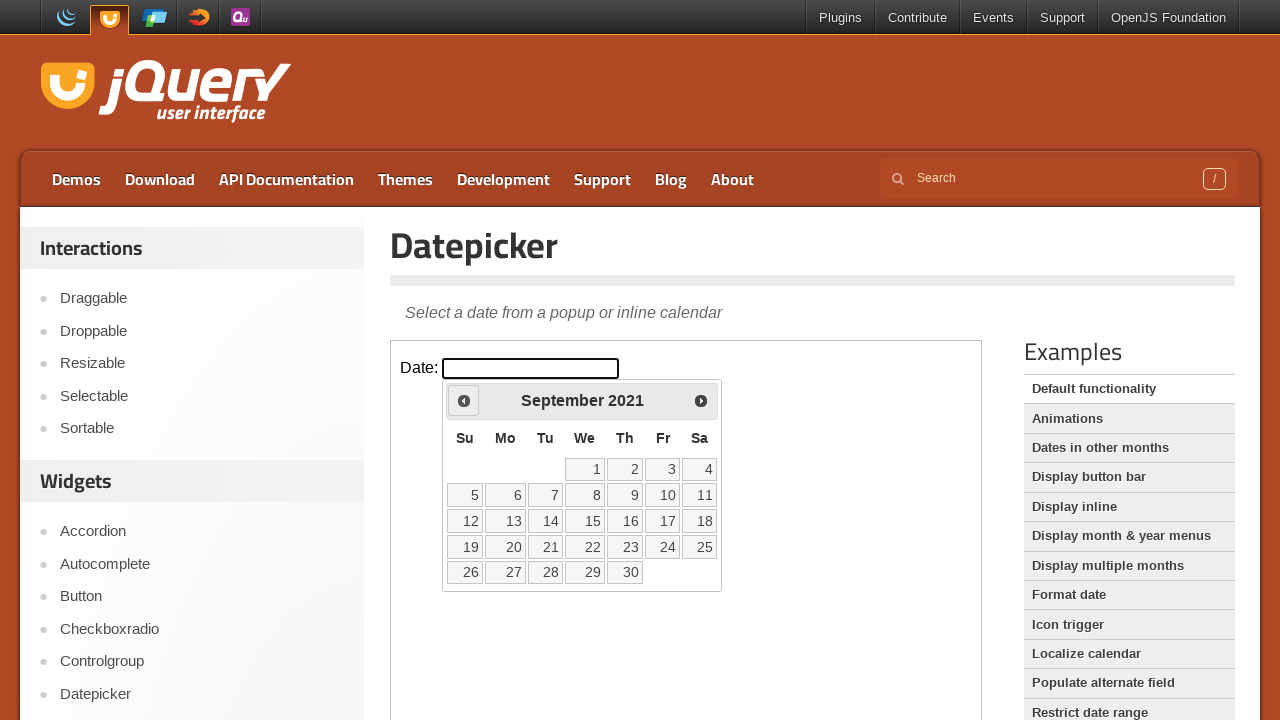

Clicked previous month button to navigate backward at (464, 400) on iframe >> nth=0 >> internal:control=enter-frame >> #ui-datepicker-div > div > a.
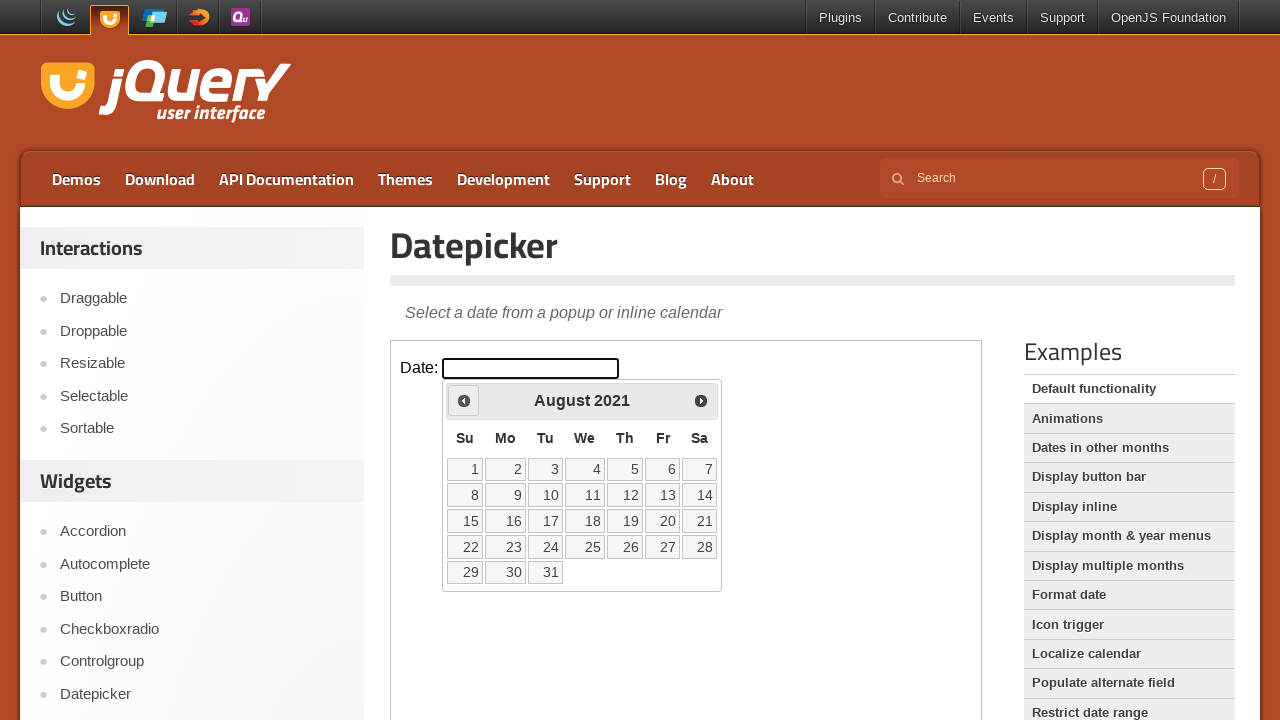

Clicked previous month button to navigate backward at (464, 400) on iframe >> nth=0 >> internal:control=enter-frame >> #ui-datepicker-div > div > a.
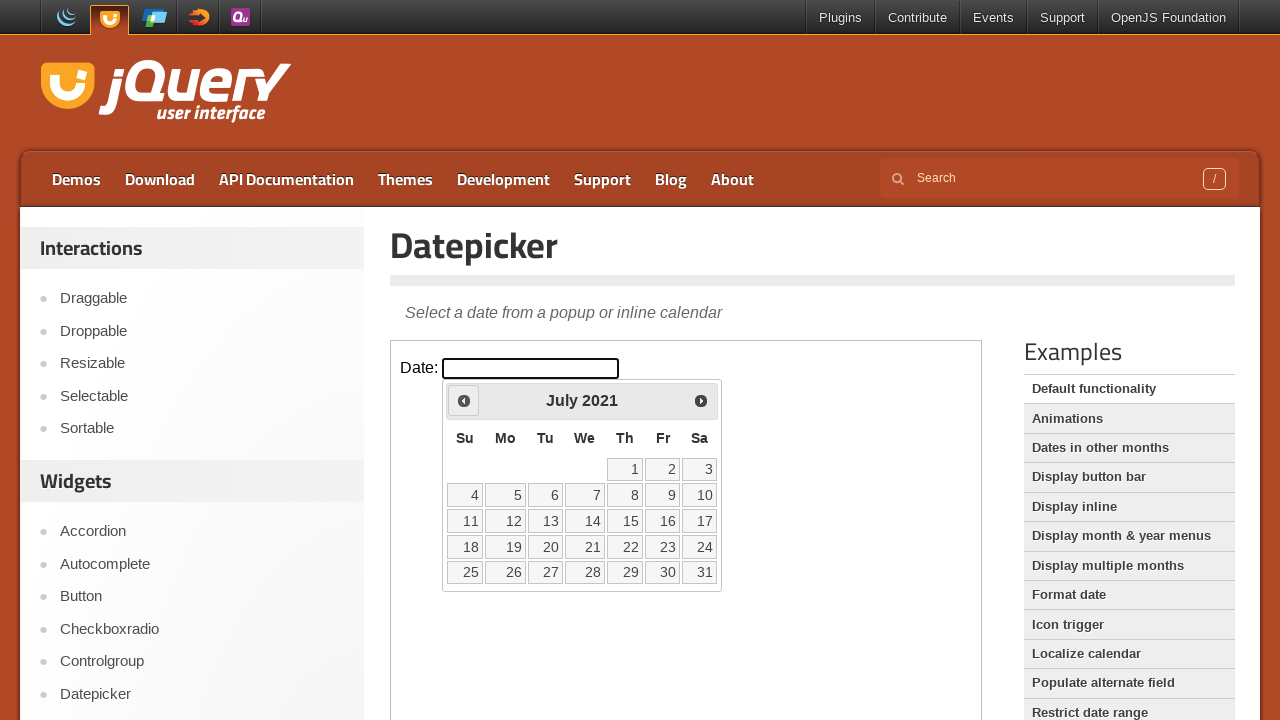

Clicked previous month button to navigate backward at (464, 400) on iframe >> nth=0 >> internal:control=enter-frame >> #ui-datepicker-div > div > a.
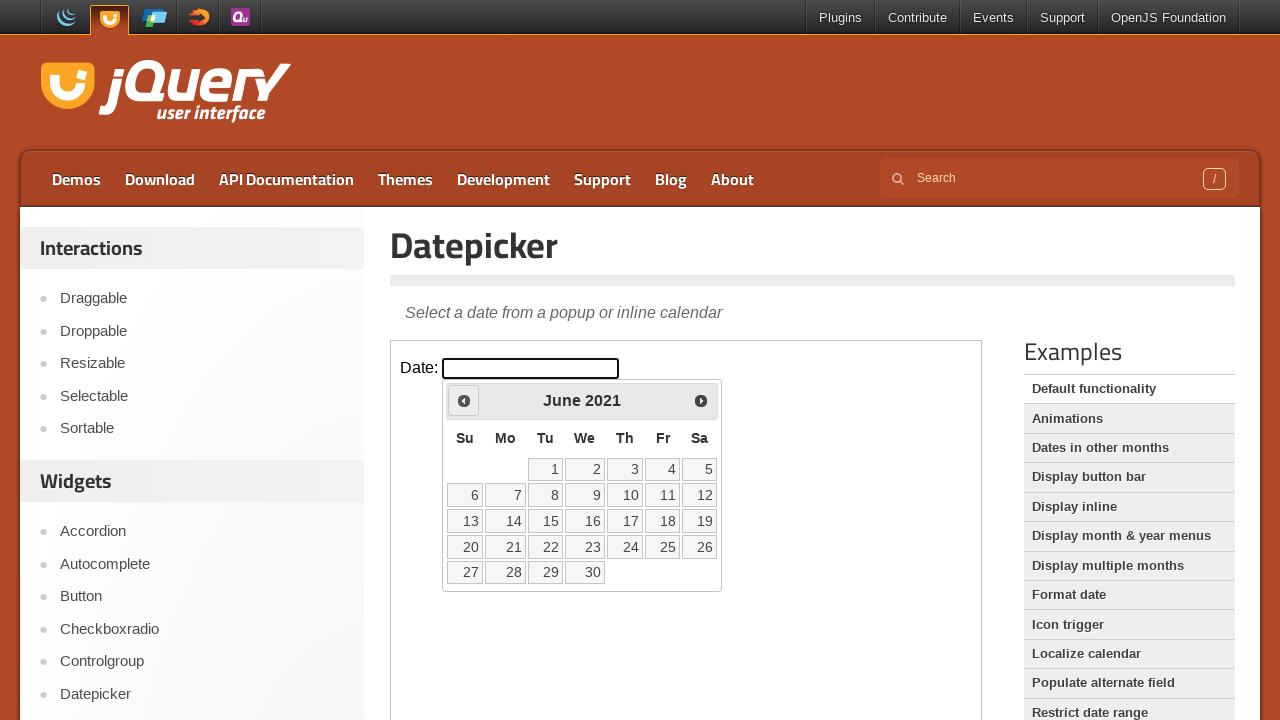

Clicked previous month button to navigate backward at (464, 400) on iframe >> nth=0 >> internal:control=enter-frame >> #ui-datepicker-div > div > a.
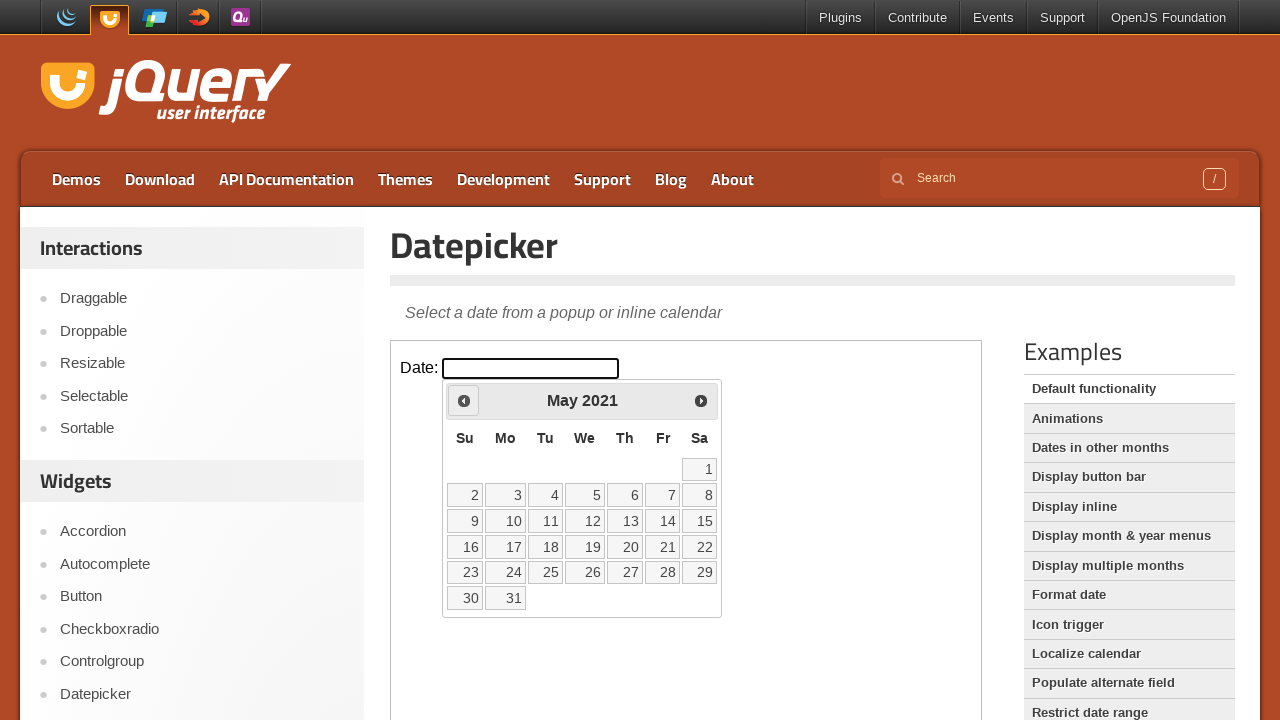

Clicked previous month button to navigate backward at (464, 400) on iframe >> nth=0 >> internal:control=enter-frame >> #ui-datepicker-div > div > a.
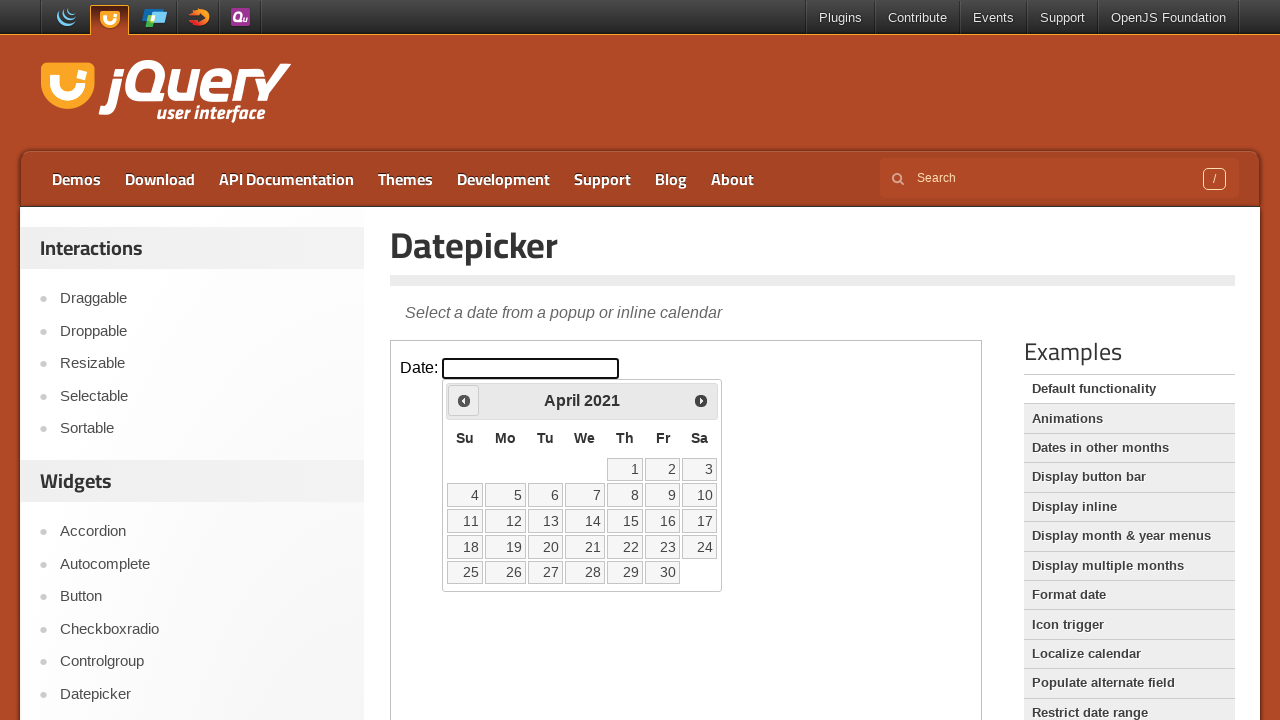

Clicked previous month button to navigate backward at (464, 400) on iframe >> nth=0 >> internal:control=enter-frame >> #ui-datepicker-div > div > a.
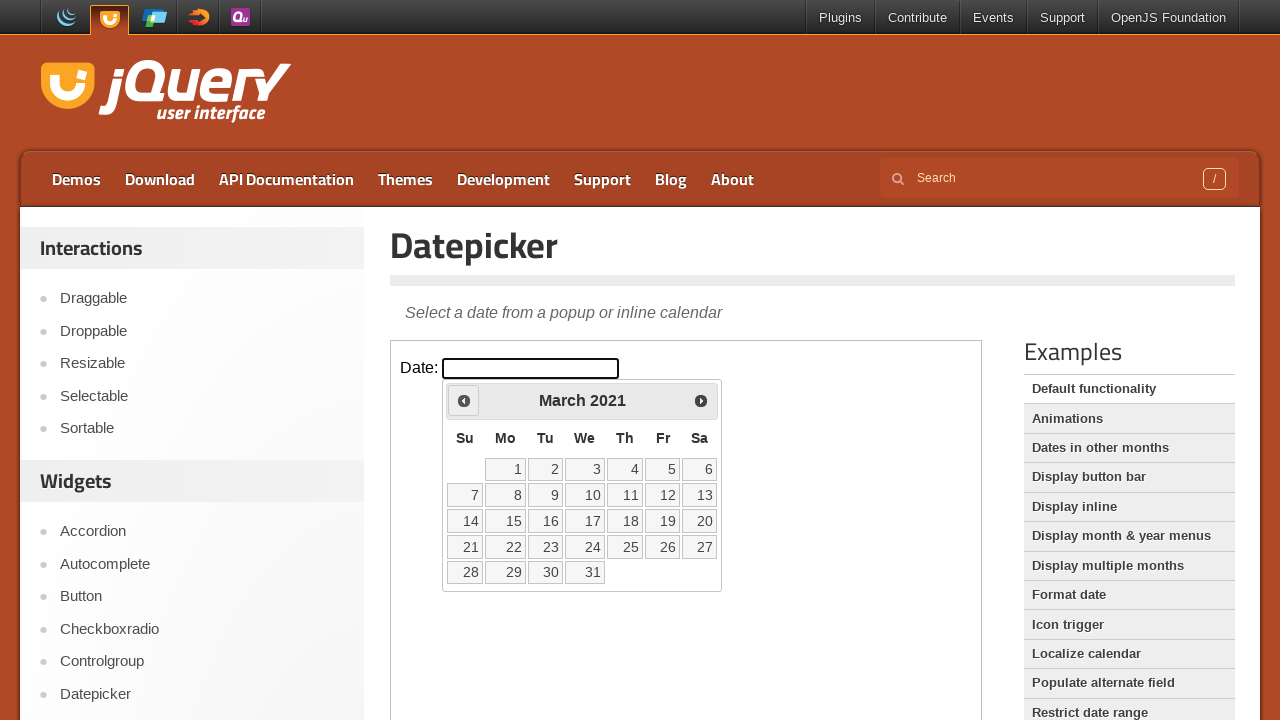

Clicked previous month button to navigate backward at (464, 400) on iframe >> nth=0 >> internal:control=enter-frame >> #ui-datepicker-div > div > a.
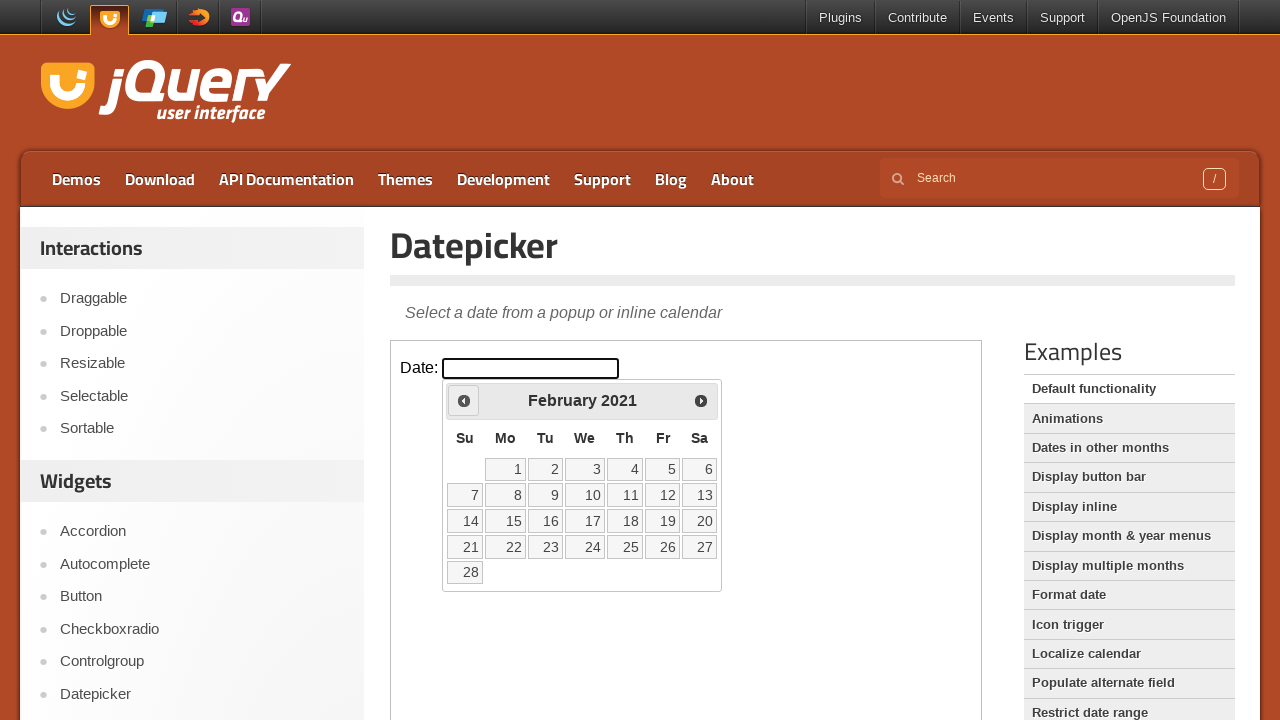

Clicked previous month button to navigate backward at (464, 400) on iframe >> nth=0 >> internal:control=enter-frame >> #ui-datepicker-div > div > a.
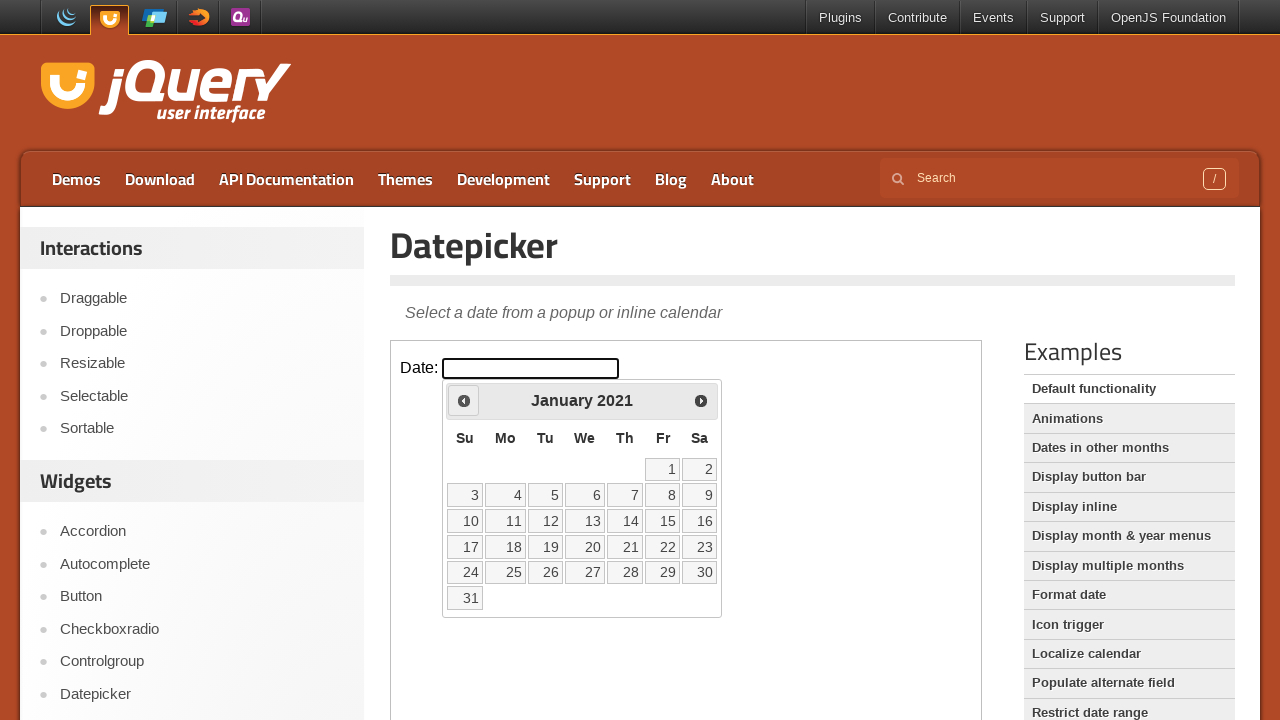

Clicked previous month button to navigate backward at (464, 400) on iframe >> nth=0 >> internal:control=enter-frame >> #ui-datepicker-div > div > a.
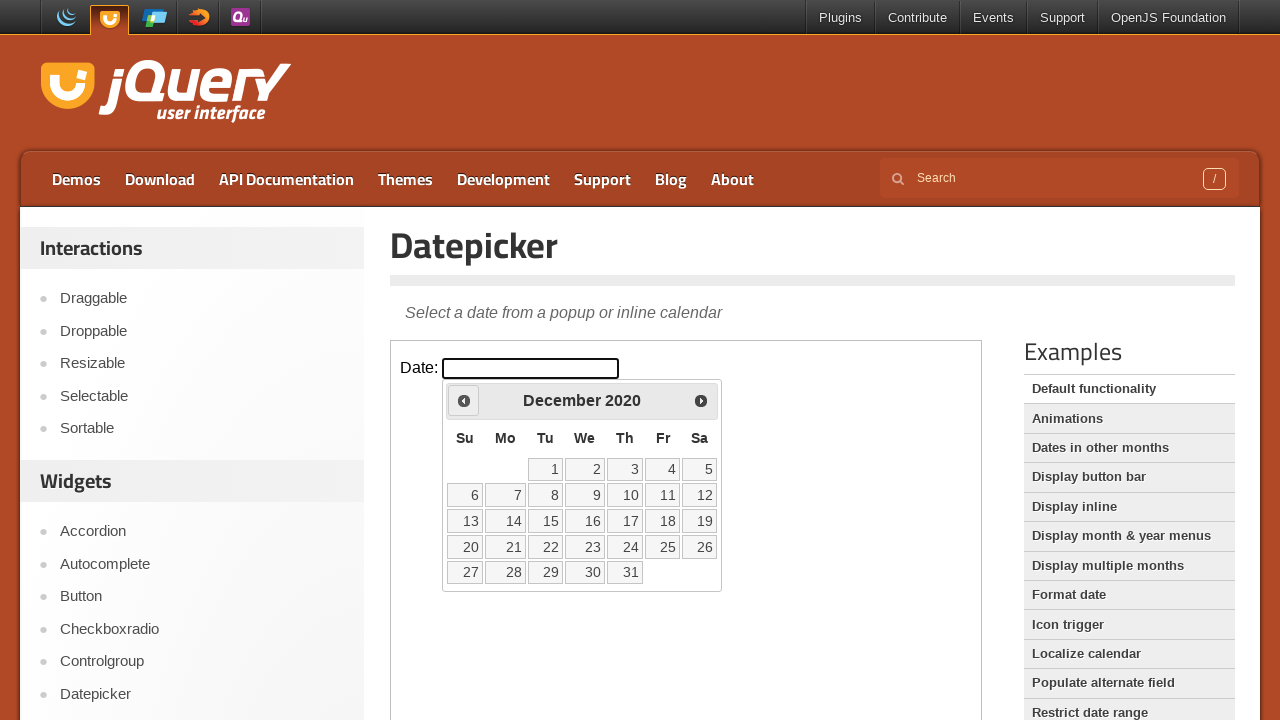

Clicked previous month button to navigate backward at (464, 400) on iframe >> nth=0 >> internal:control=enter-frame >> #ui-datepicker-div > div > a.
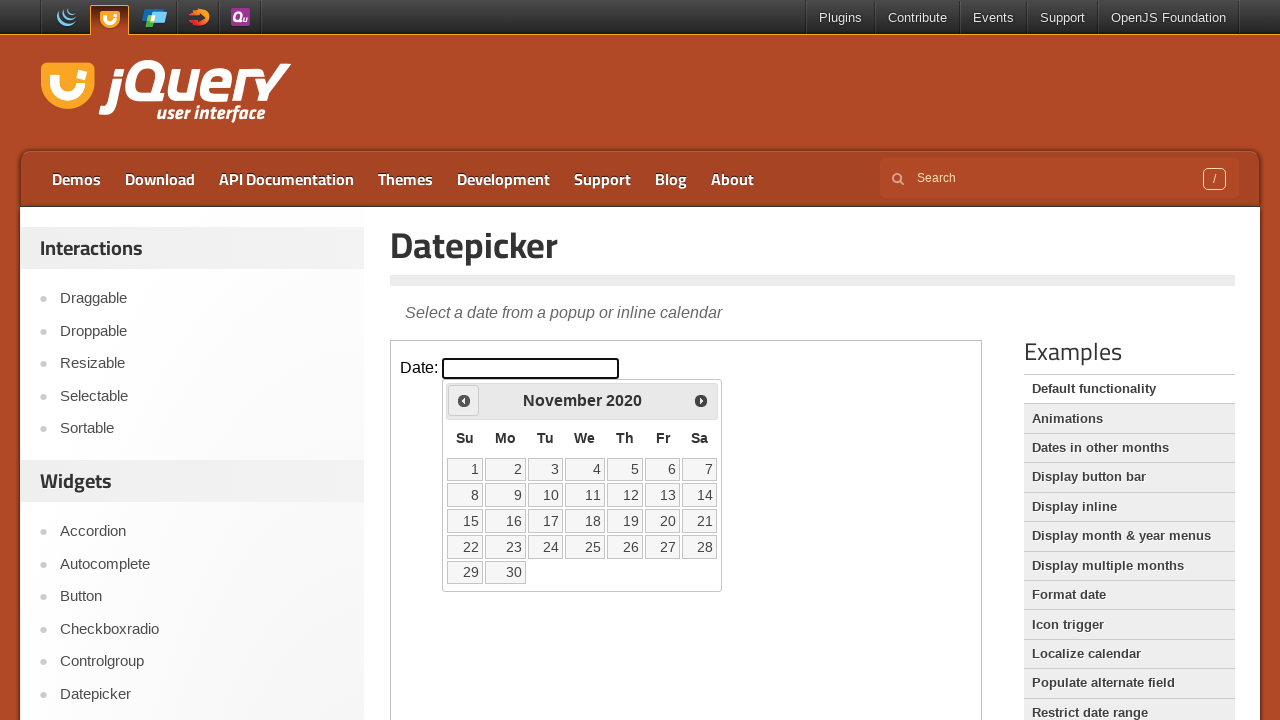

Clicked previous month button to navigate backward at (464, 400) on iframe >> nth=0 >> internal:control=enter-frame >> #ui-datepicker-div > div > a.
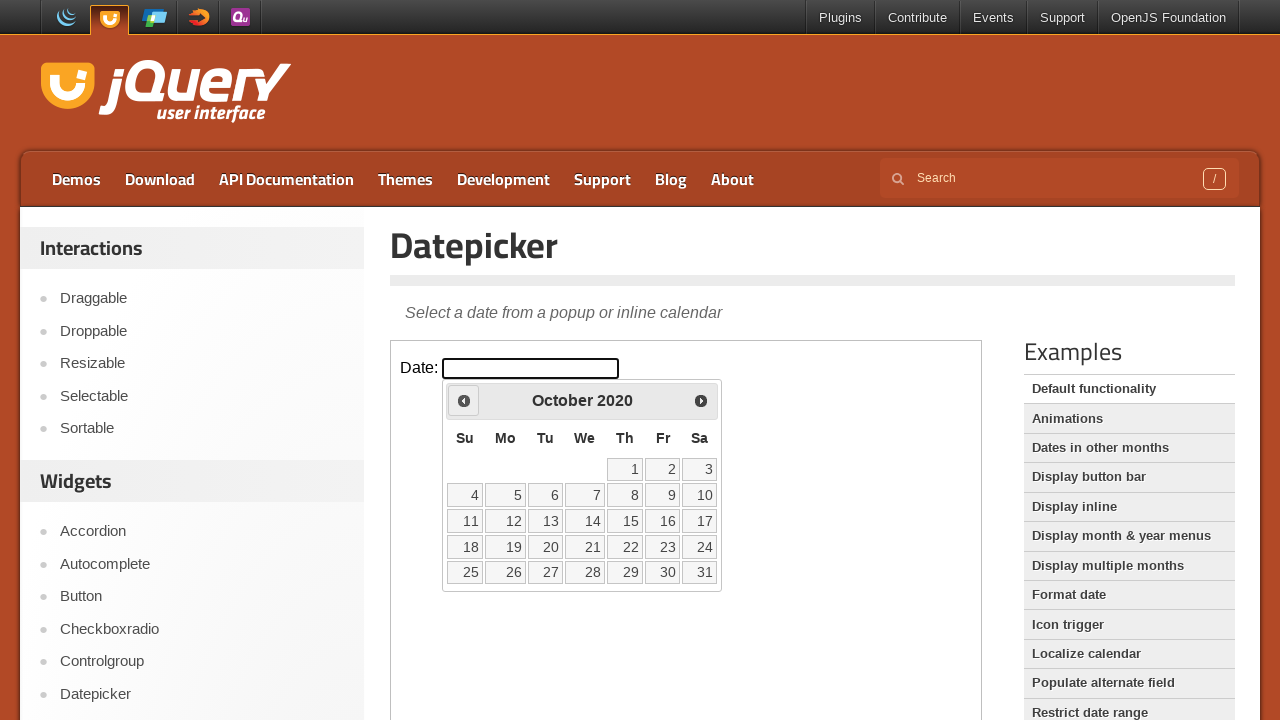

Clicked previous month button to navigate backward at (464, 400) on iframe >> nth=0 >> internal:control=enter-frame >> #ui-datepicker-div > div > a.
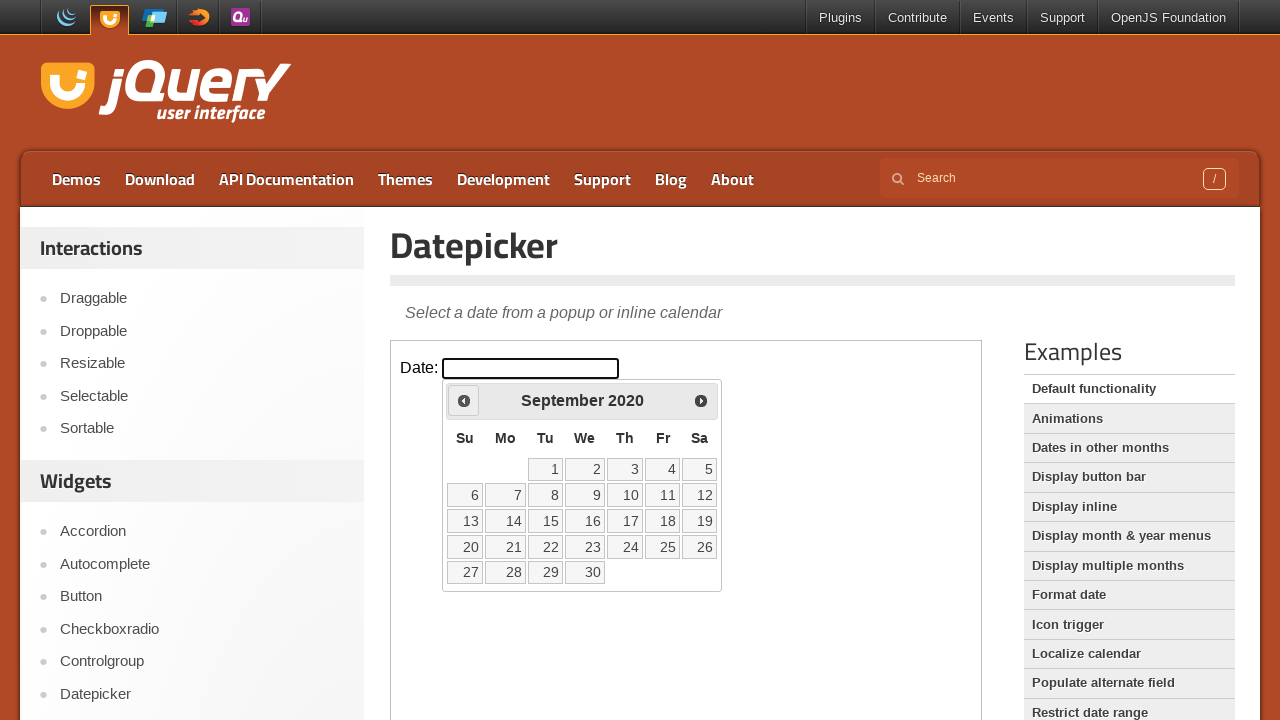

Clicked previous month button to navigate backward at (464, 400) on iframe >> nth=0 >> internal:control=enter-frame >> #ui-datepicker-div > div > a.
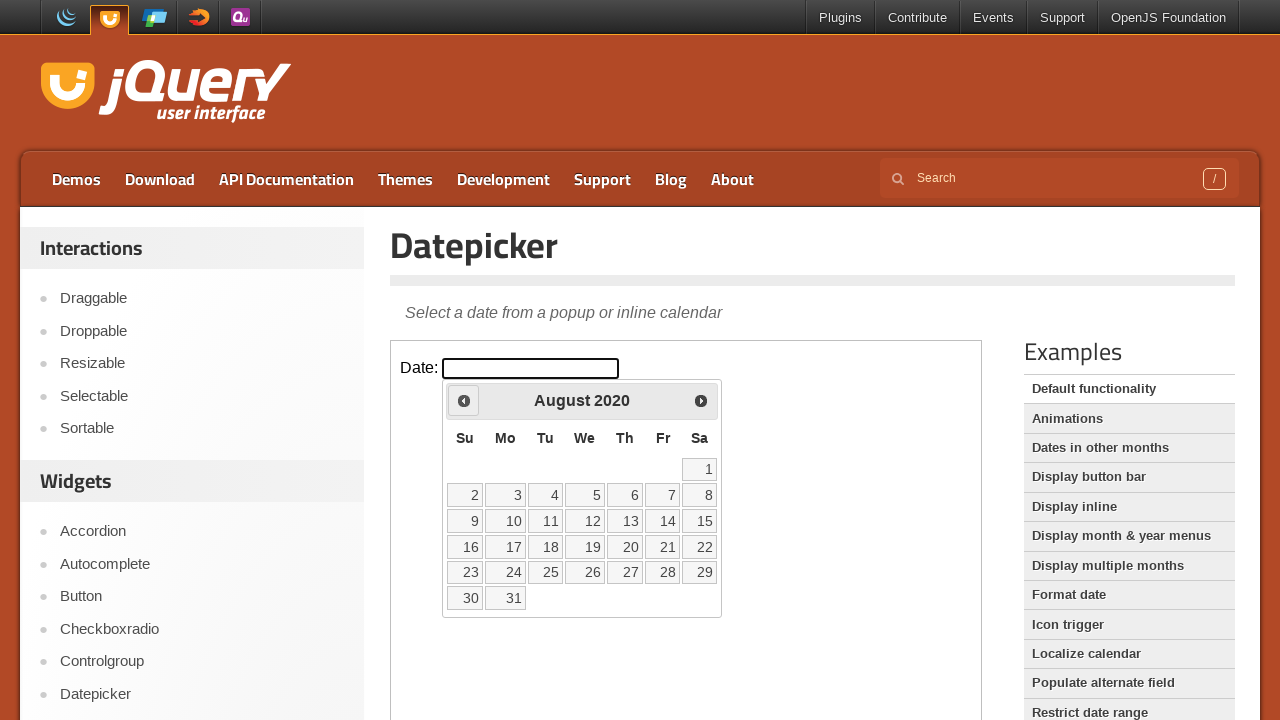

Clicked previous month button to navigate backward at (464, 400) on iframe >> nth=0 >> internal:control=enter-frame >> #ui-datepicker-div > div > a.
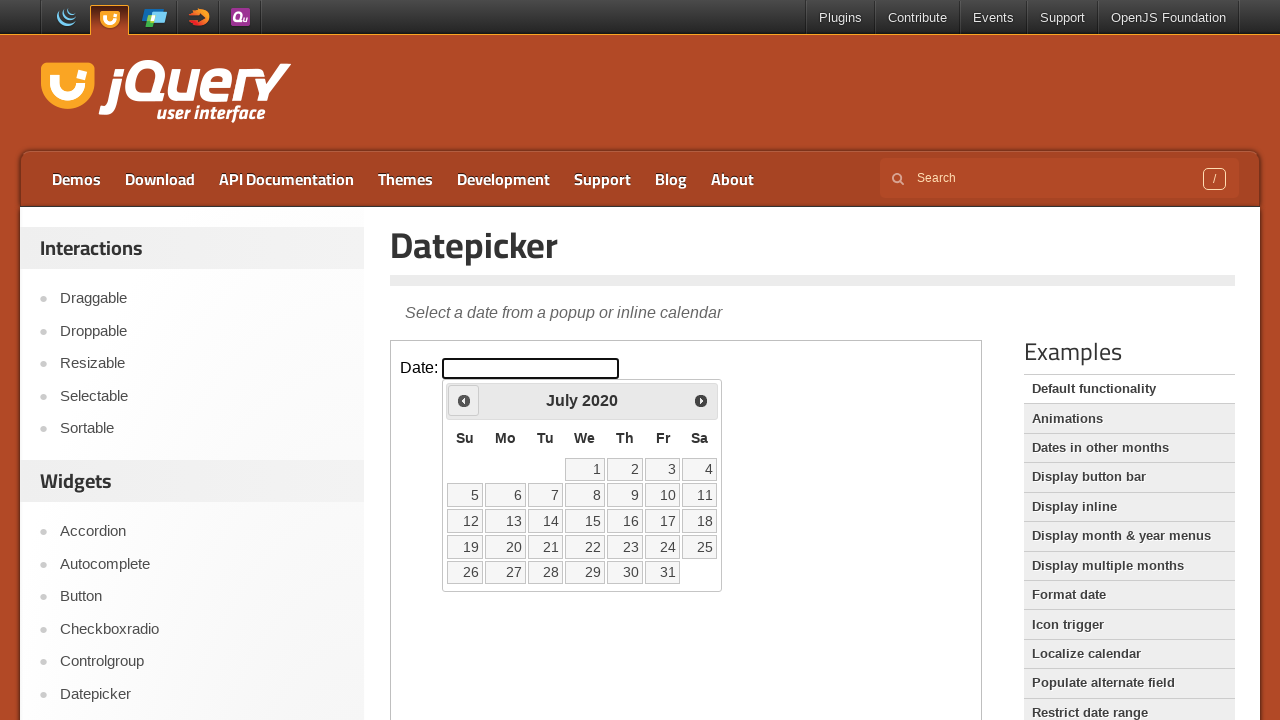

Clicked previous month button to navigate backward at (464, 400) on iframe >> nth=0 >> internal:control=enter-frame >> #ui-datepicker-div > div > a.
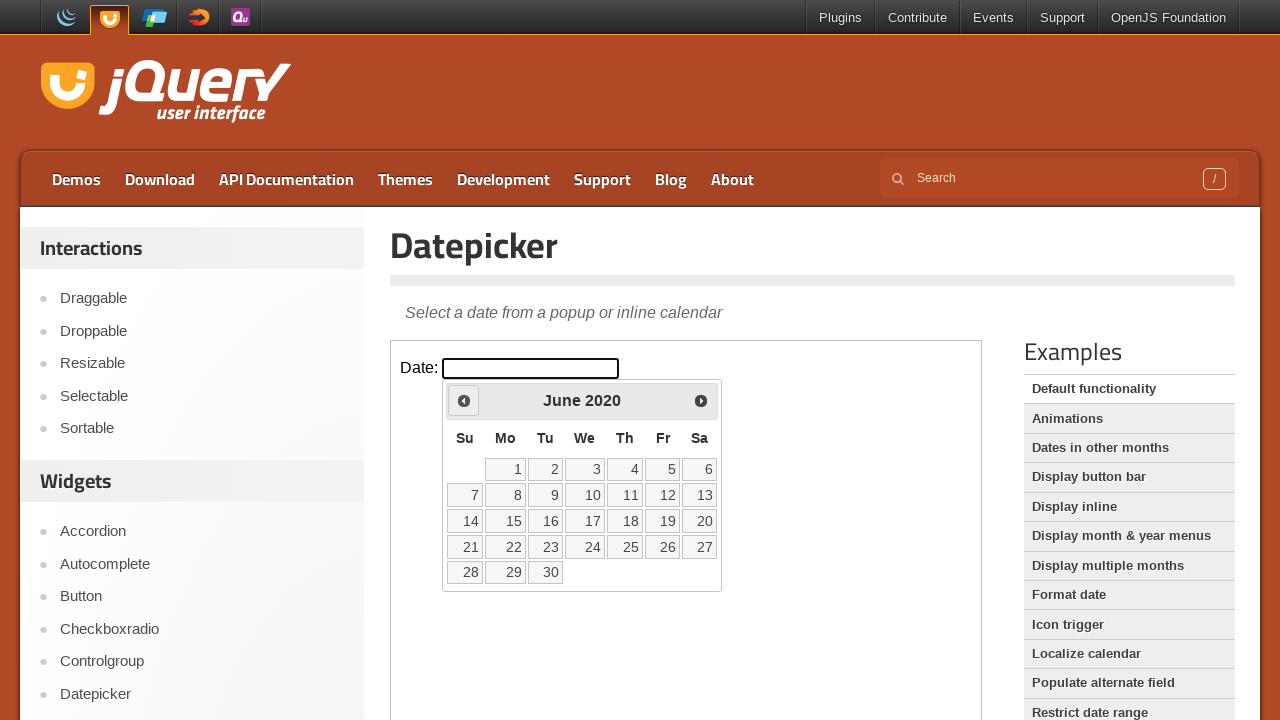

Clicked previous month button to navigate backward at (464, 400) on iframe >> nth=0 >> internal:control=enter-frame >> #ui-datepicker-div > div > a.
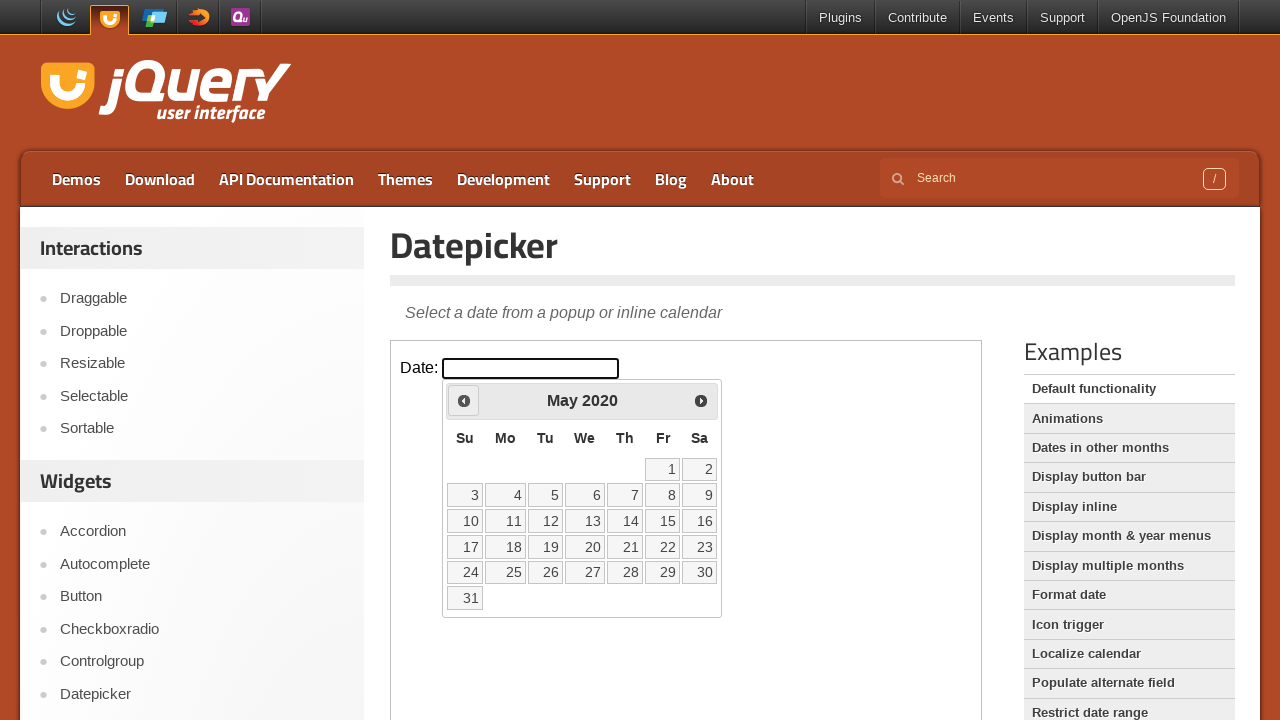

Clicked previous month button to navigate backward at (464, 400) on iframe >> nth=0 >> internal:control=enter-frame >> #ui-datepicker-div > div > a.
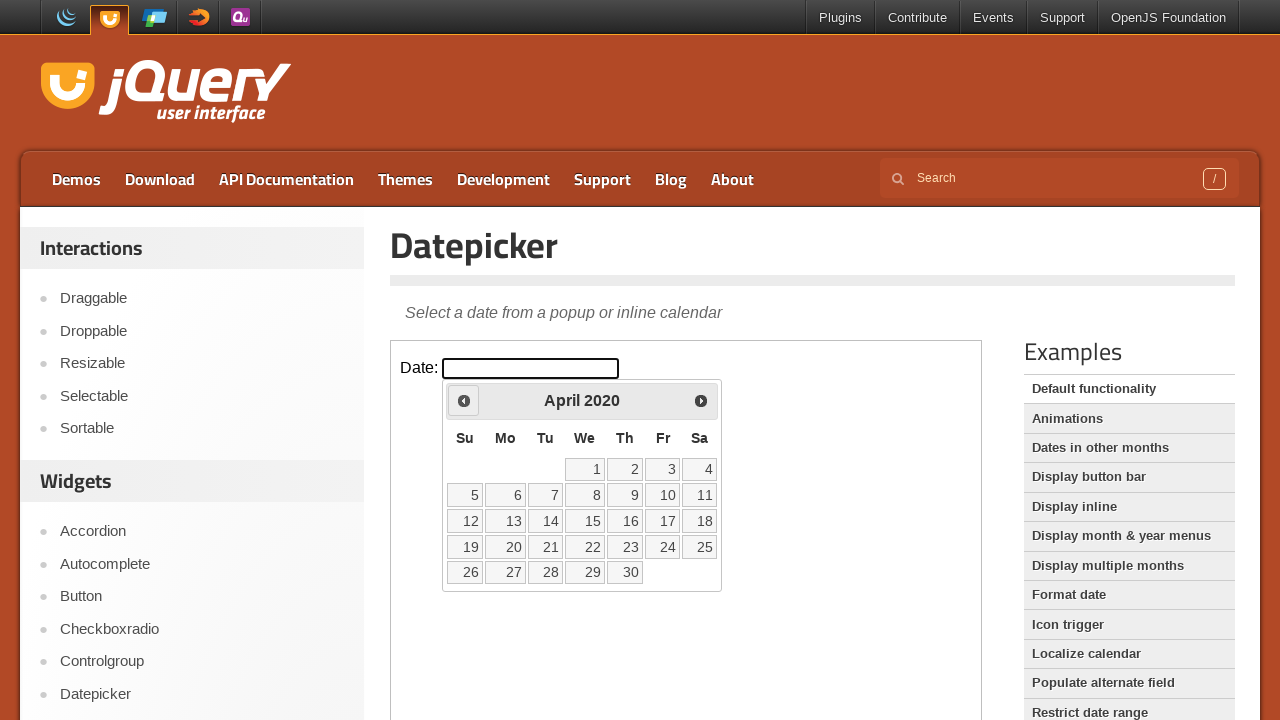

Clicked previous month button to navigate backward at (464, 400) on iframe >> nth=0 >> internal:control=enter-frame >> #ui-datepicker-div > div > a.
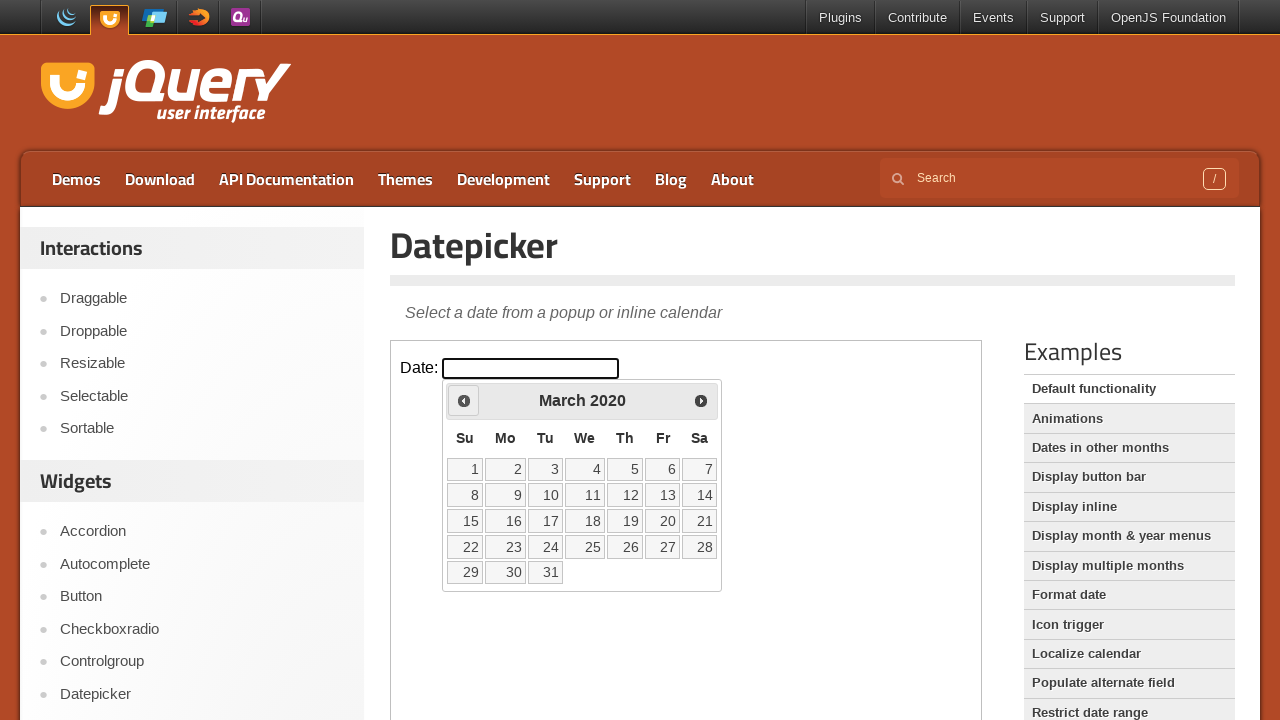

Clicked previous month button to navigate backward at (464, 400) on iframe >> nth=0 >> internal:control=enter-frame >> #ui-datepicker-div > div > a.
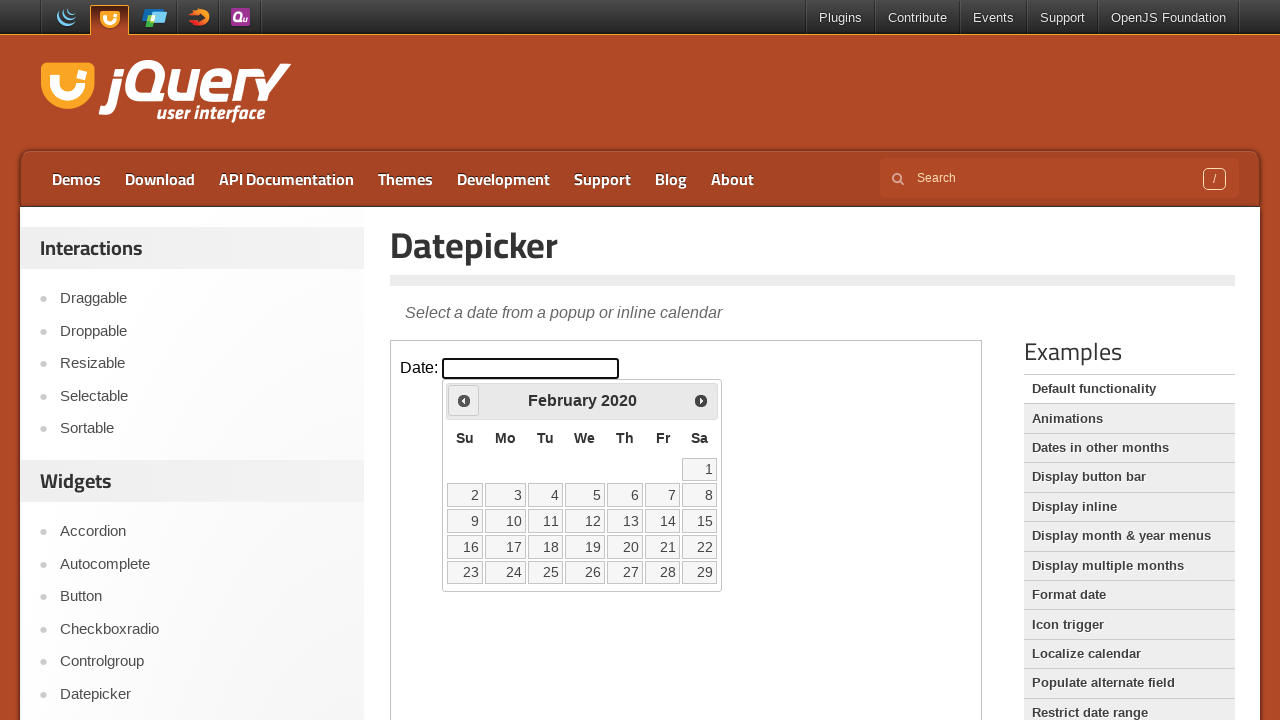

Clicked previous month button to navigate backward at (464, 400) on iframe >> nth=0 >> internal:control=enter-frame >> #ui-datepicker-div > div > a.
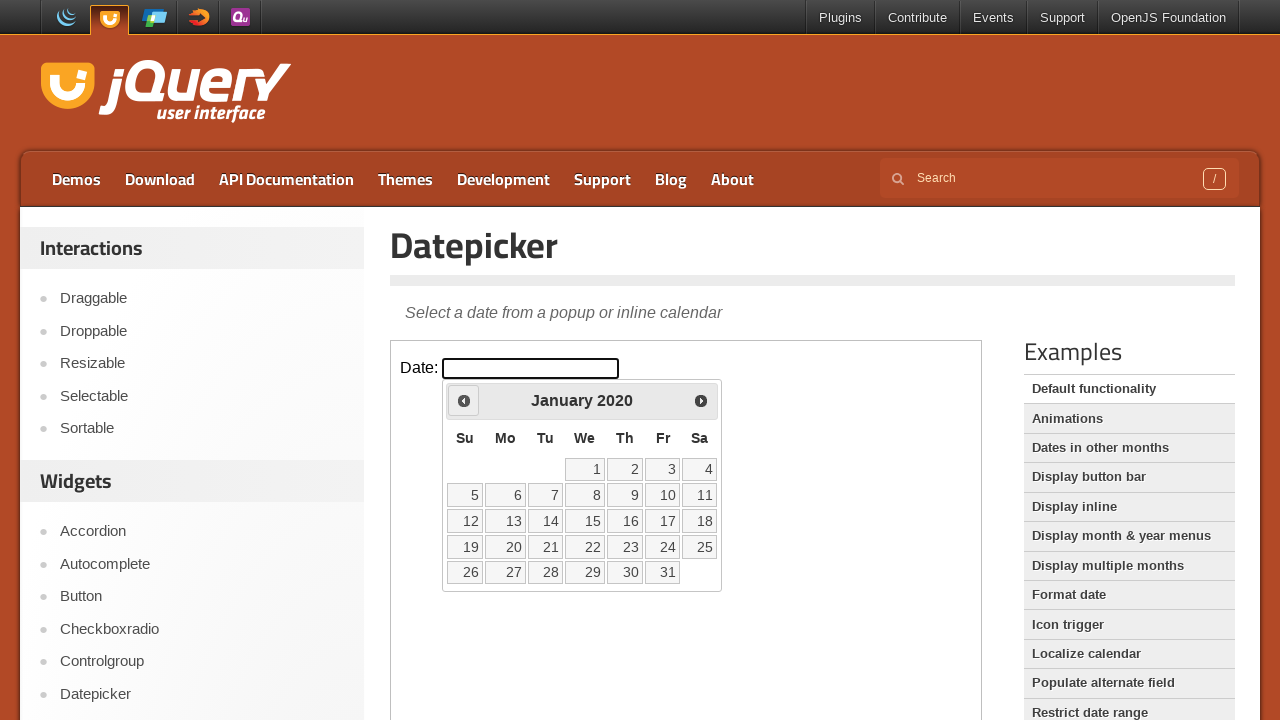

Clicked previous month button to navigate backward at (464, 400) on iframe >> nth=0 >> internal:control=enter-frame >> #ui-datepicker-div > div > a.
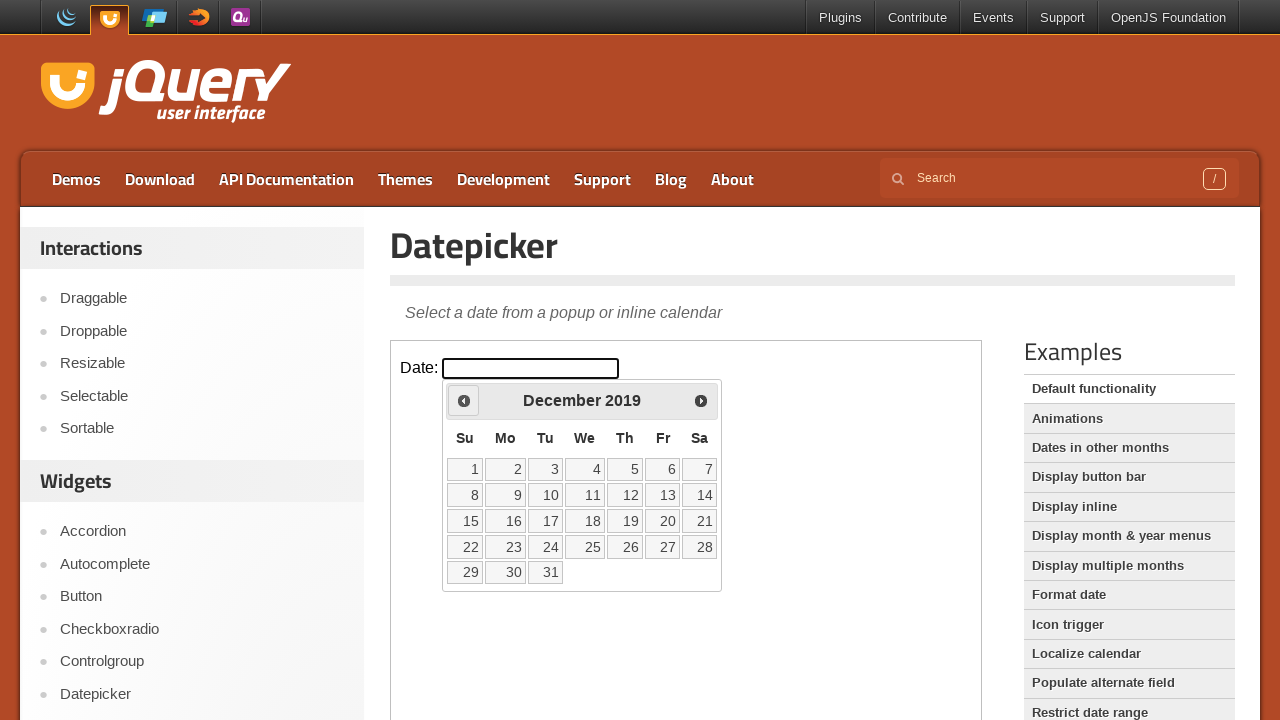

Clicked previous month button to navigate backward at (464, 400) on iframe >> nth=0 >> internal:control=enter-frame >> #ui-datepicker-div > div > a.
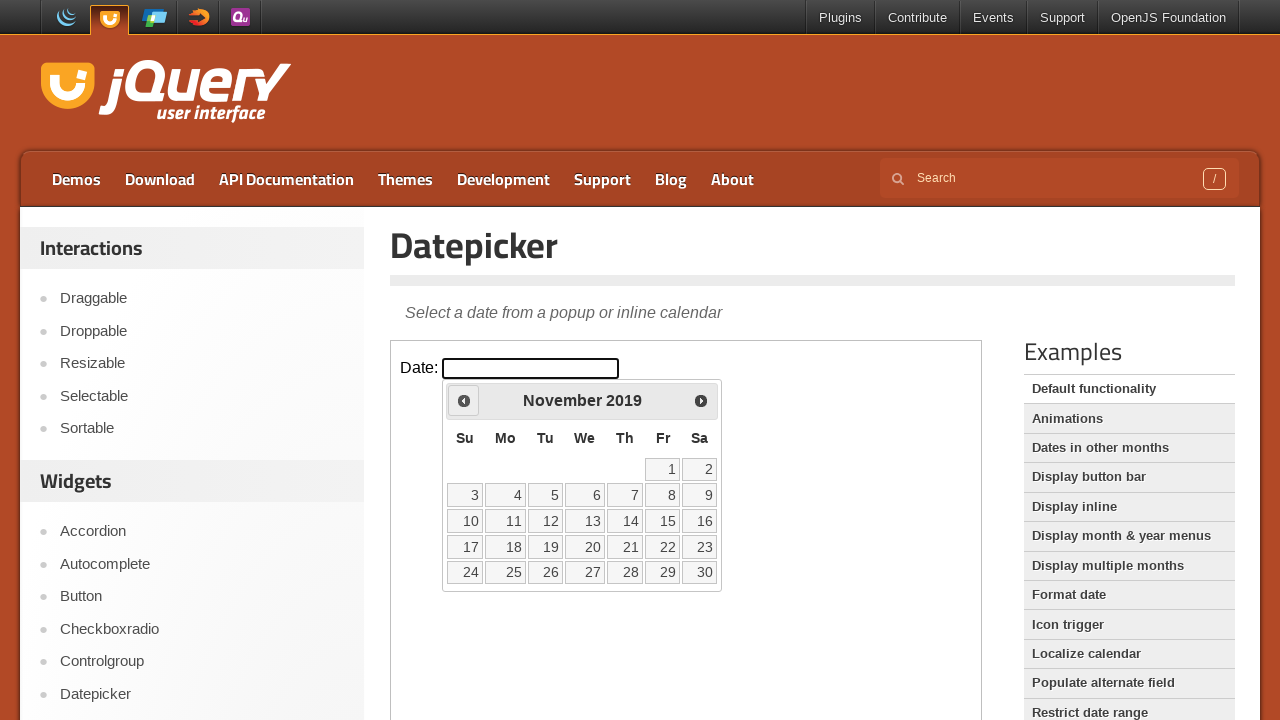

Clicked previous month button to navigate backward at (464, 400) on iframe >> nth=0 >> internal:control=enter-frame >> #ui-datepicker-div > div > a.
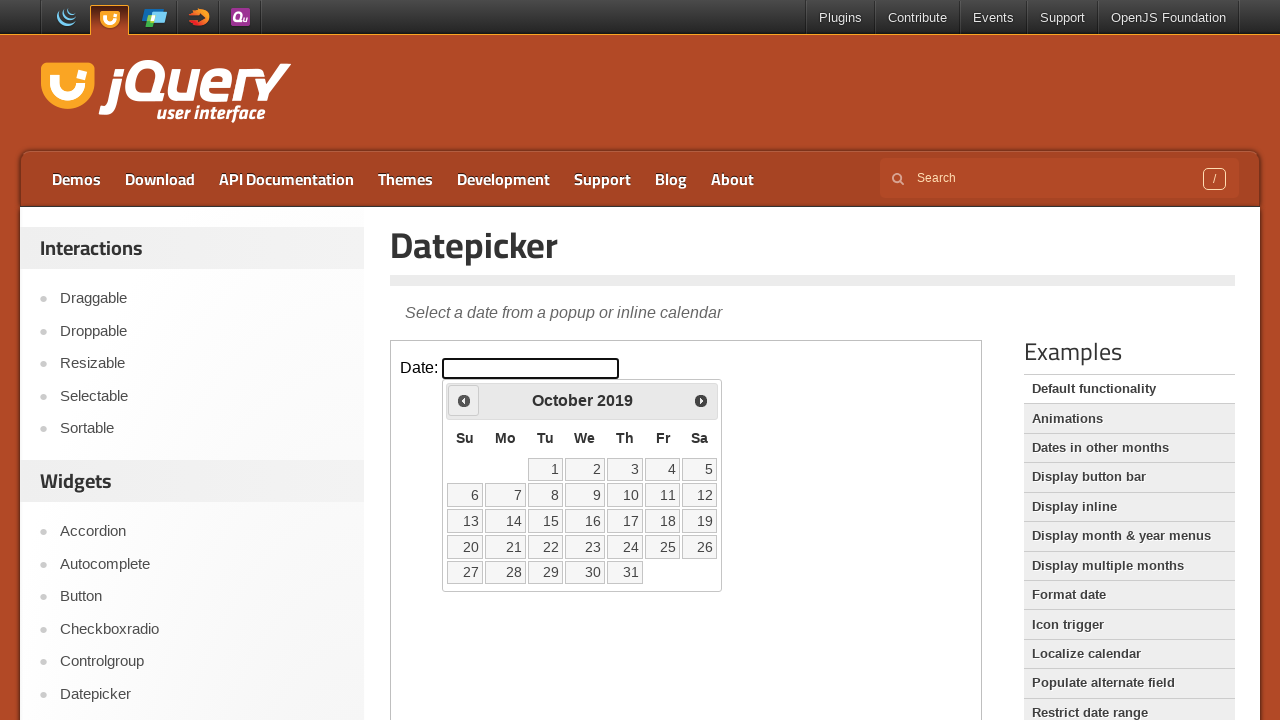

Clicked previous month button to navigate backward at (464, 400) on iframe >> nth=0 >> internal:control=enter-frame >> #ui-datepicker-div > div > a.
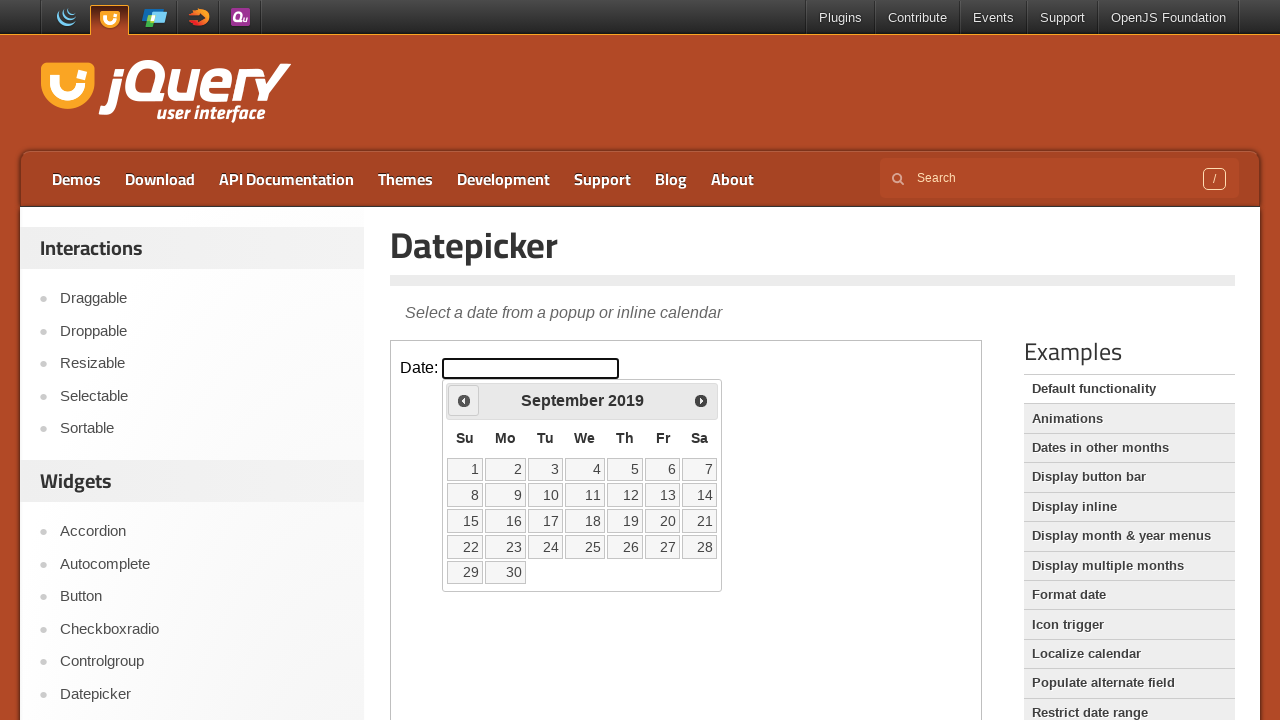

Clicked previous month button to navigate backward at (464, 400) on iframe >> nth=0 >> internal:control=enter-frame >> #ui-datepicker-div > div > a.
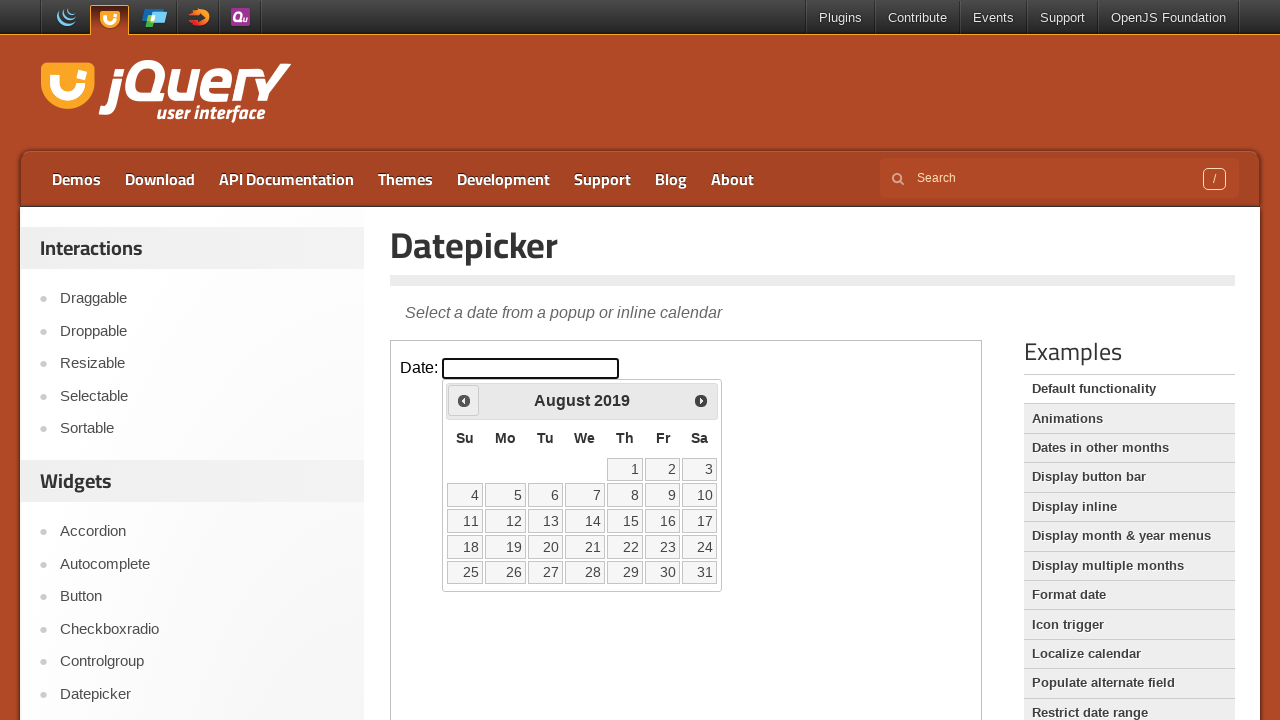

Clicked previous month button to navigate backward at (464, 400) on iframe >> nth=0 >> internal:control=enter-frame >> #ui-datepicker-div > div > a.
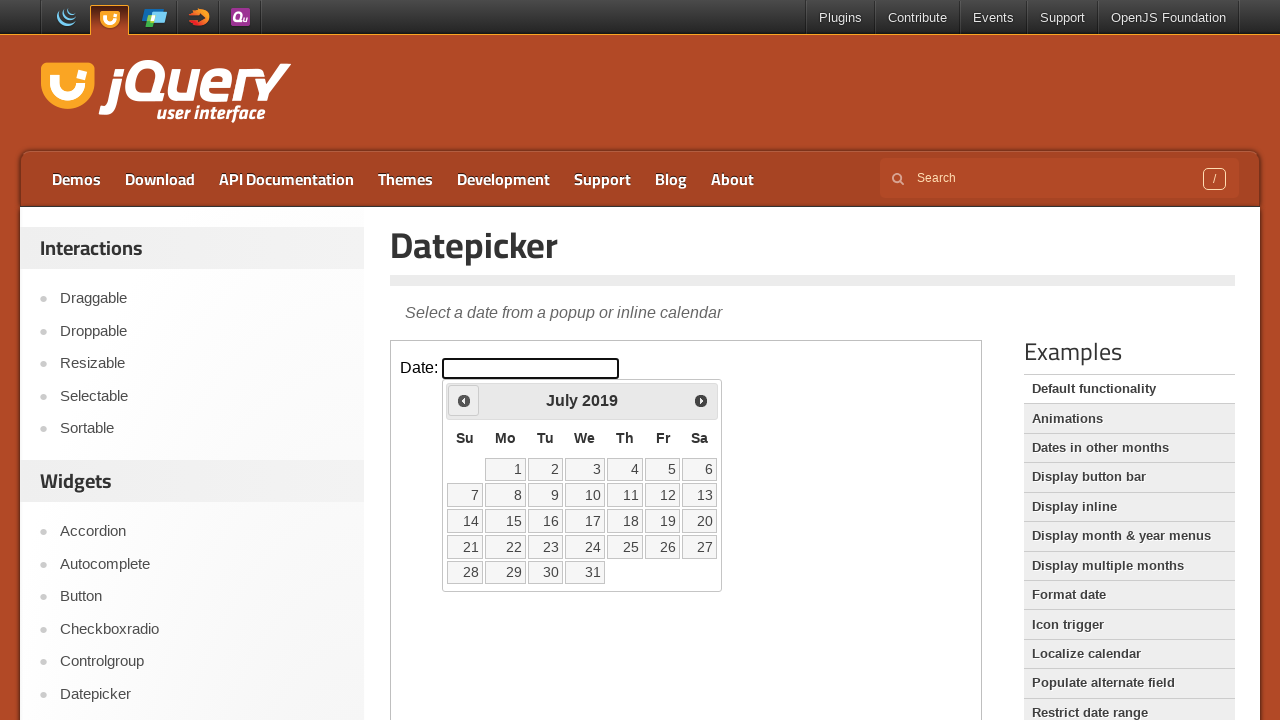

Clicked previous month button to navigate backward at (464, 400) on iframe >> nth=0 >> internal:control=enter-frame >> #ui-datepicker-div > div > a.
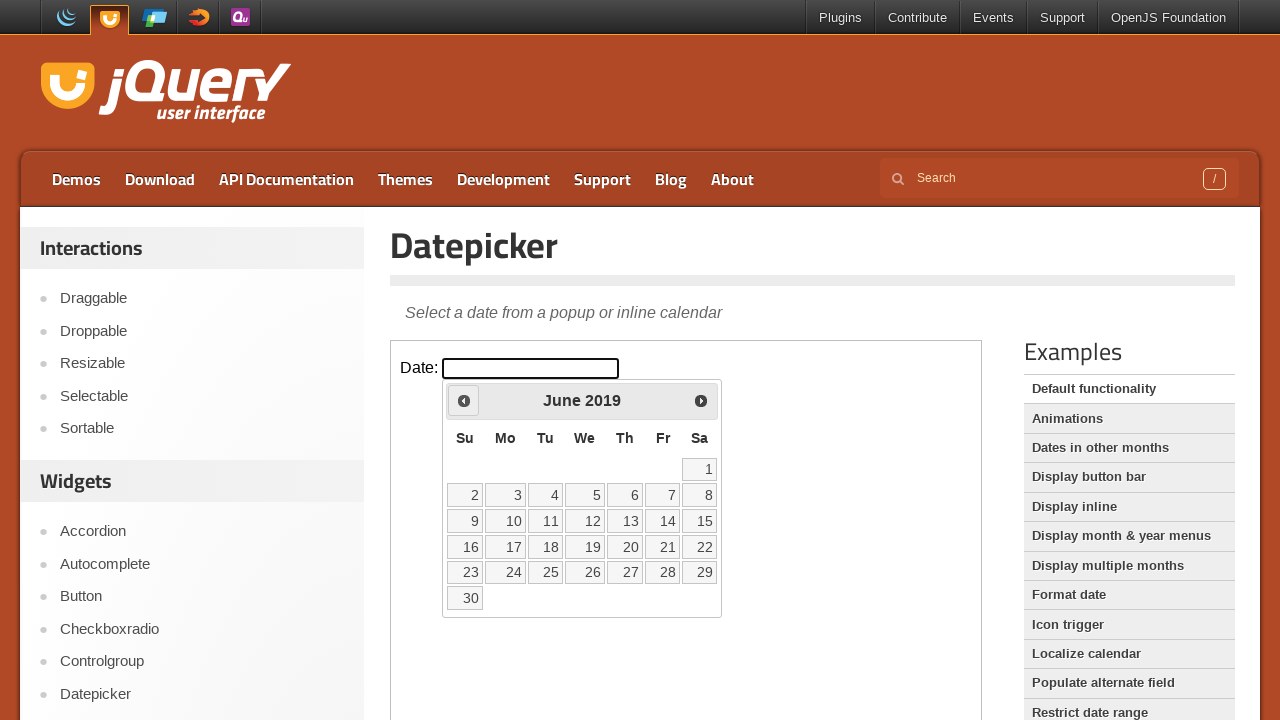

Clicked previous month button to navigate backward at (464, 400) on iframe >> nth=0 >> internal:control=enter-frame >> #ui-datepicker-div > div > a.
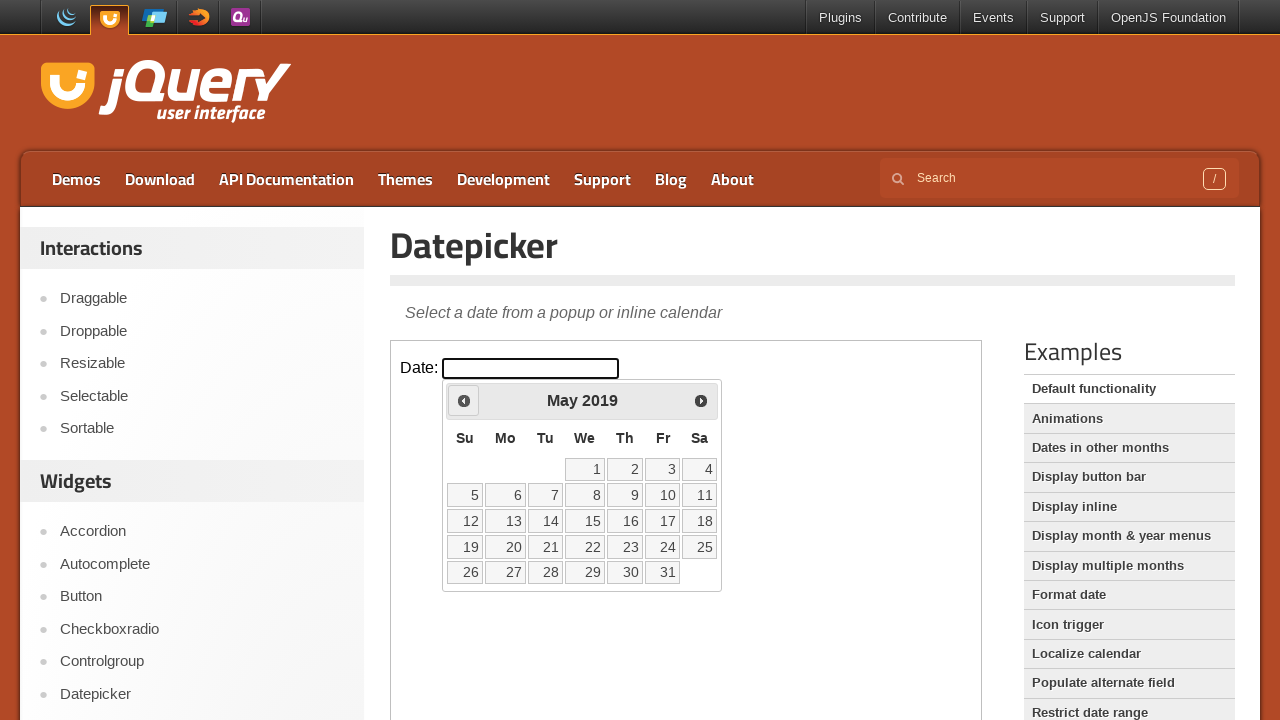

Clicked previous month button to navigate backward at (464, 400) on iframe >> nth=0 >> internal:control=enter-frame >> #ui-datepicker-div > div > a.
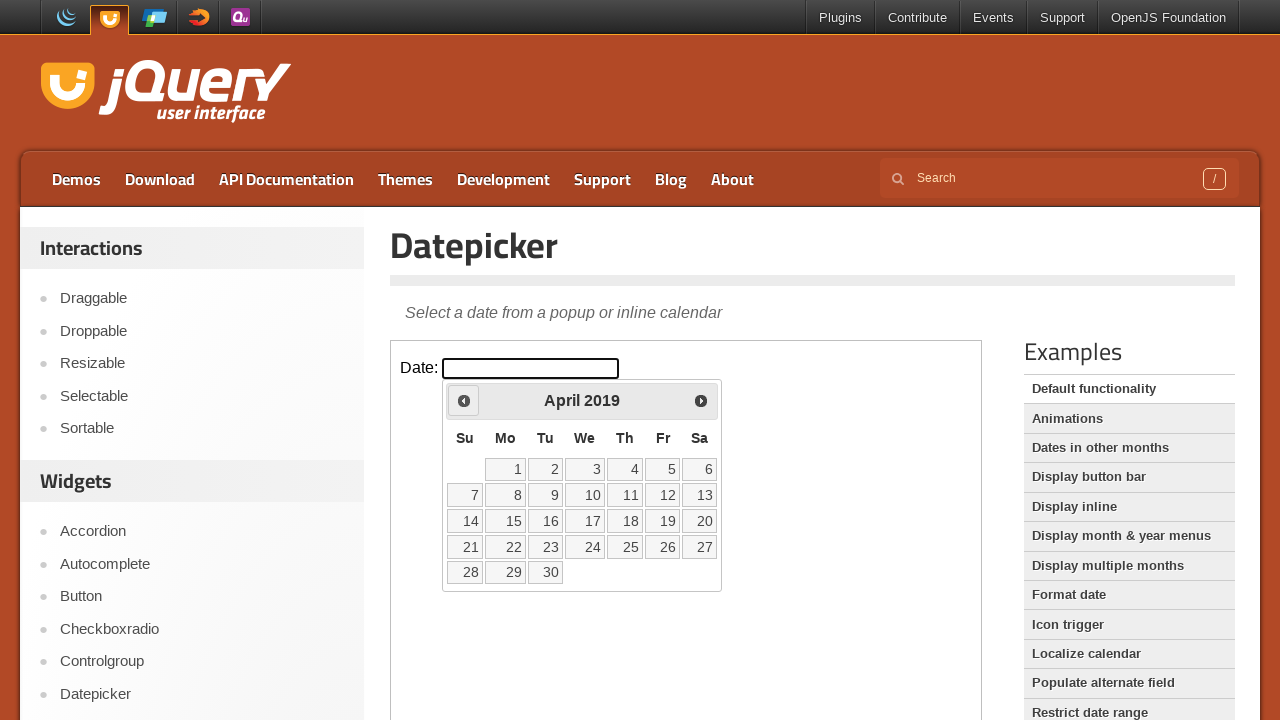

Clicked previous month button to navigate backward at (464, 400) on iframe >> nth=0 >> internal:control=enter-frame >> #ui-datepicker-div > div > a.
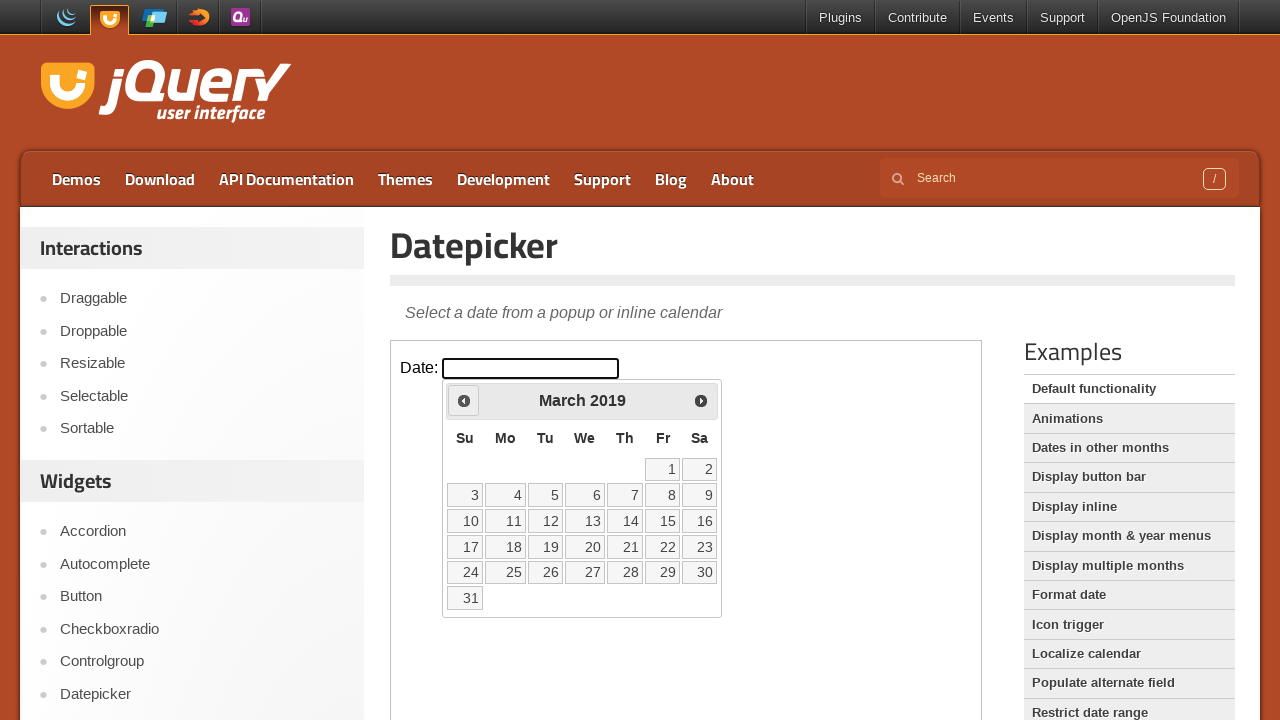

Clicked previous month button to navigate backward at (464, 400) on iframe >> nth=0 >> internal:control=enter-frame >> #ui-datepicker-div > div > a.
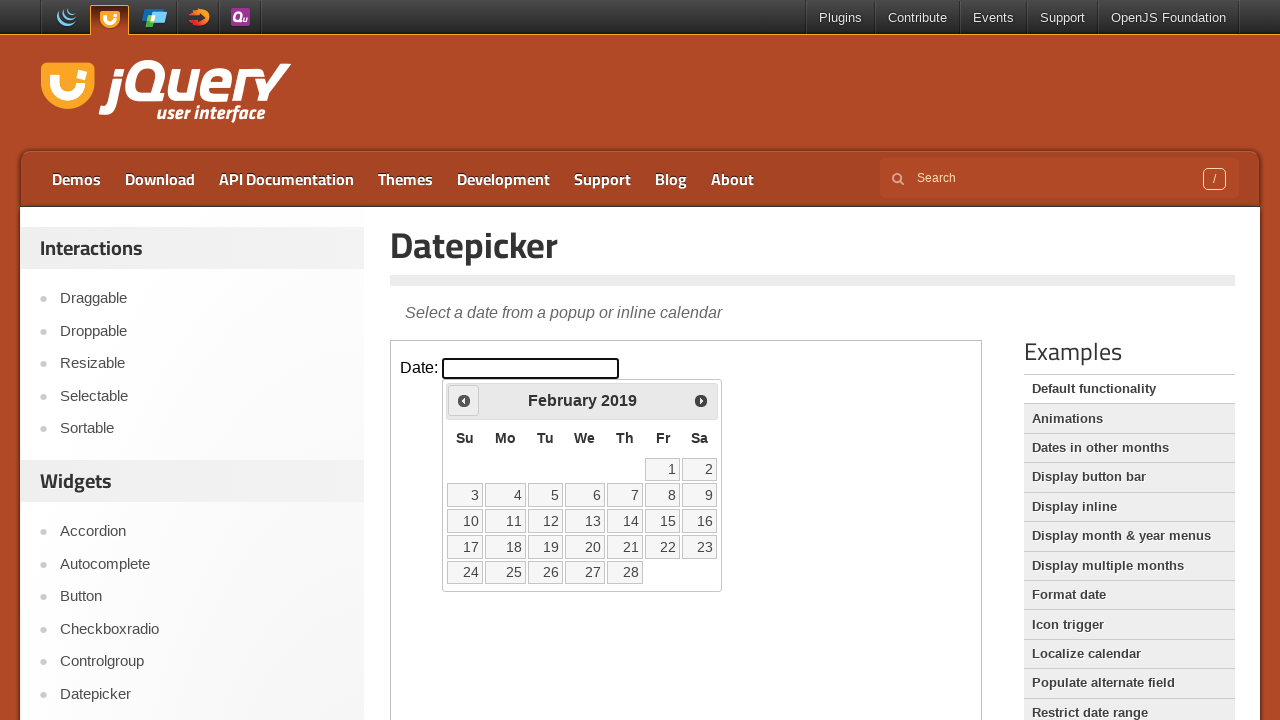

Clicked previous month button to navigate backward at (464, 400) on iframe >> nth=0 >> internal:control=enter-frame >> #ui-datepicker-div > div > a.
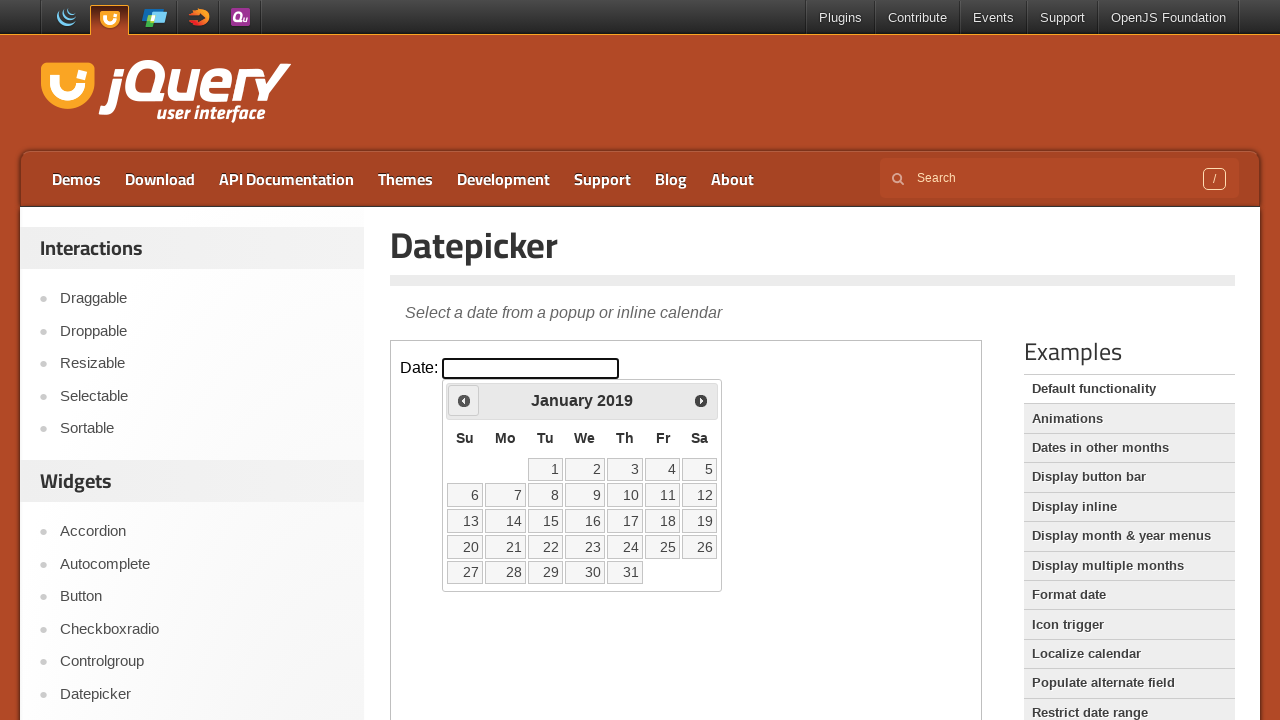

Clicked previous month button to navigate backward at (464, 400) on iframe >> nth=0 >> internal:control=enter-frame >> #ui-datepicker-div > div > a.
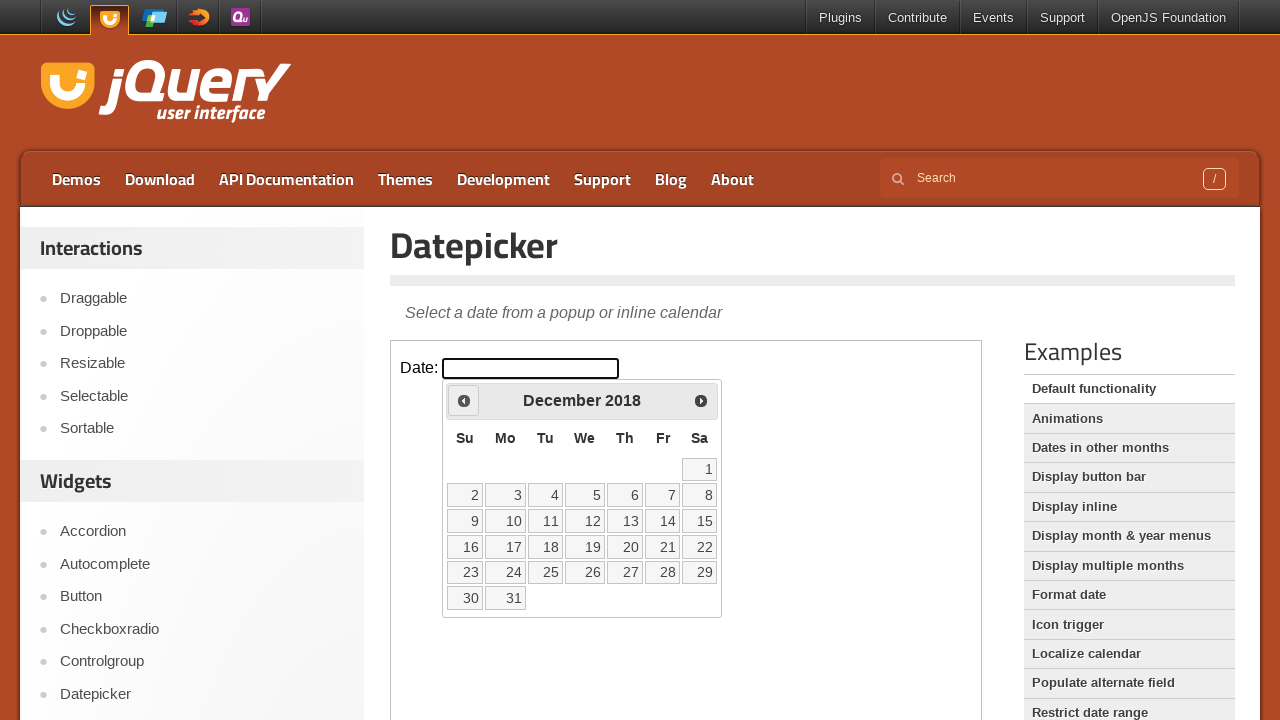

Clicked previous month button to navigate backward at (464, 400) on iframe >> nth=0 >> internal:control=enter-frame >> #ui-datepicker-div > div > a.
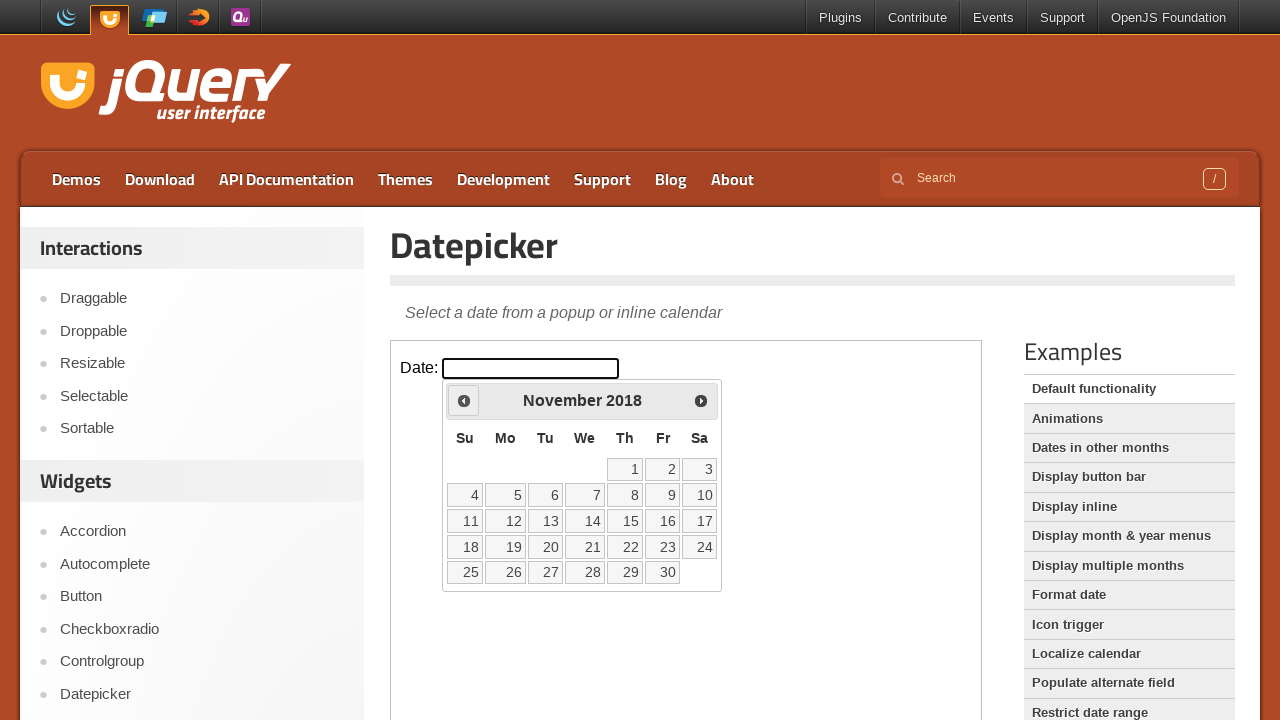

Clicked previous month button to navigate backward at (464, 400) on iframe >> nth=0 >> internal:control=enter-frame >> #ui-datepicker-div > div > a.
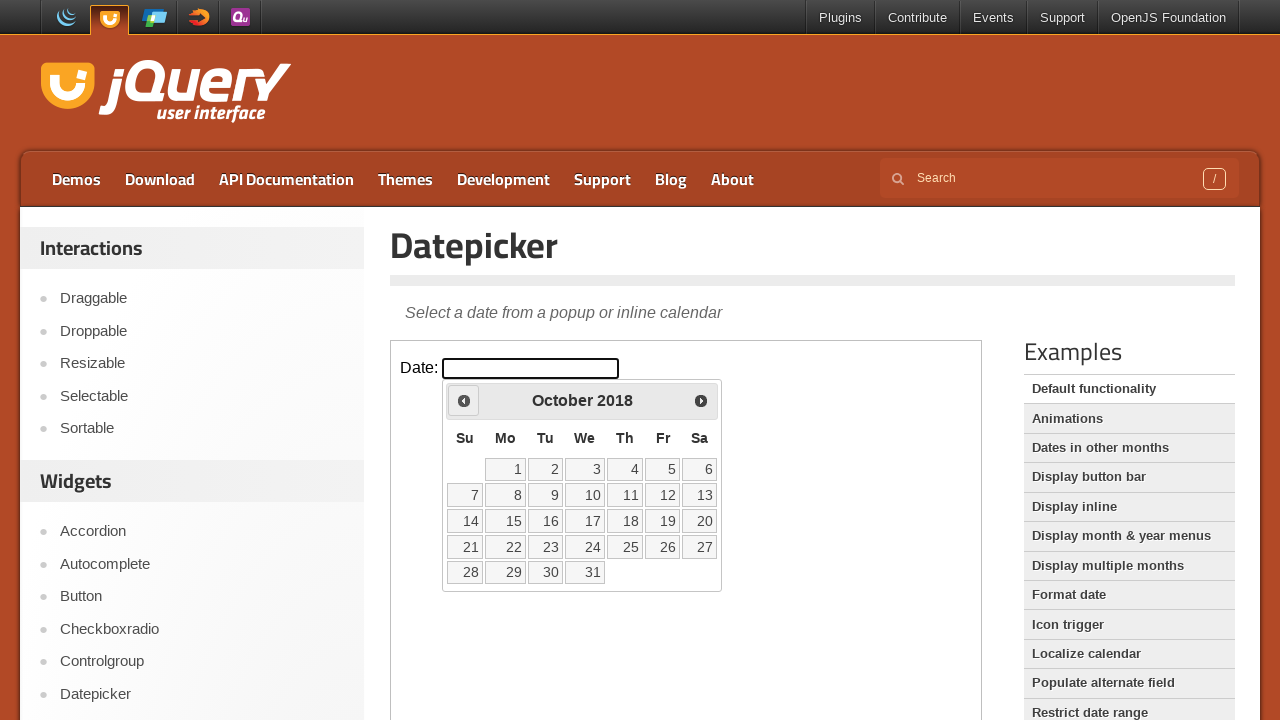

Clicked on day 28 to select October 28, 2018 at (465, 572) on iframe >> nth=0 >> internal:control=enter-frame >> //a[text()='28']
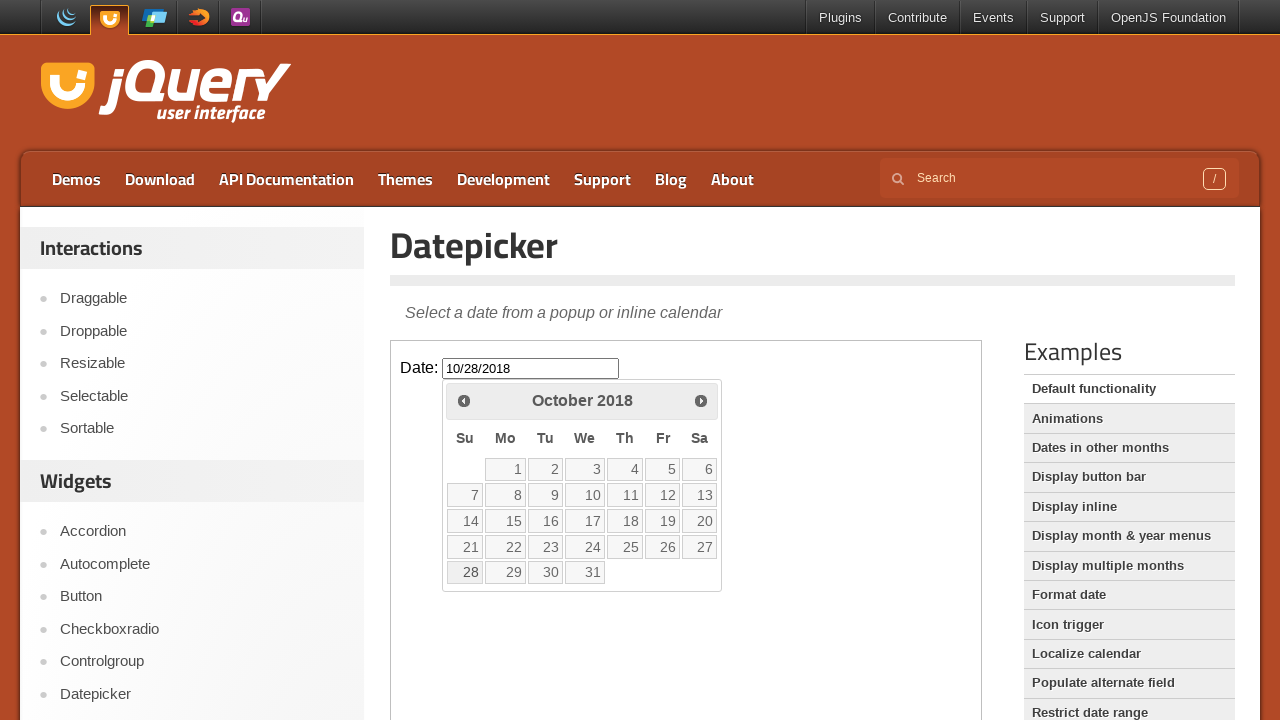

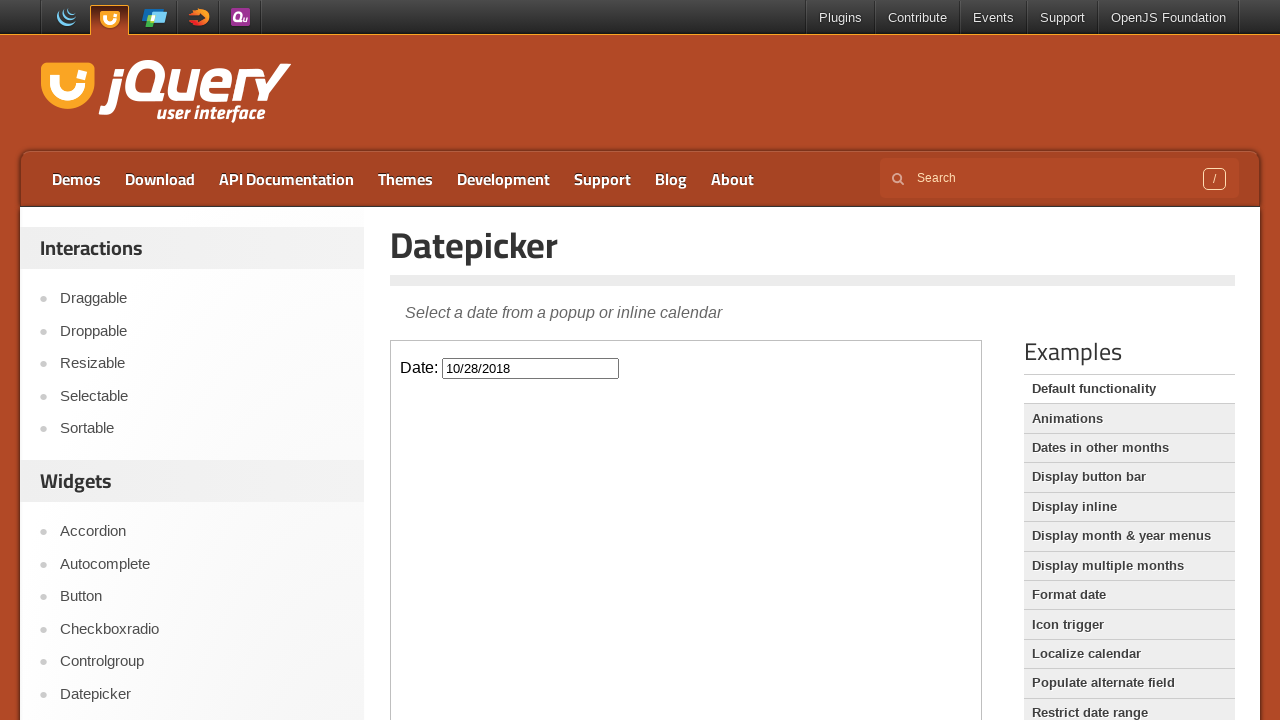